Tests navigation through book listing pages by clicking on book links and verifying stock information is displayed, then navigating back to the main page

Starting URL: https://books.toscrape.com/

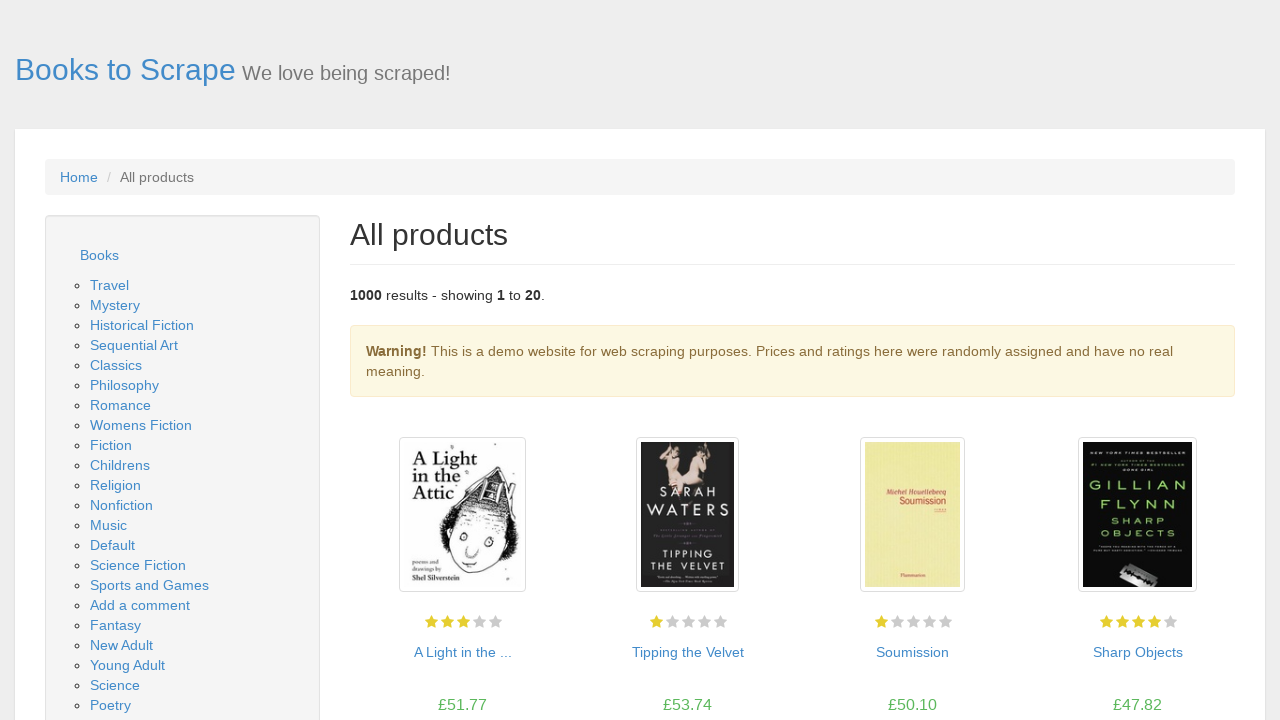

Waited for page to load - book listing links are available
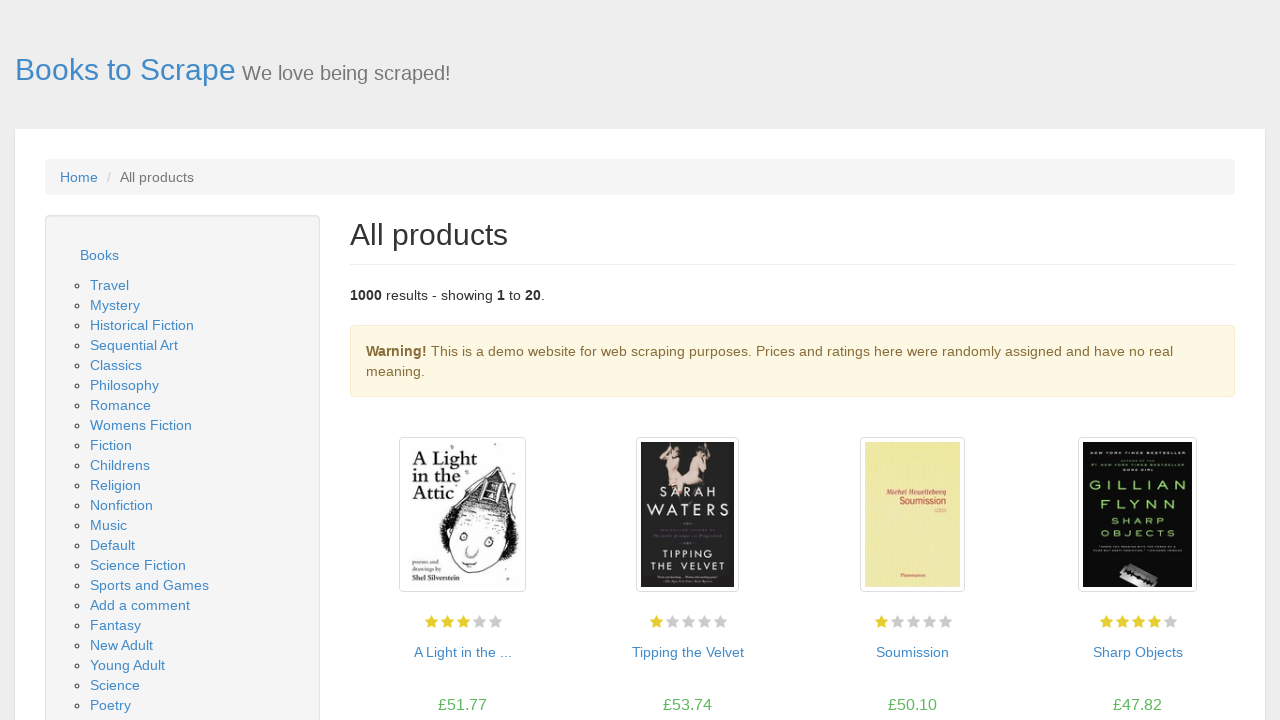

Retrieved all links from the book listing page
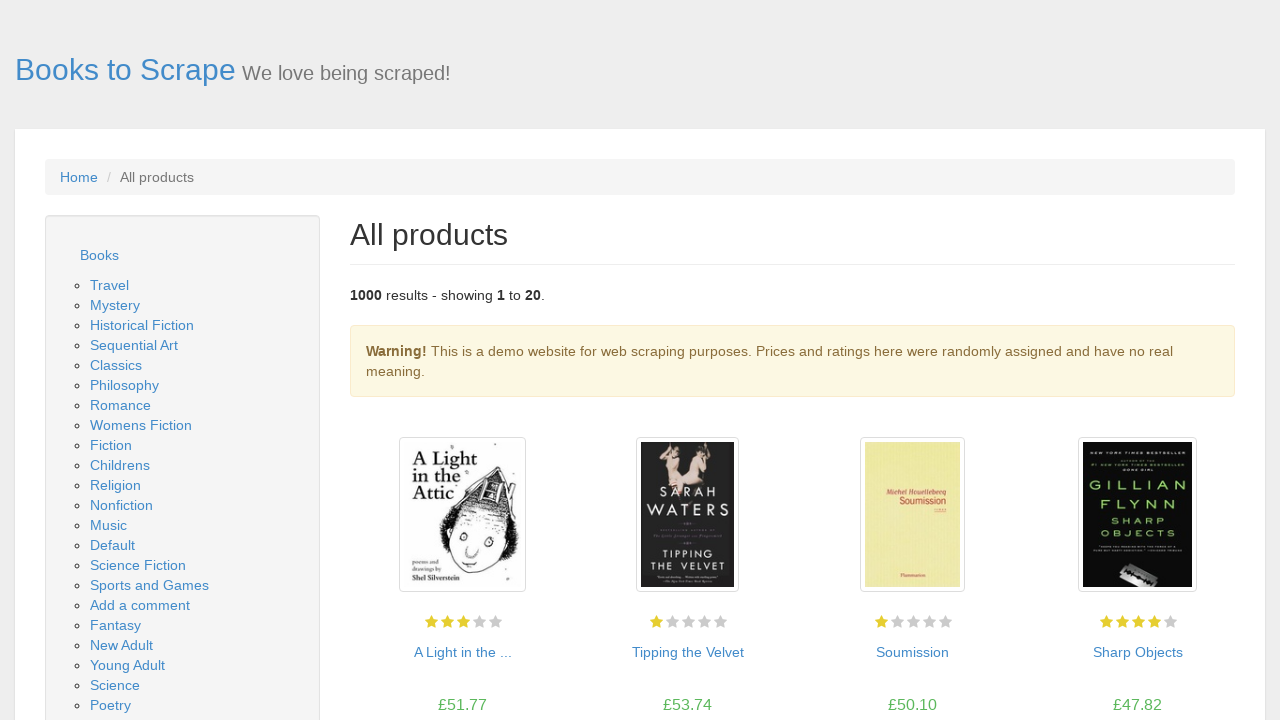

Filtered to get book elements (indices 54-94, step by 2)
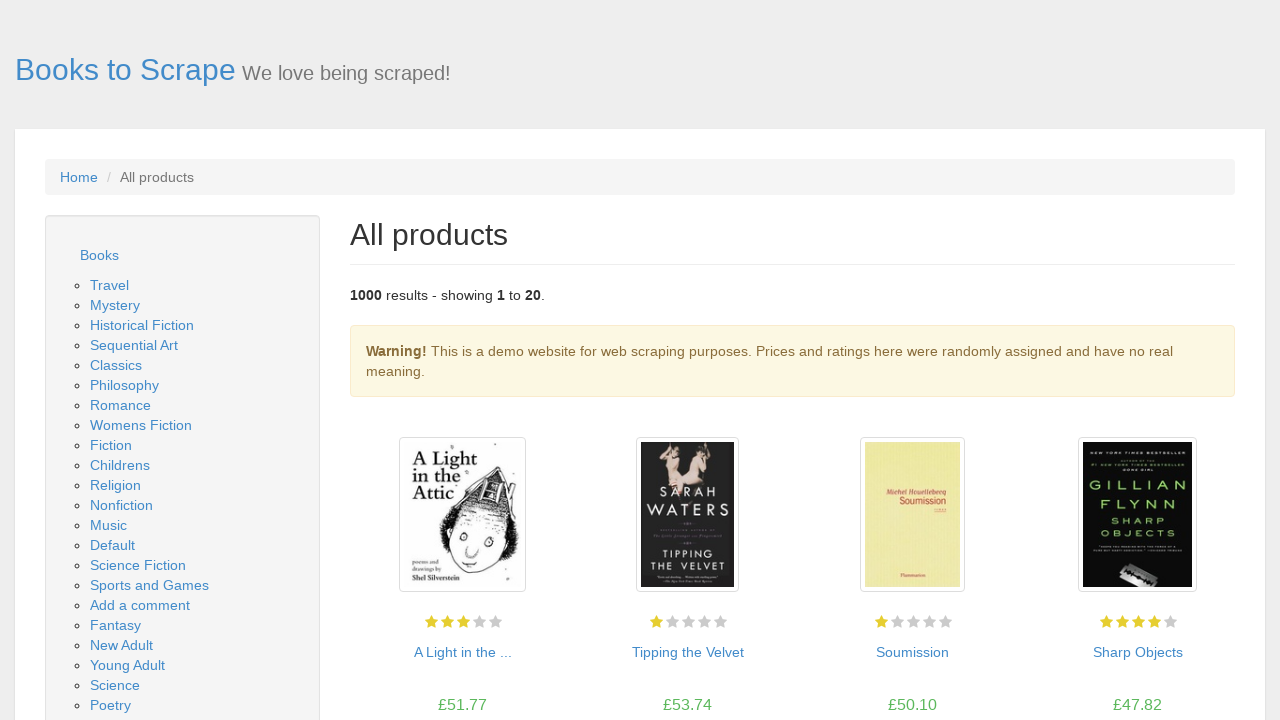

Retrieved fresh list of links for book iteration 1
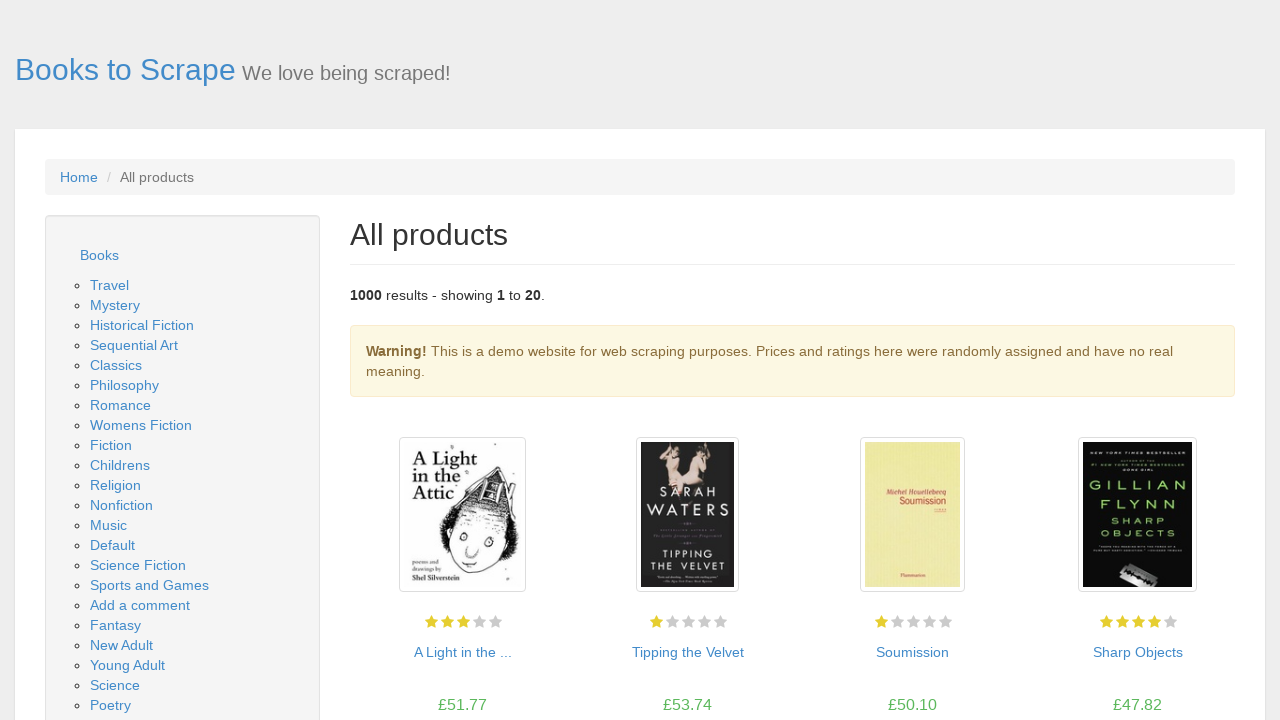

Selected book element at index 54
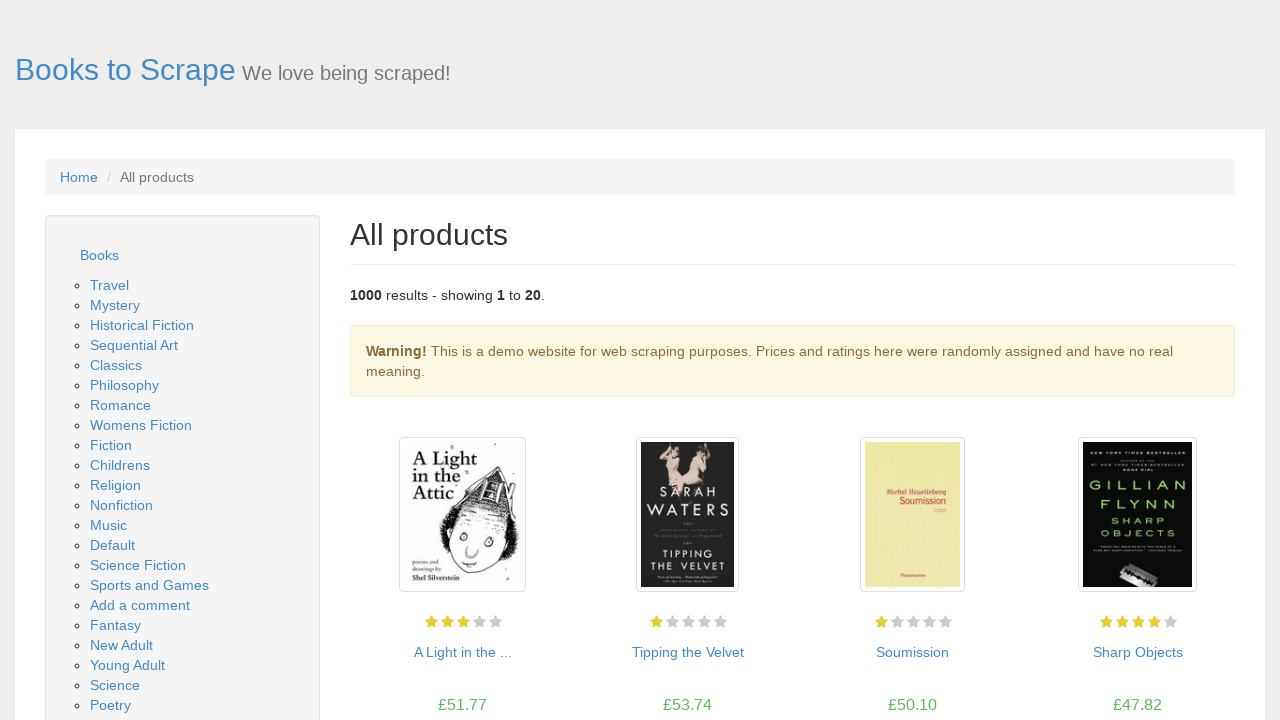

Clicked on book link 1 at (462, 652) on a >> nth=54
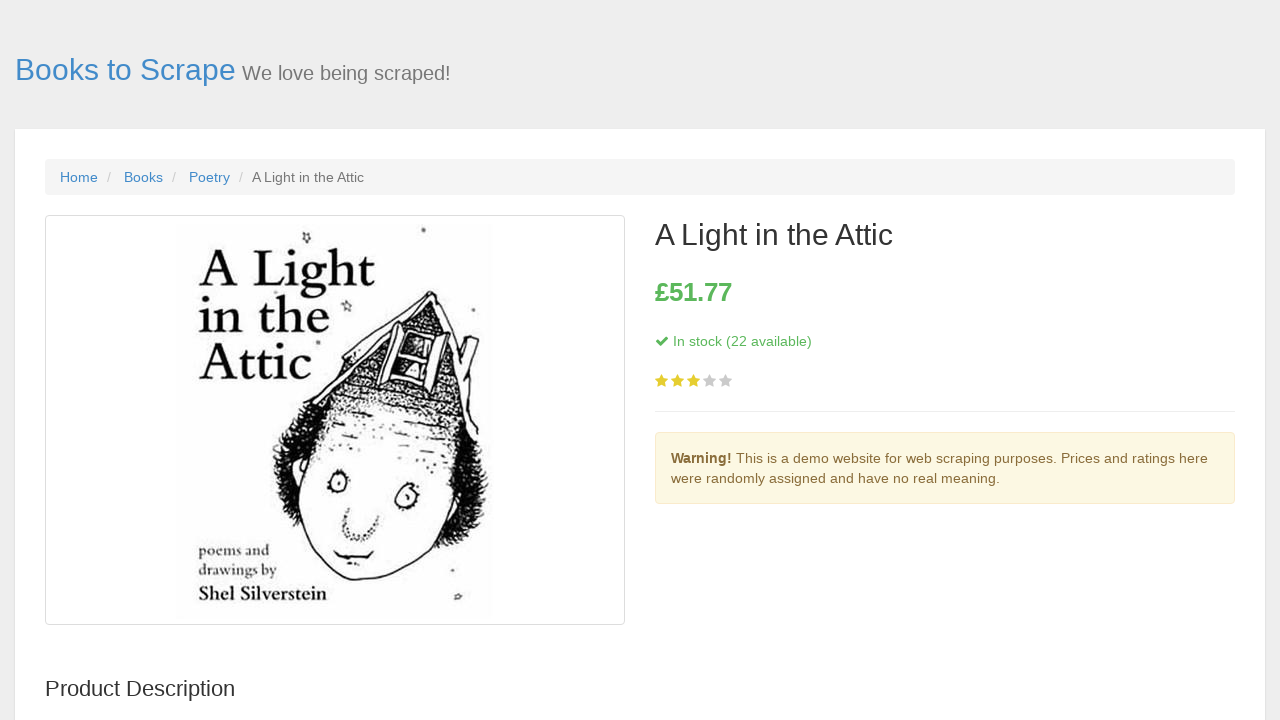

Verified stock information is displayed for book 1
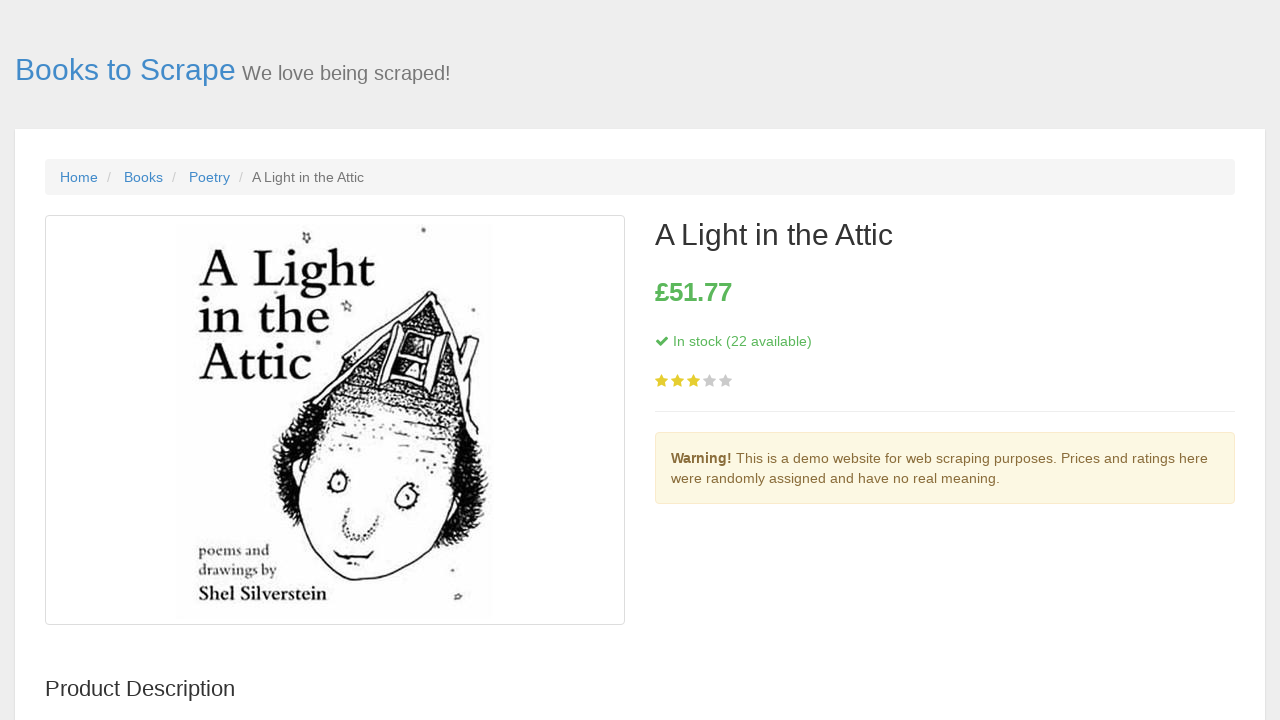

Navigated back to main book listing page from book 1
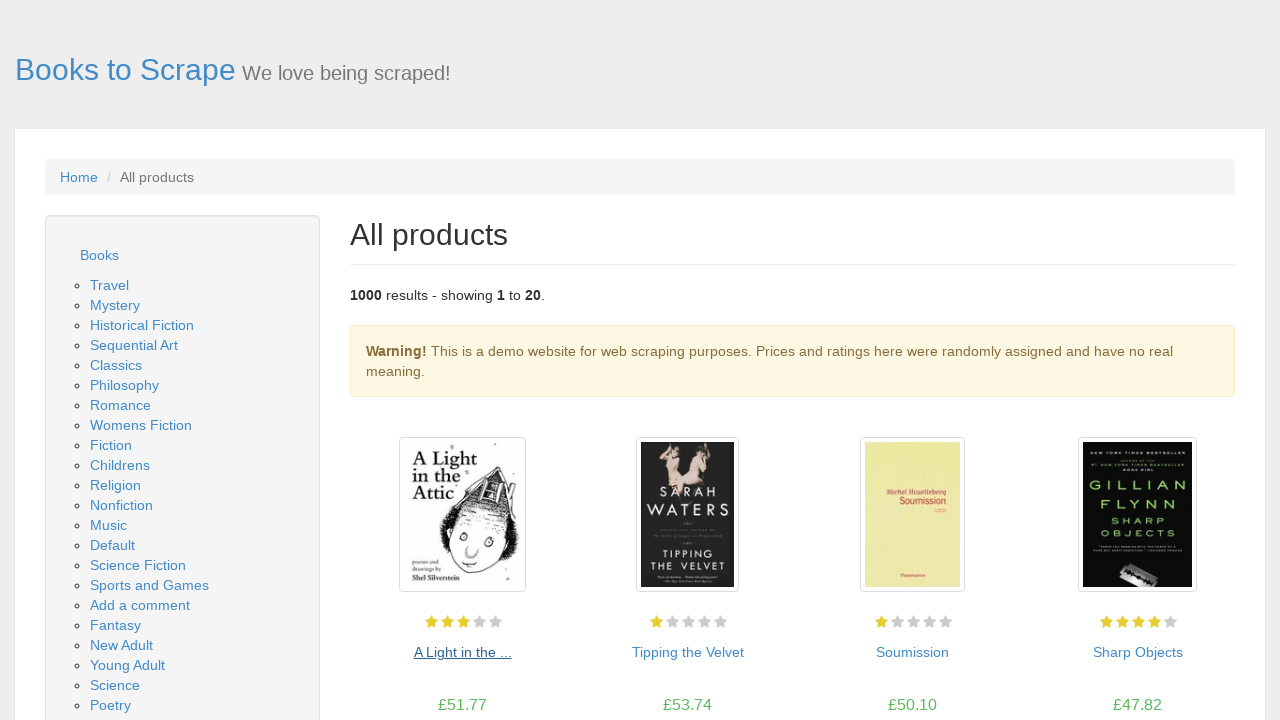

Waited for main page to load before next iteration
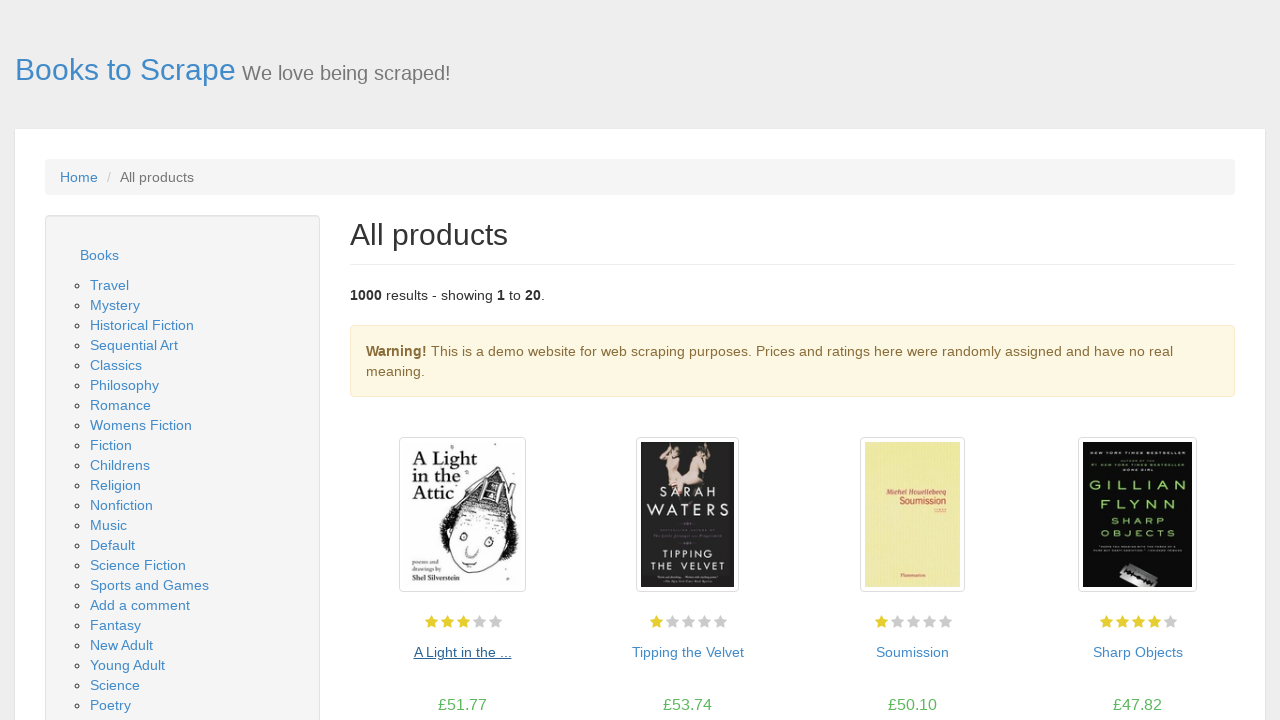

Retrieved fresh list of links for book iteration 2
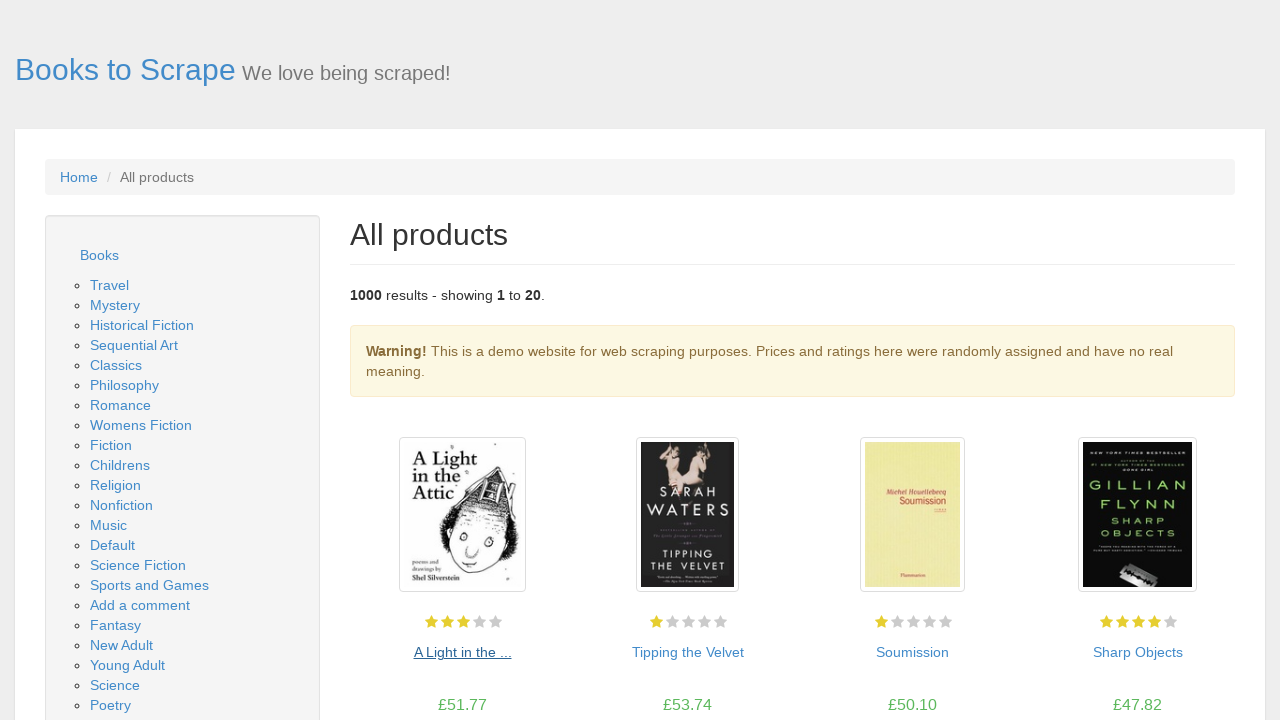

Selected book element at index 56
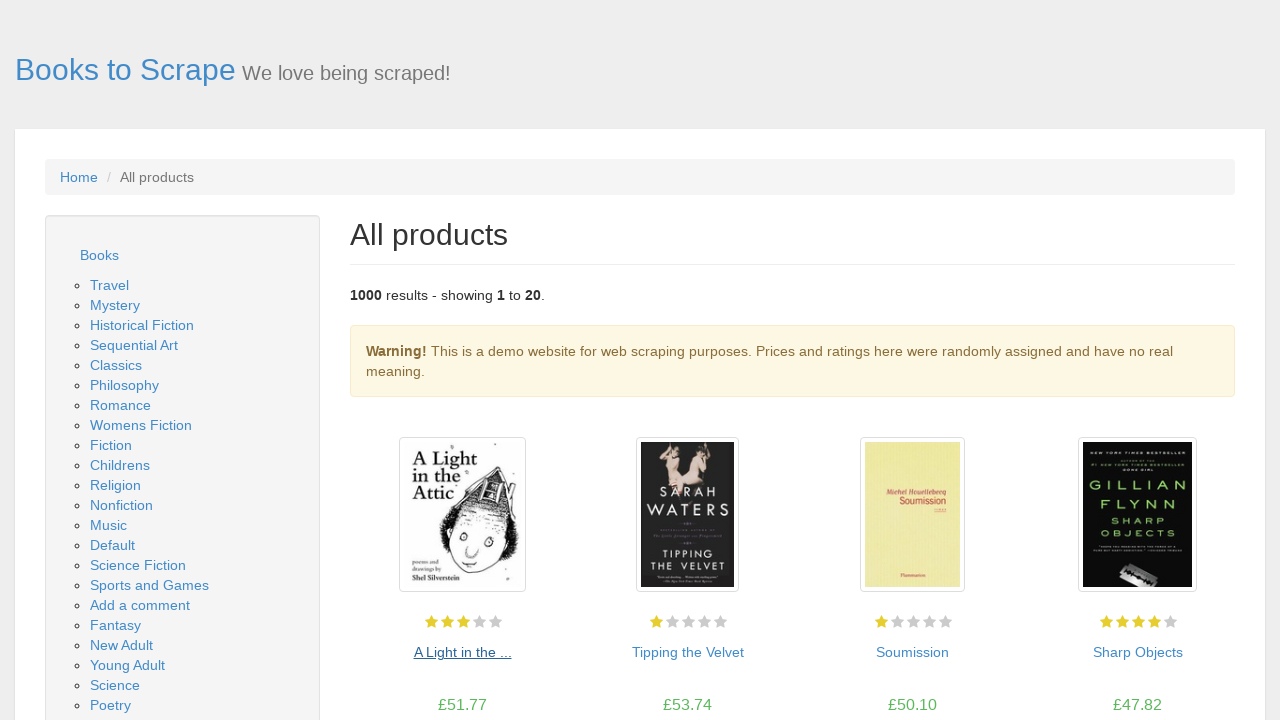

Clicked on book link 2 at (688, 652) on a >> nth=56
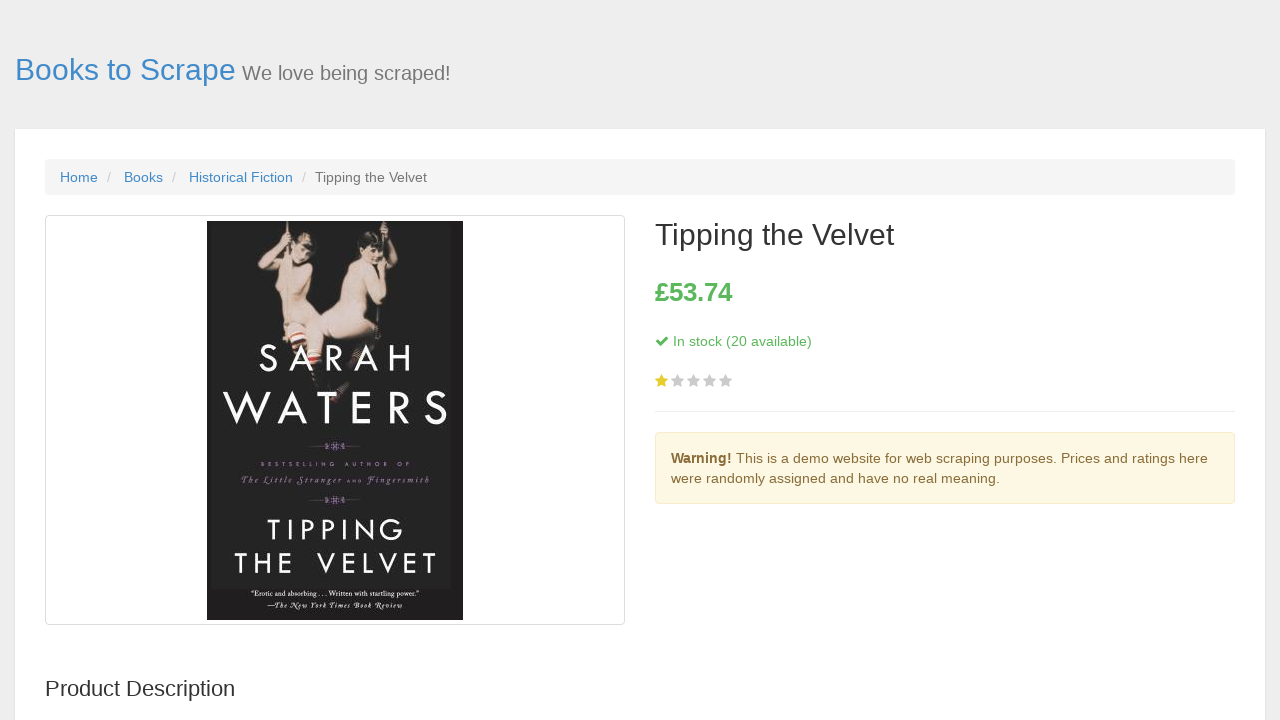

Verified stock information is displayed for book 2
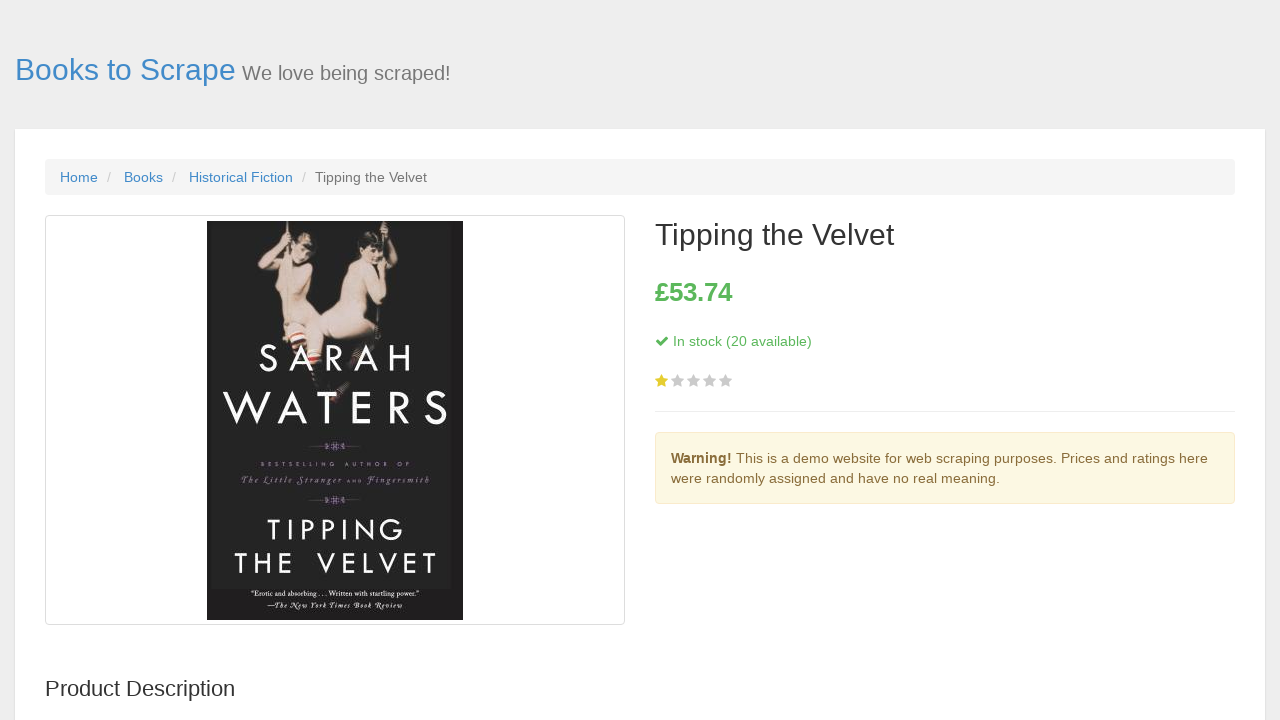

Navigated back to main book listing page from book 2
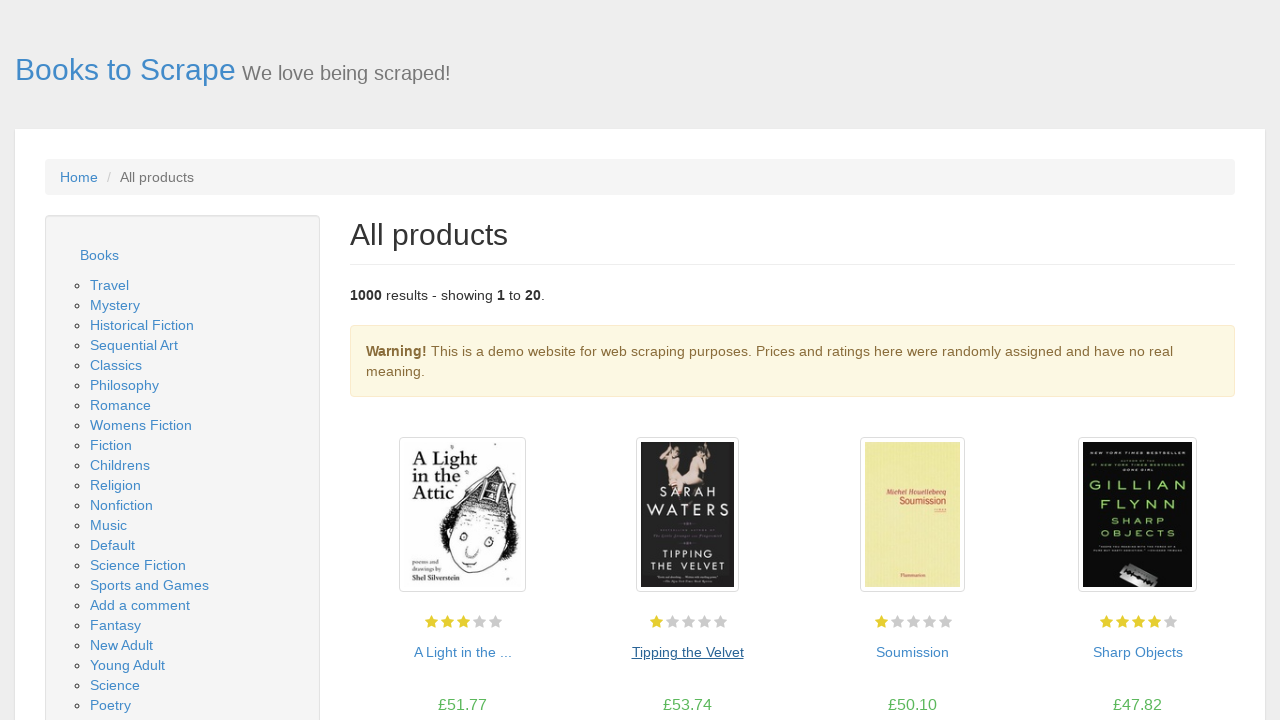

Waited for main page to load before next iteration
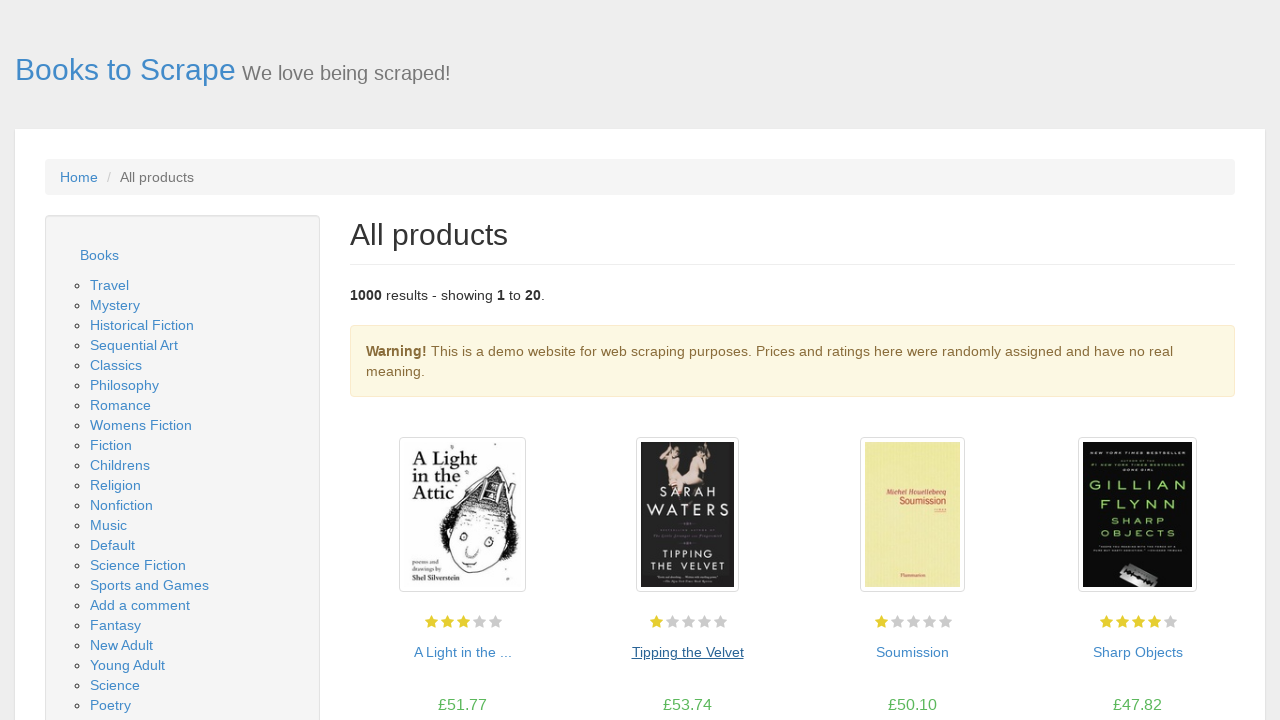

Retrieved fresh list of links for book iteration 3
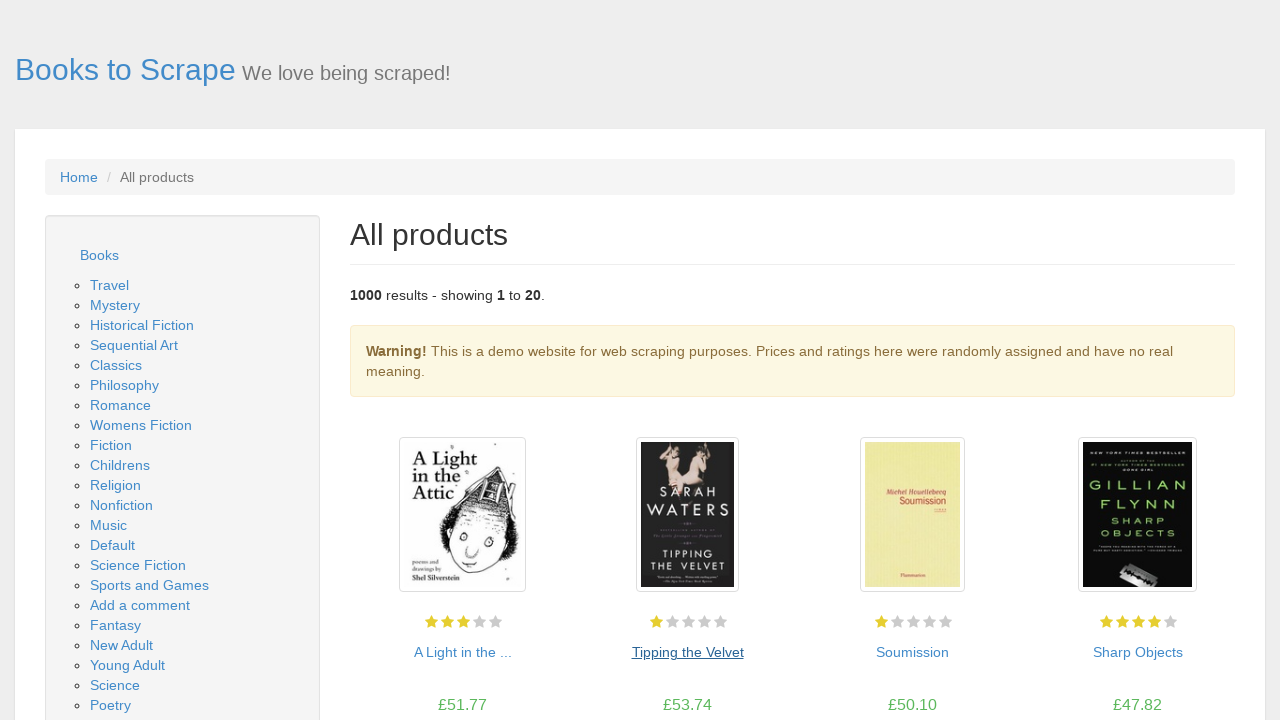

Selected book element at index 58
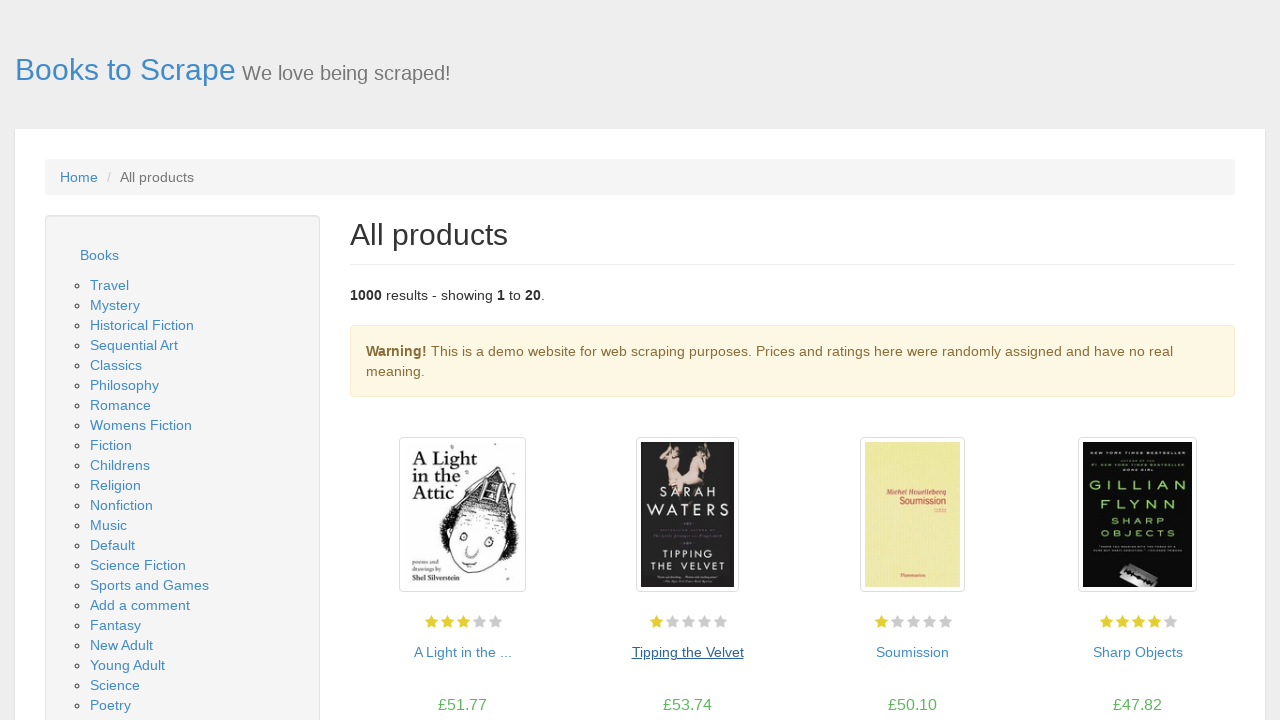

Clicked on book link 3 at (912, 652) on a >> nth=58
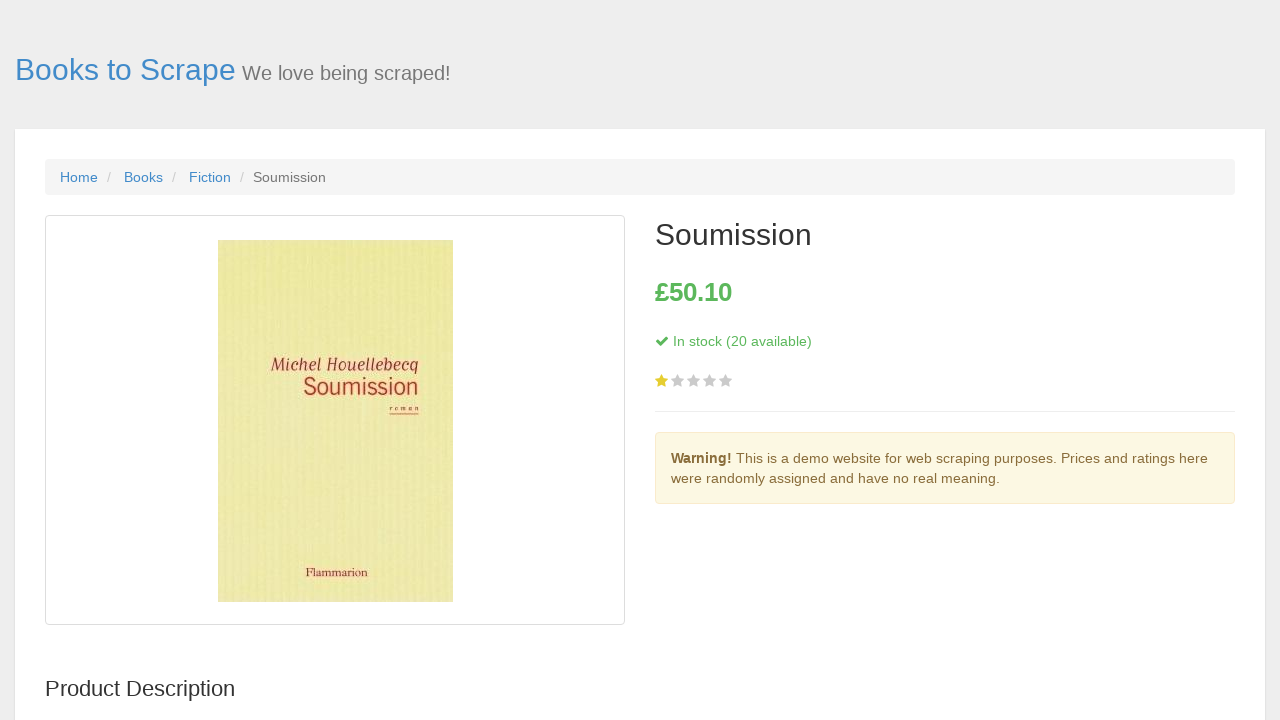

Verified stock information is displayed for book 3
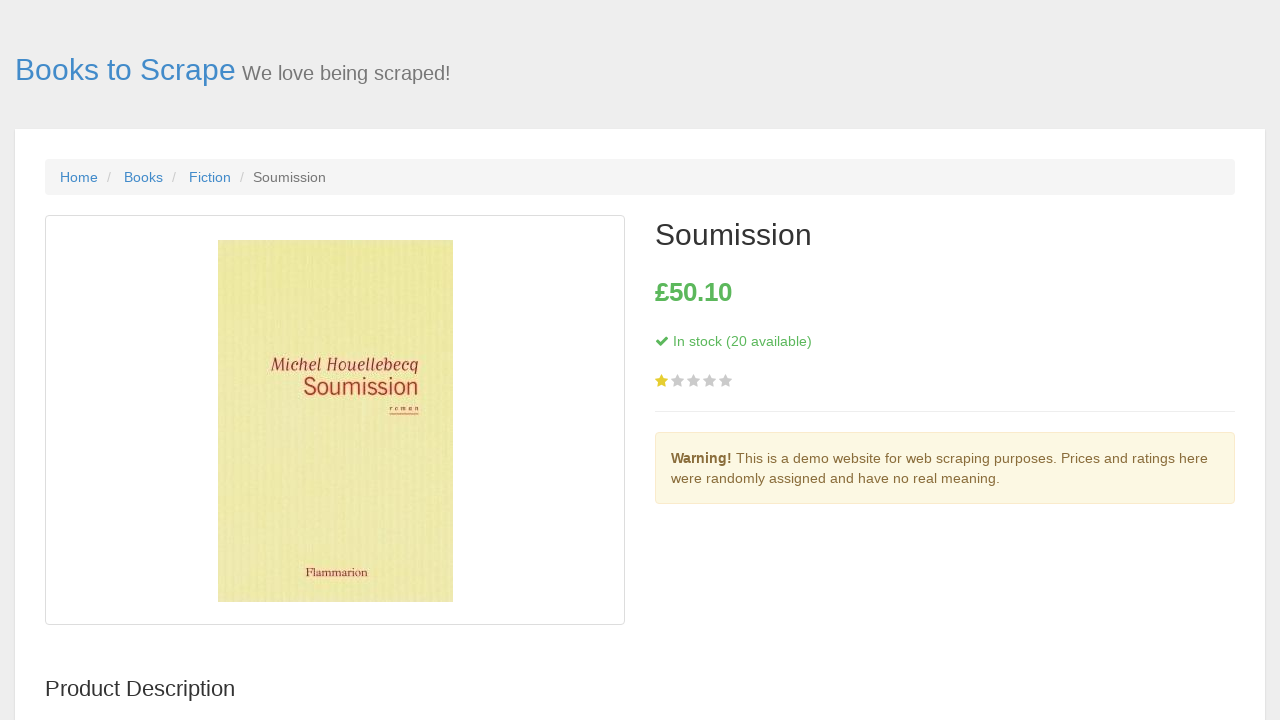

Navigated back to main book listing page from book 3
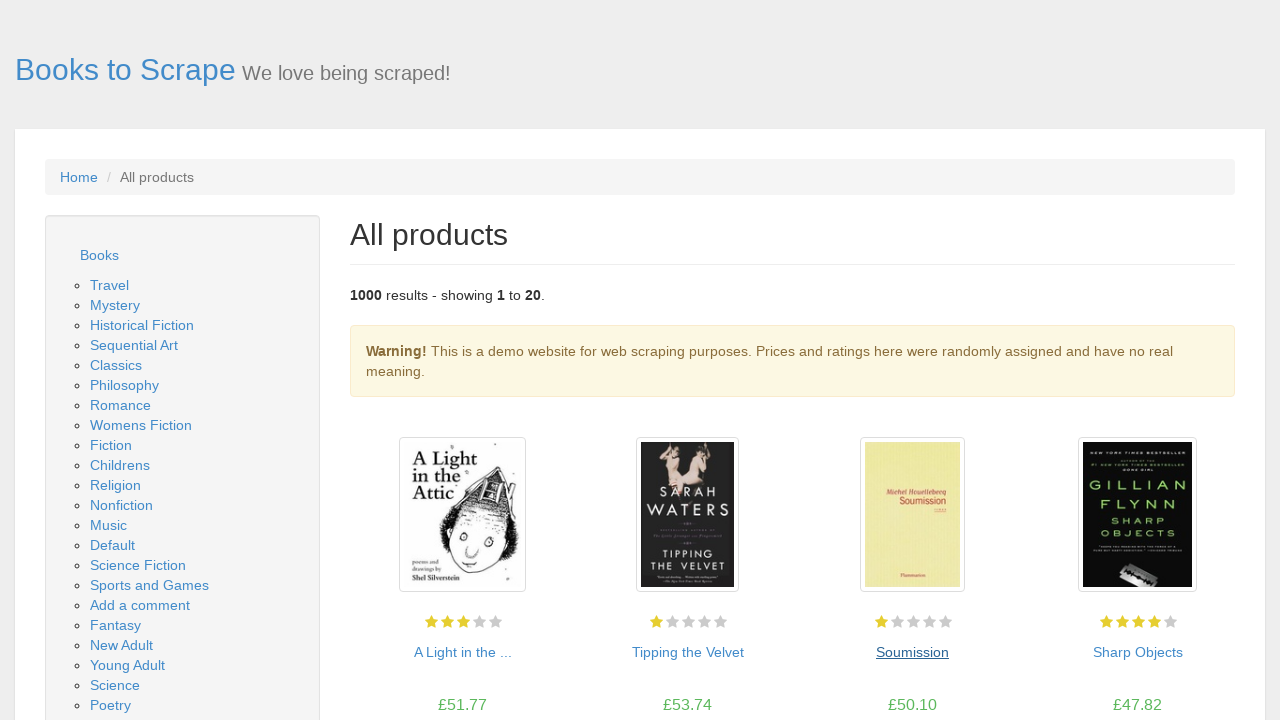

Waited for main page to load before next iteration
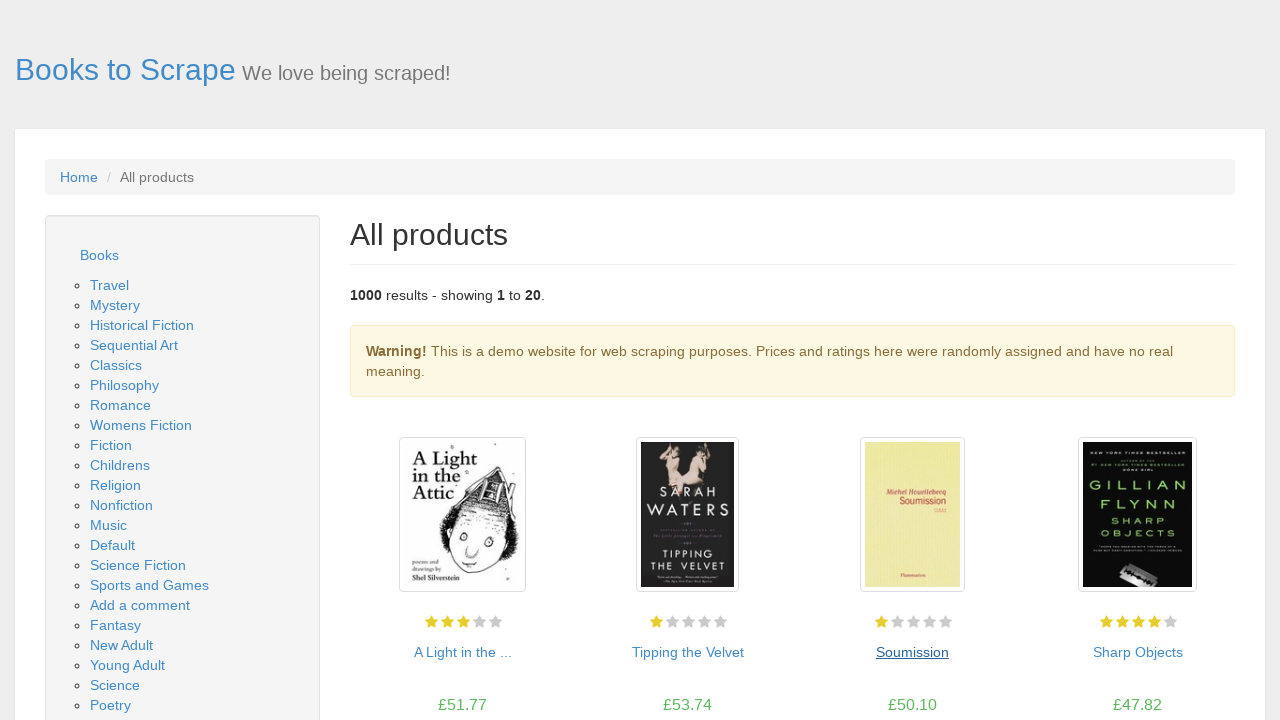

Retrieved fresh list of links for book iteration 4
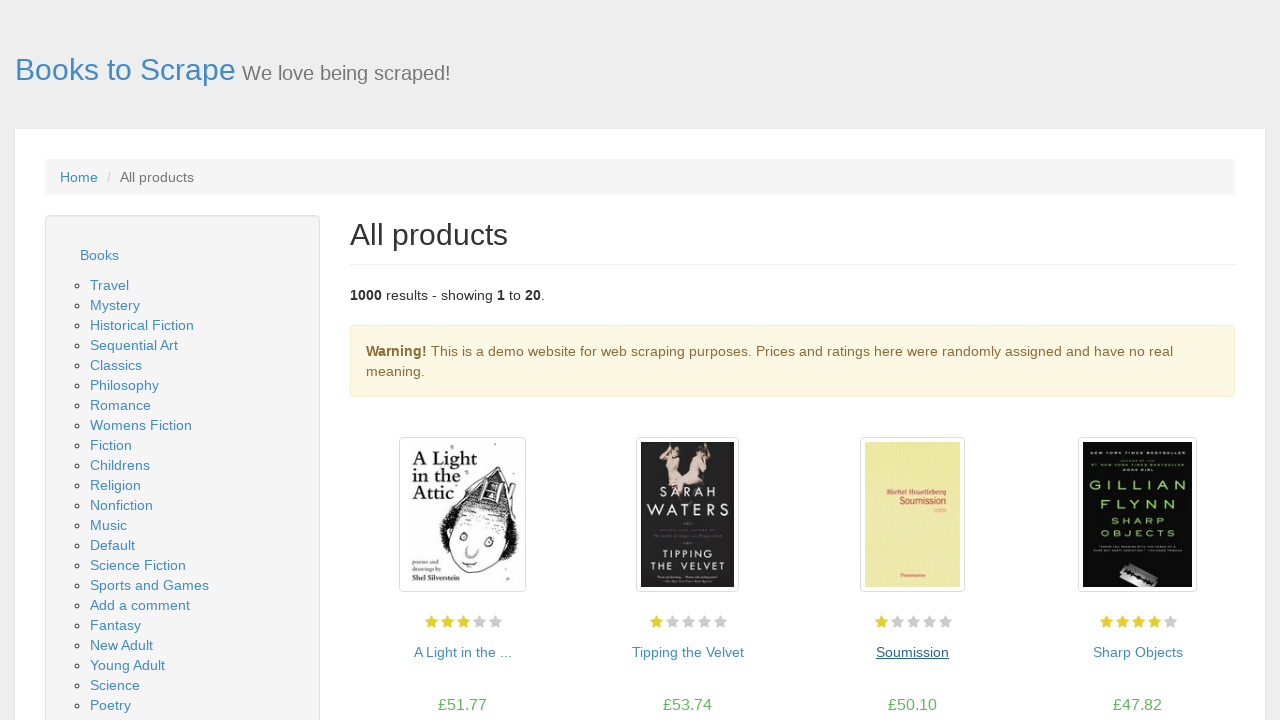

Selected book element at index 60
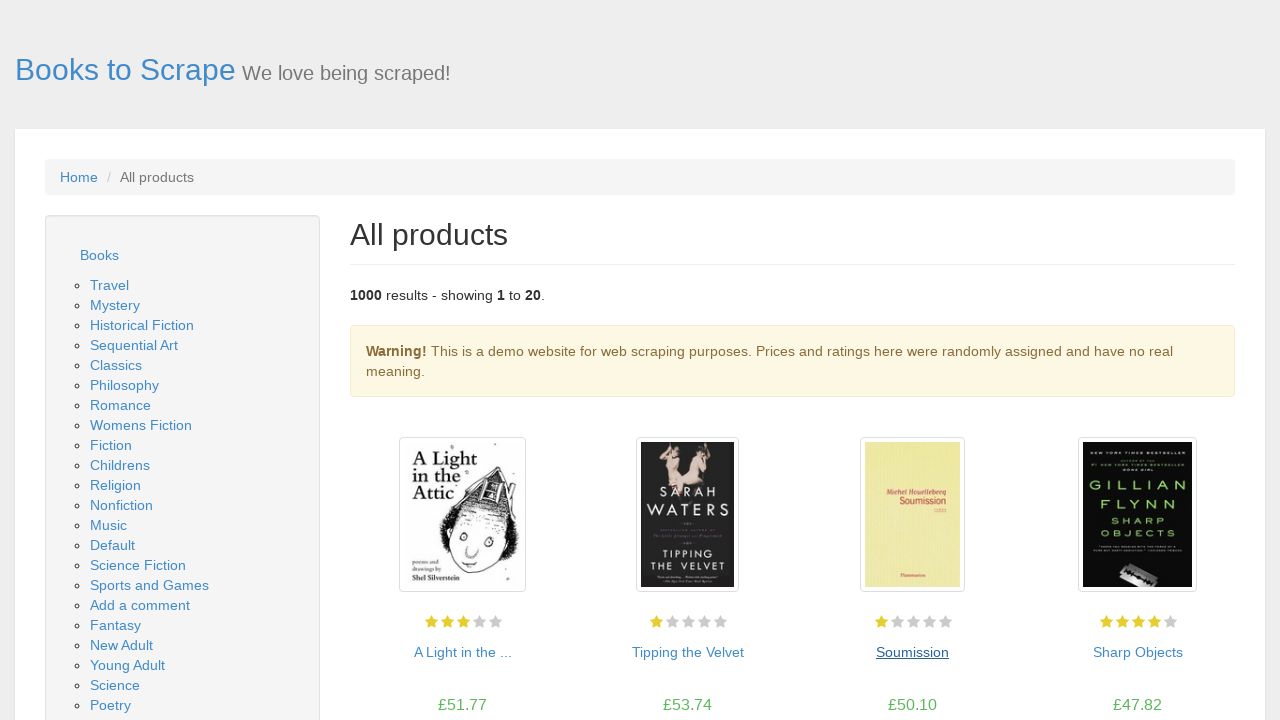

Clicked on book link 4 at (1138, 652) on a >> nth=60
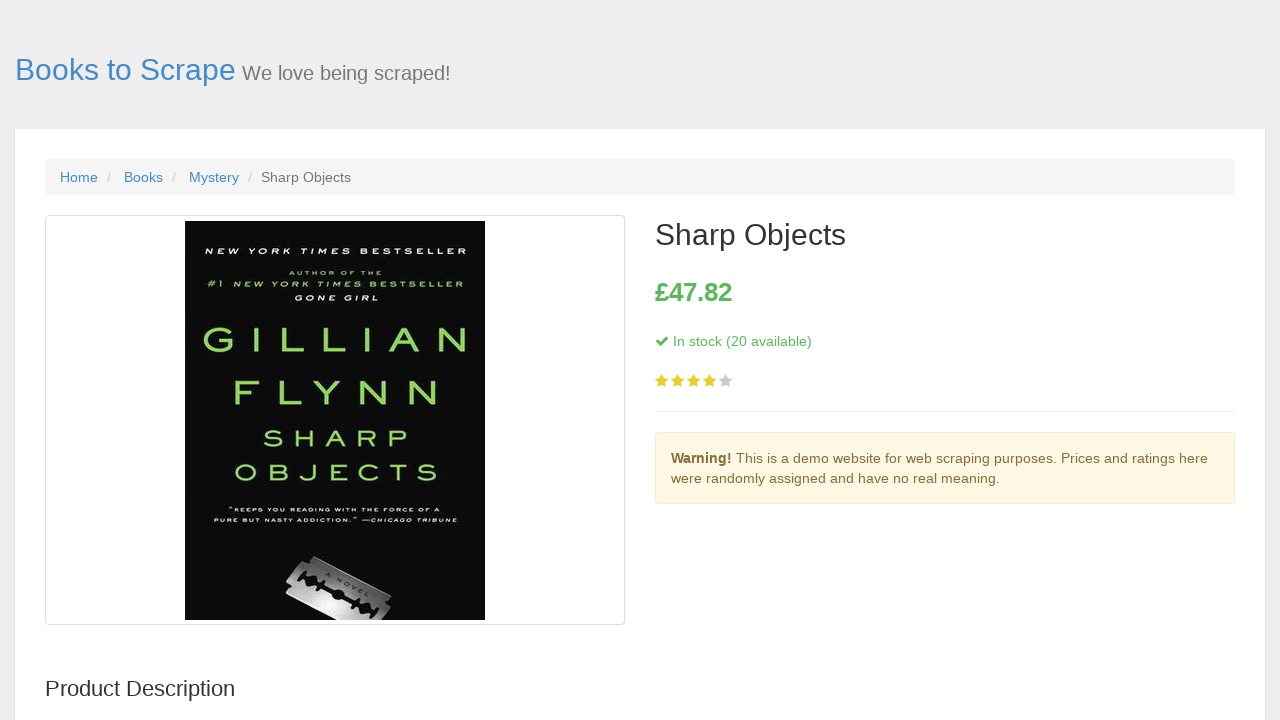

Verified stock information is displayed for book 4
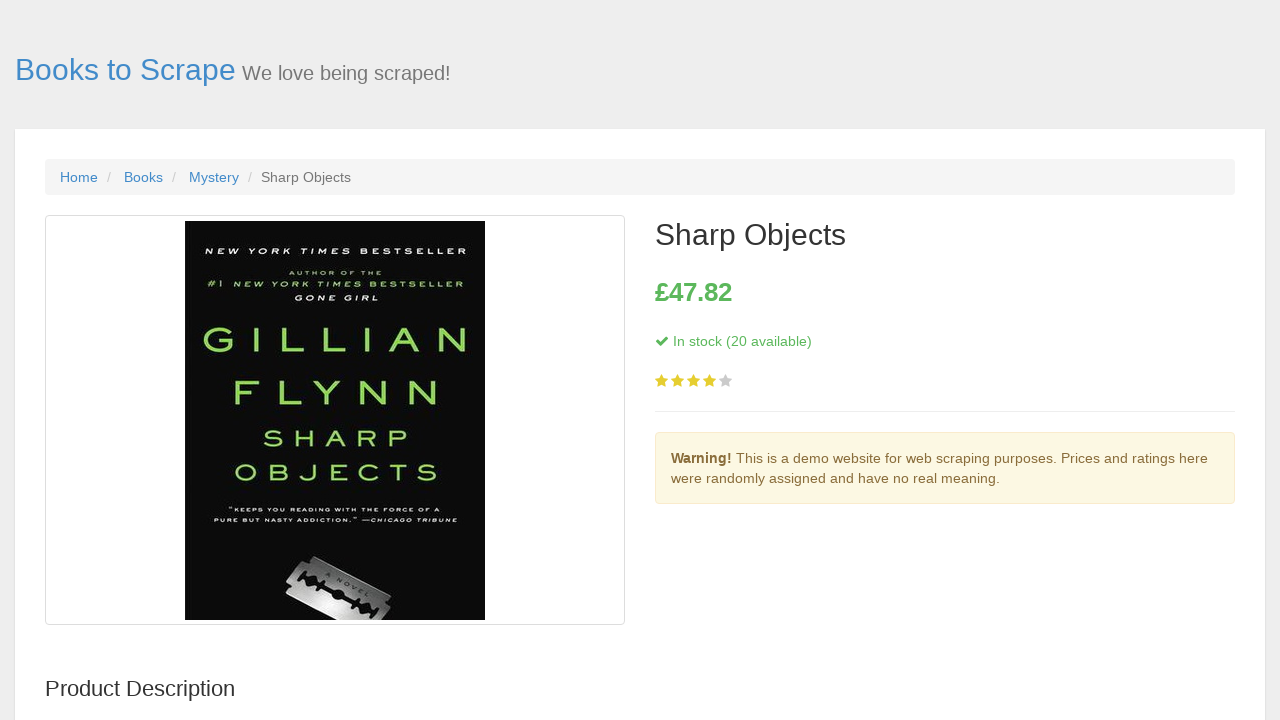

Navigated back to main book listing page from book 4
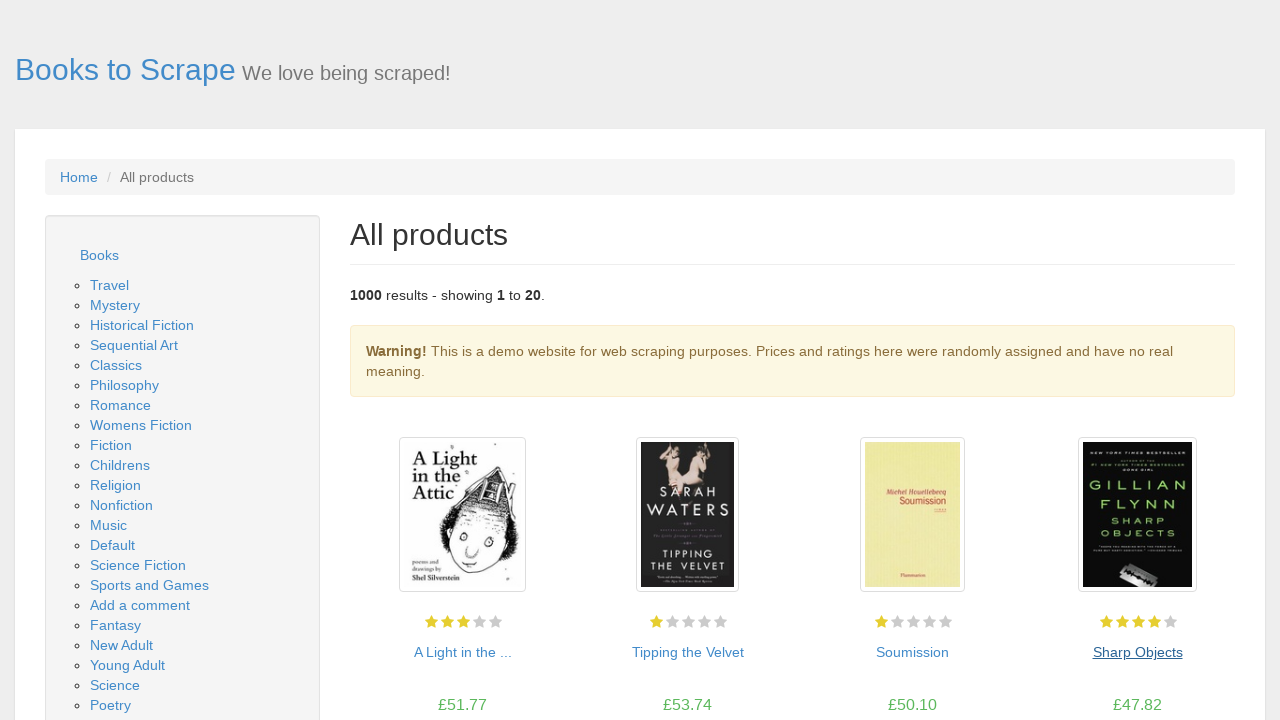

Waited for main page to load before next iteration
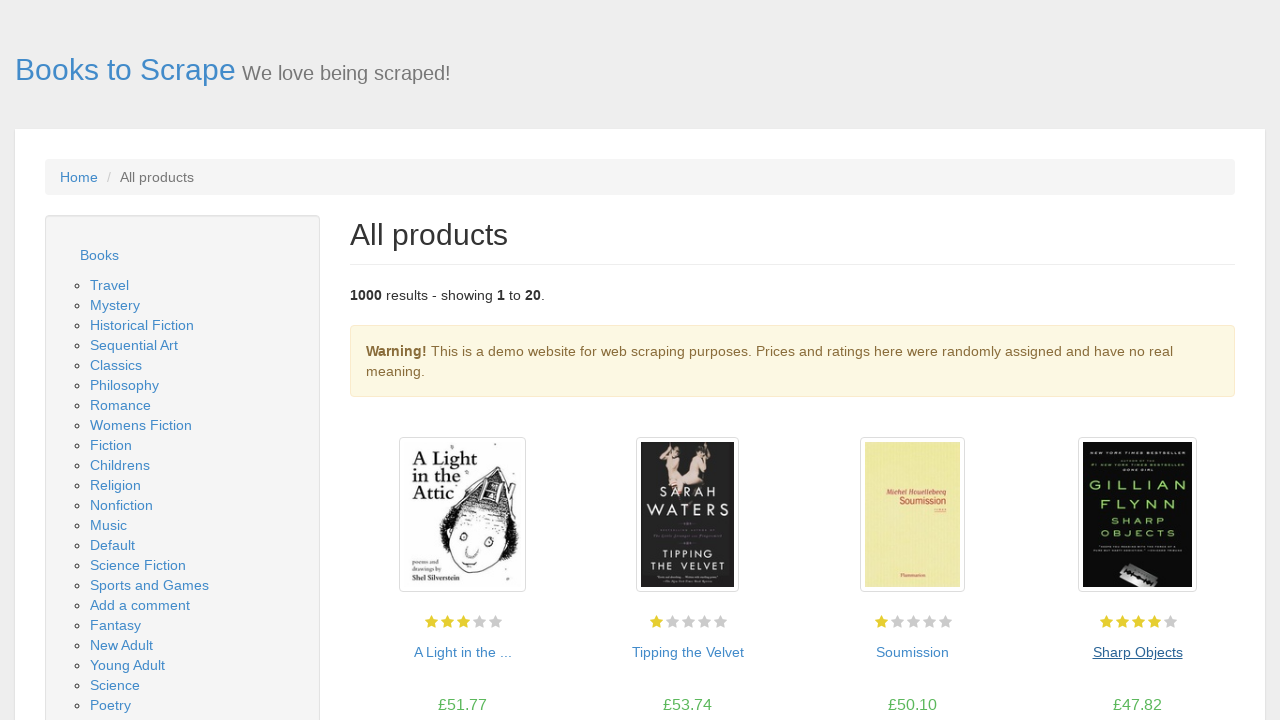

Retrieved fresh list of links for book iteration 5
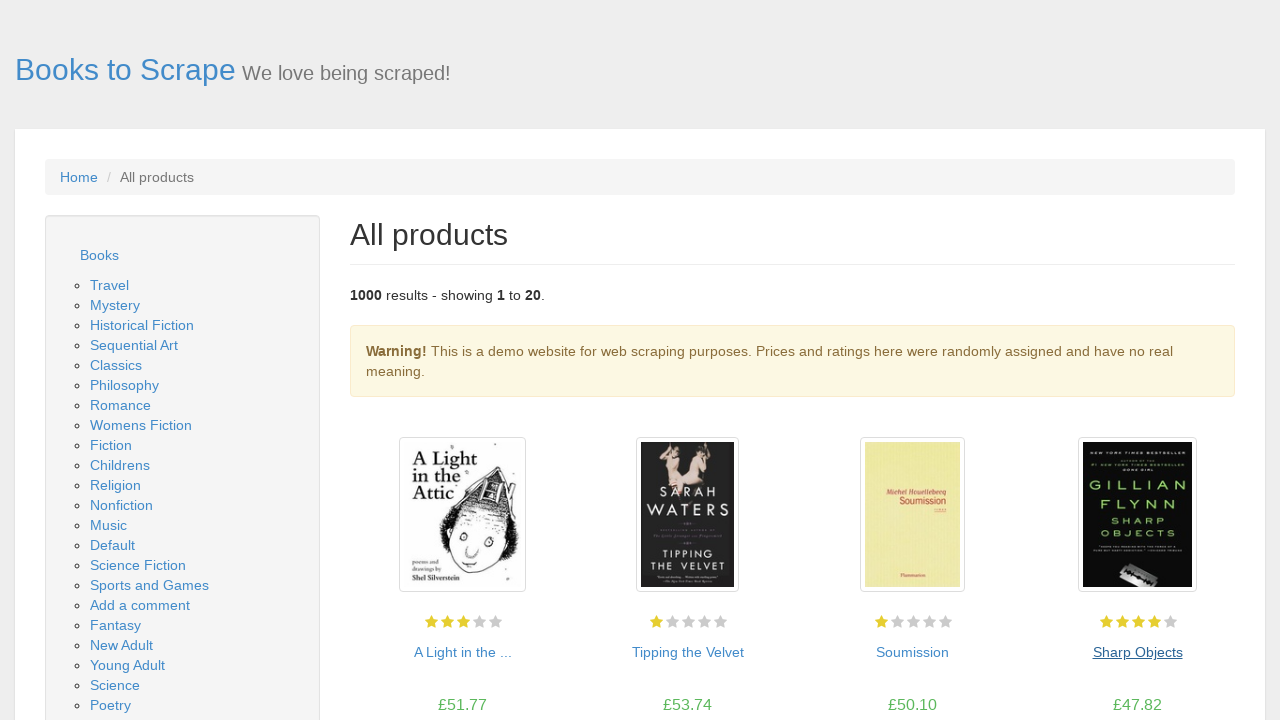

Selected book element at index 62
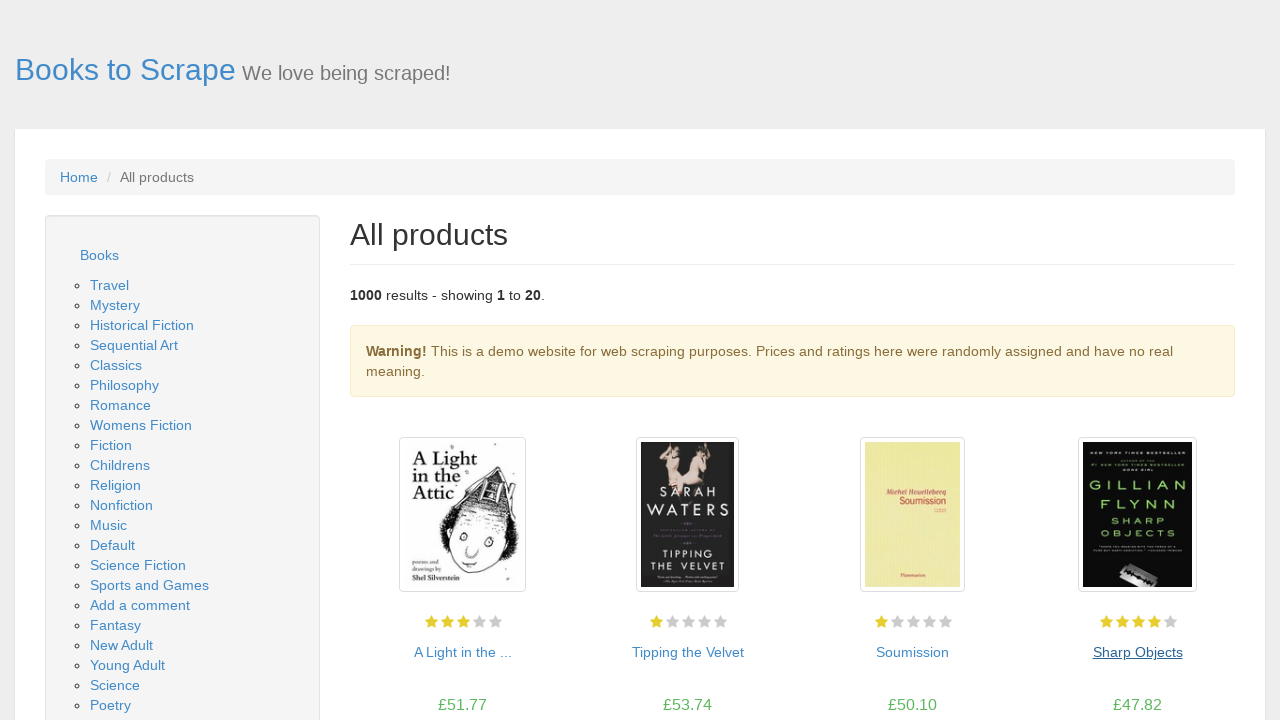

Clicked on book link 5 at (462, 360) on a >> nth=62
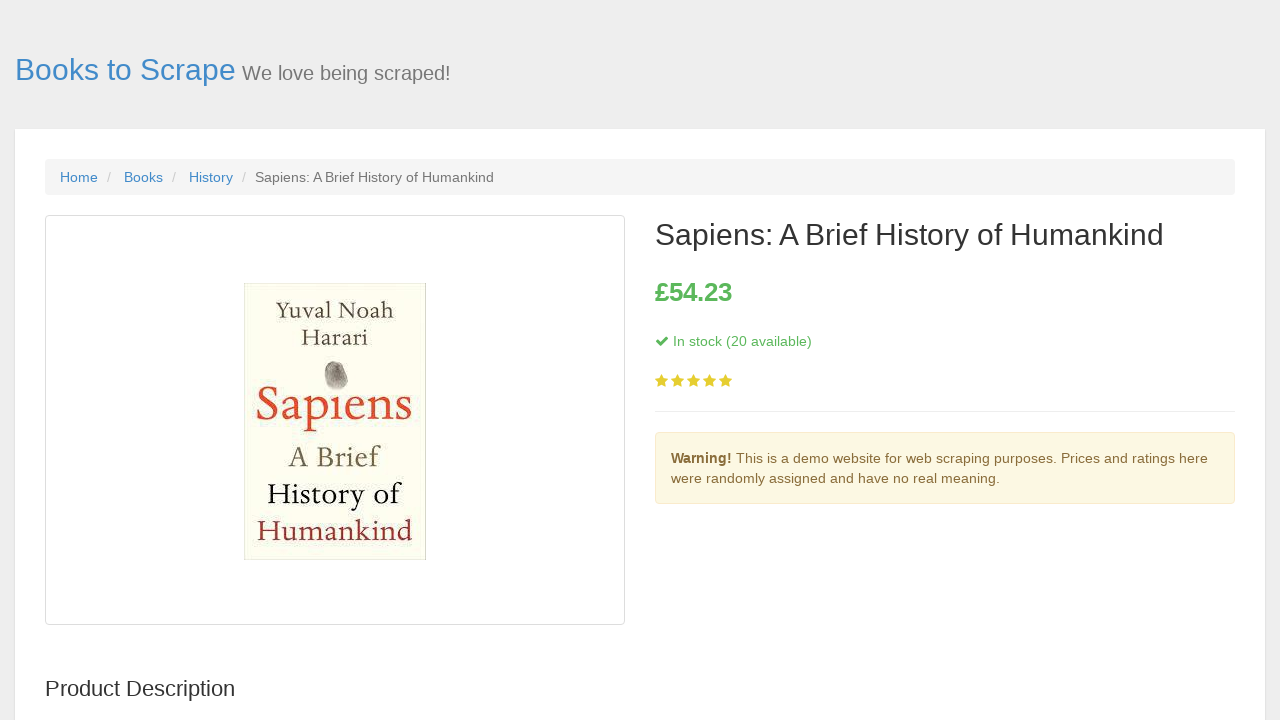

Verified stock information is displayed for book 5
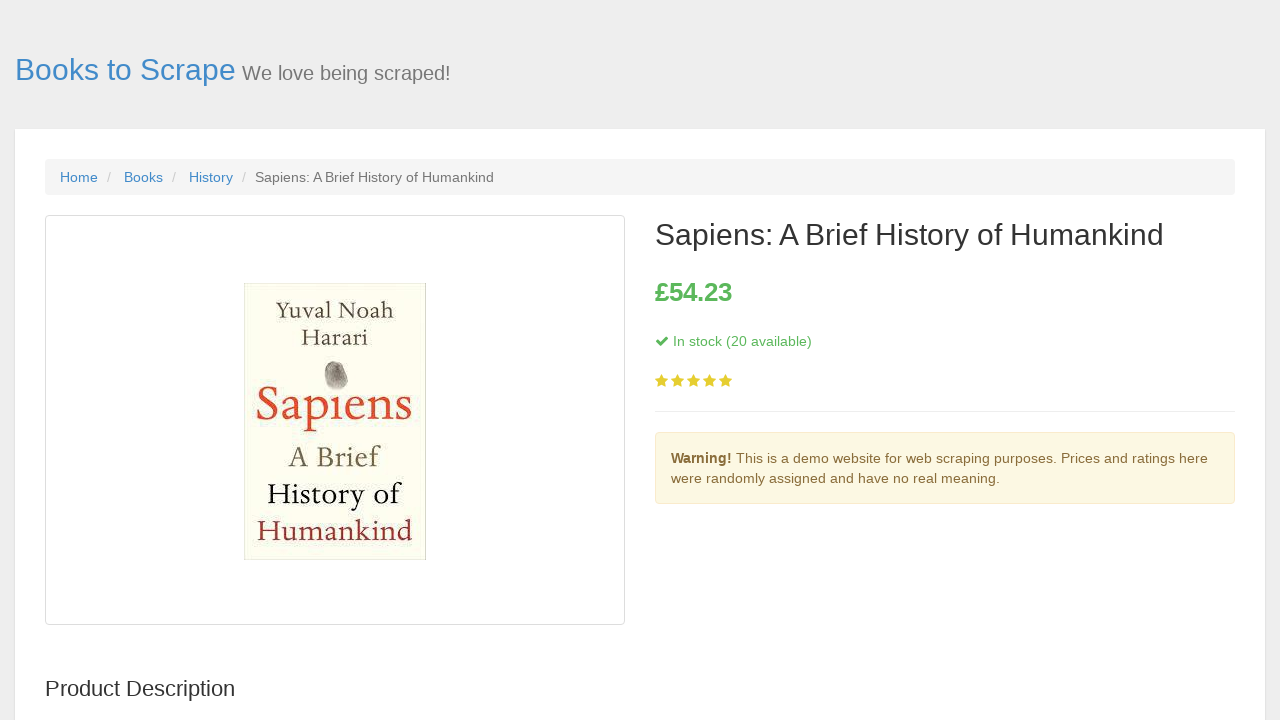

Navigated back to main book listing page from book 5
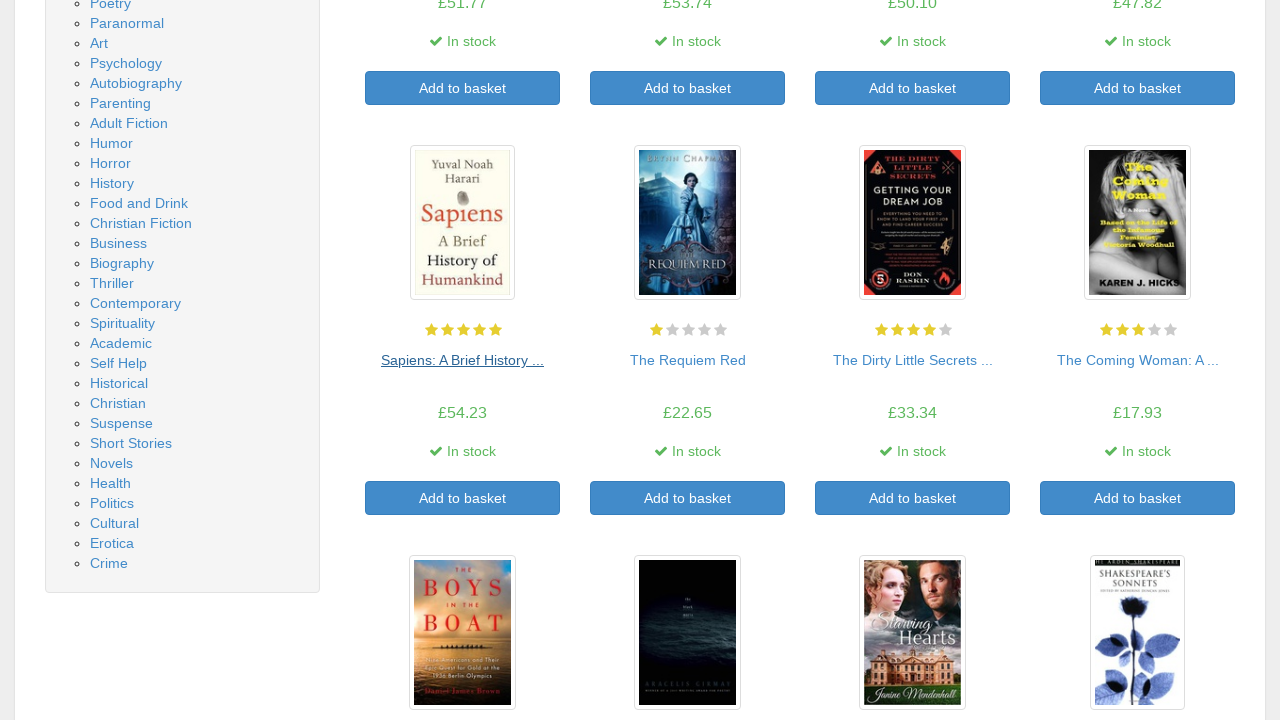

Waited for main page to load before next iteration
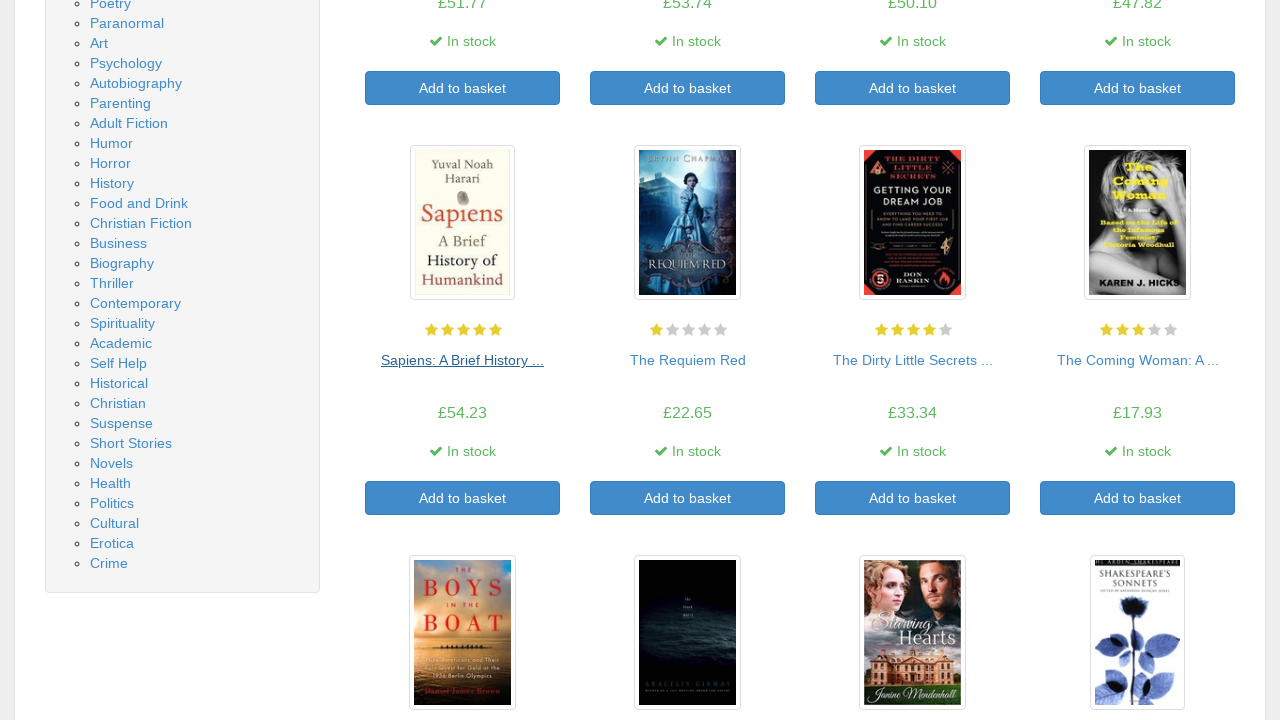

Retrieved fresh list of links for book iteration 6
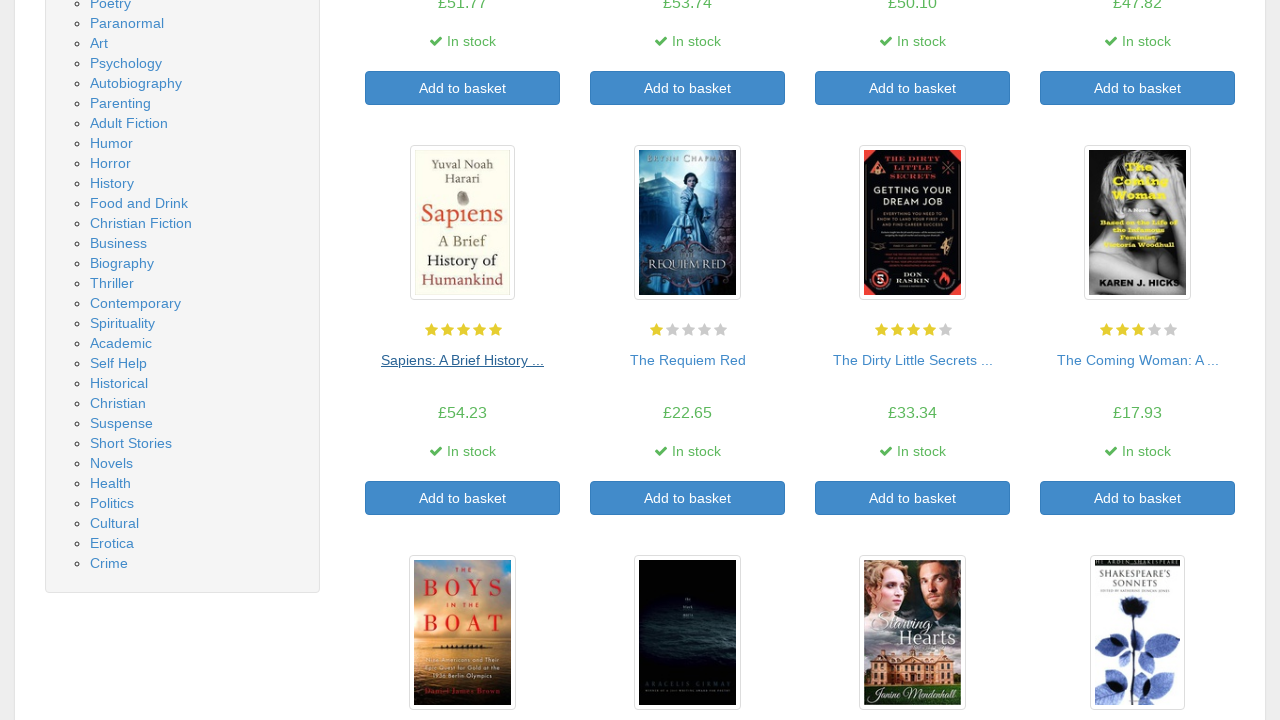

Selected book element at index 64
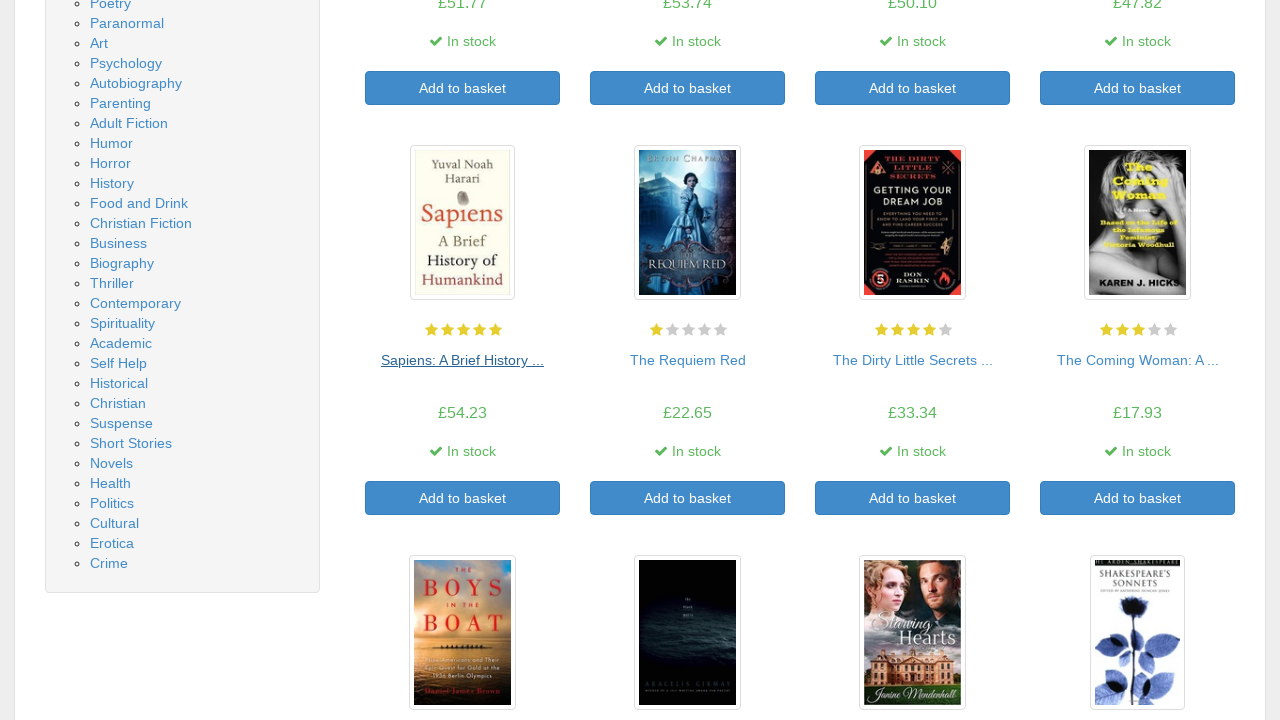

Clicked on book link 6 at (688, 360) on a >> nth=64
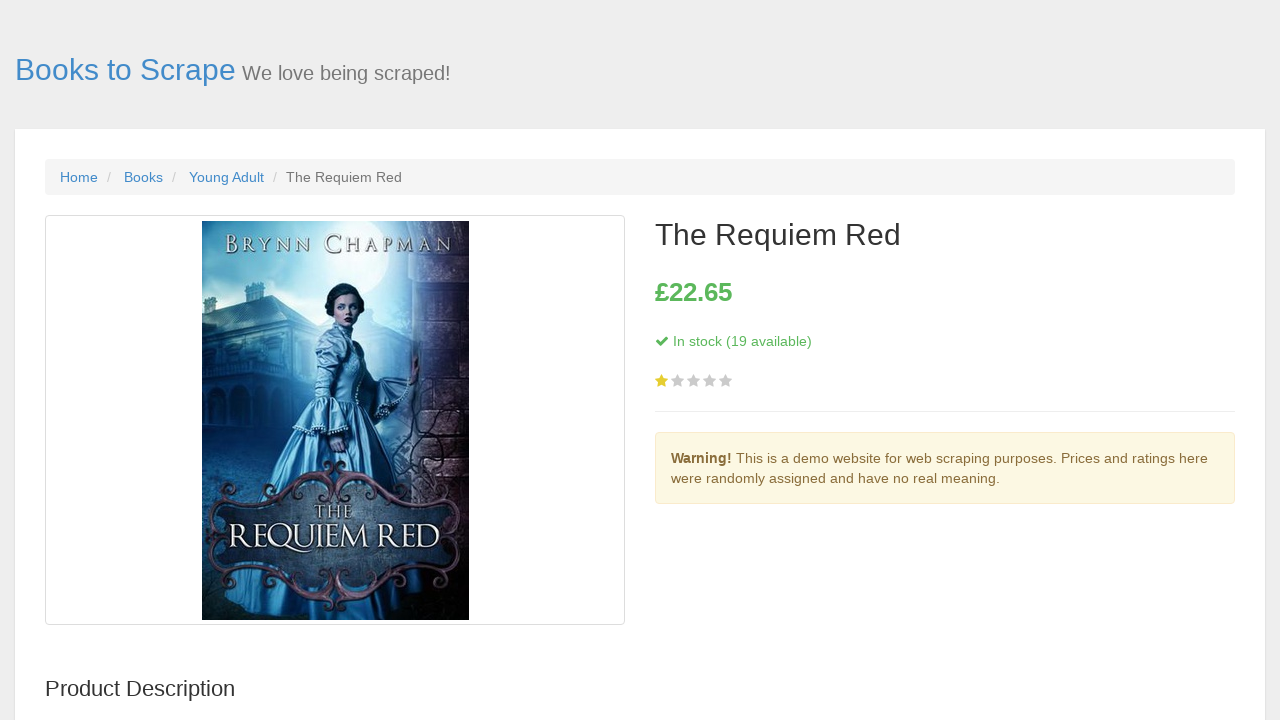

Verified stock information is displayed for book 6
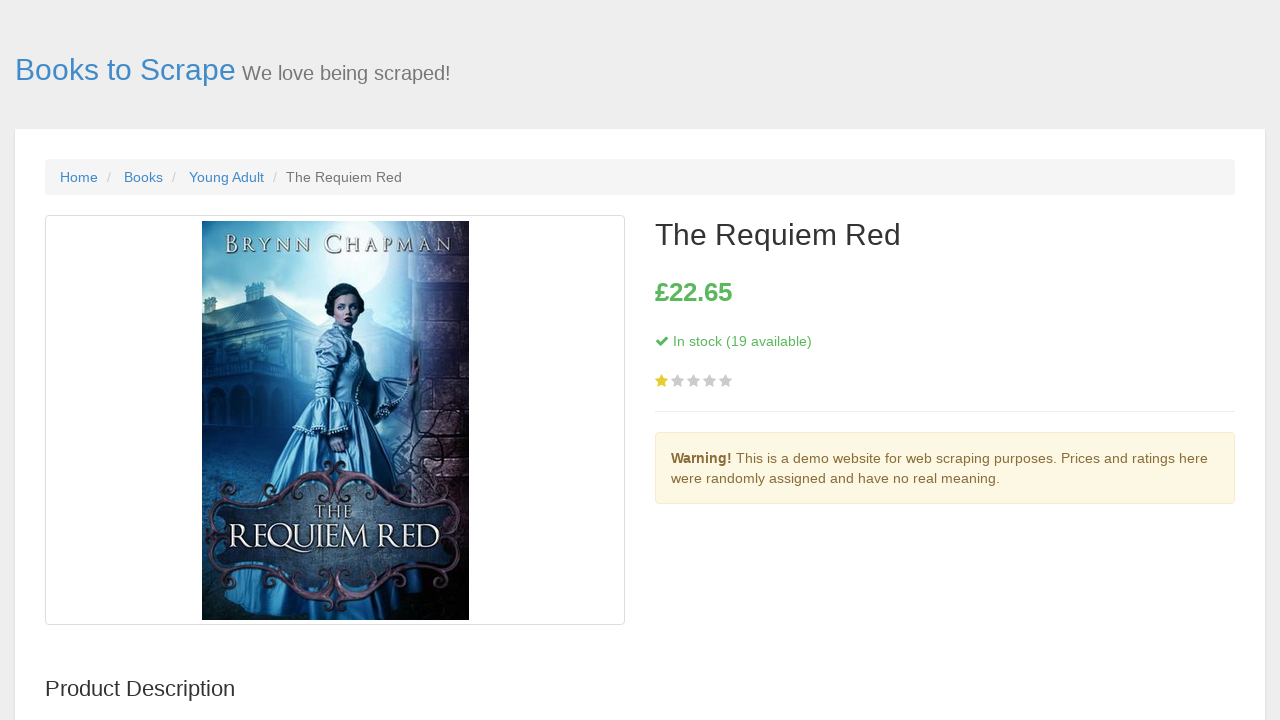

Navigated back to main book listing page from book 6
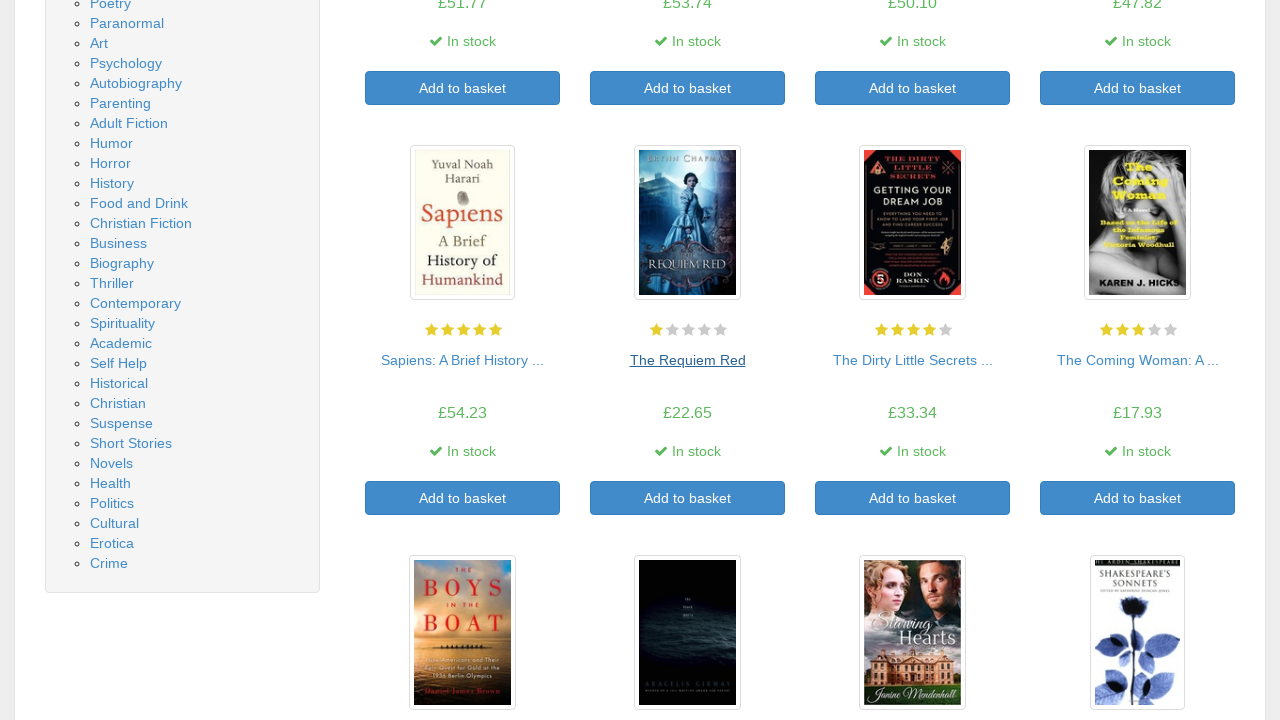

Waited for main page to load before next iteration
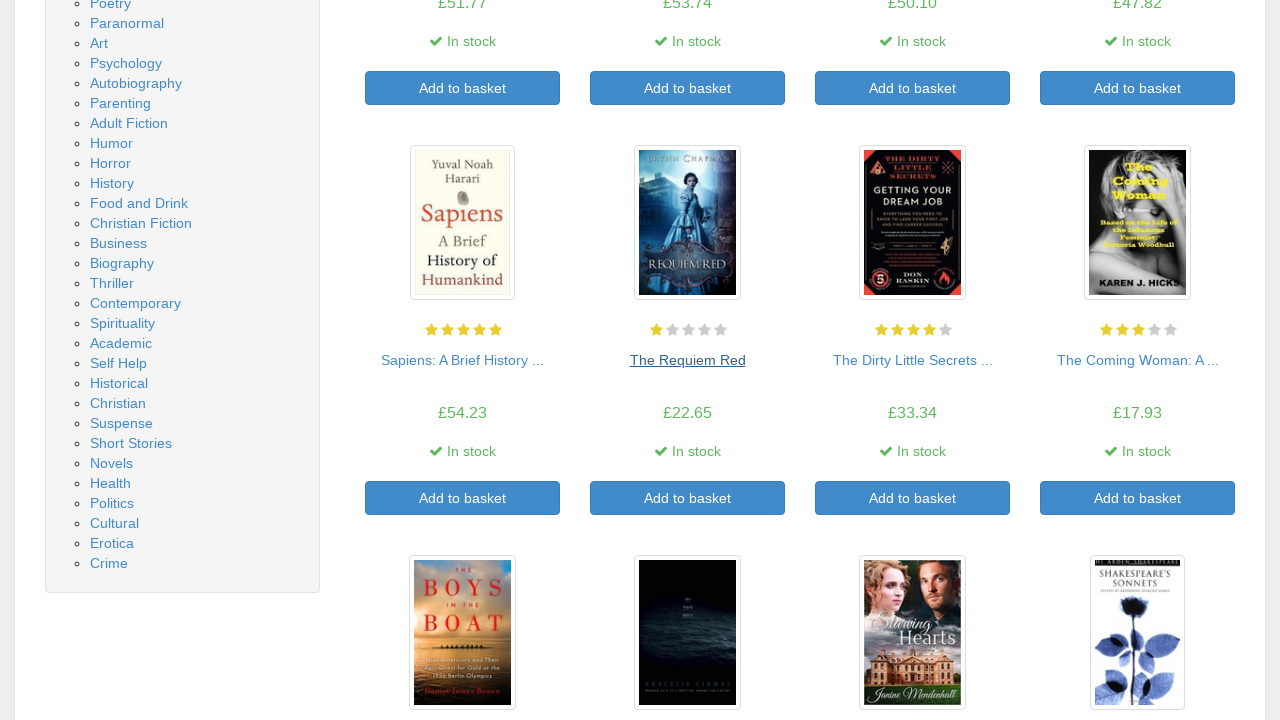

Retrieved fresh list of links for book iteration 7
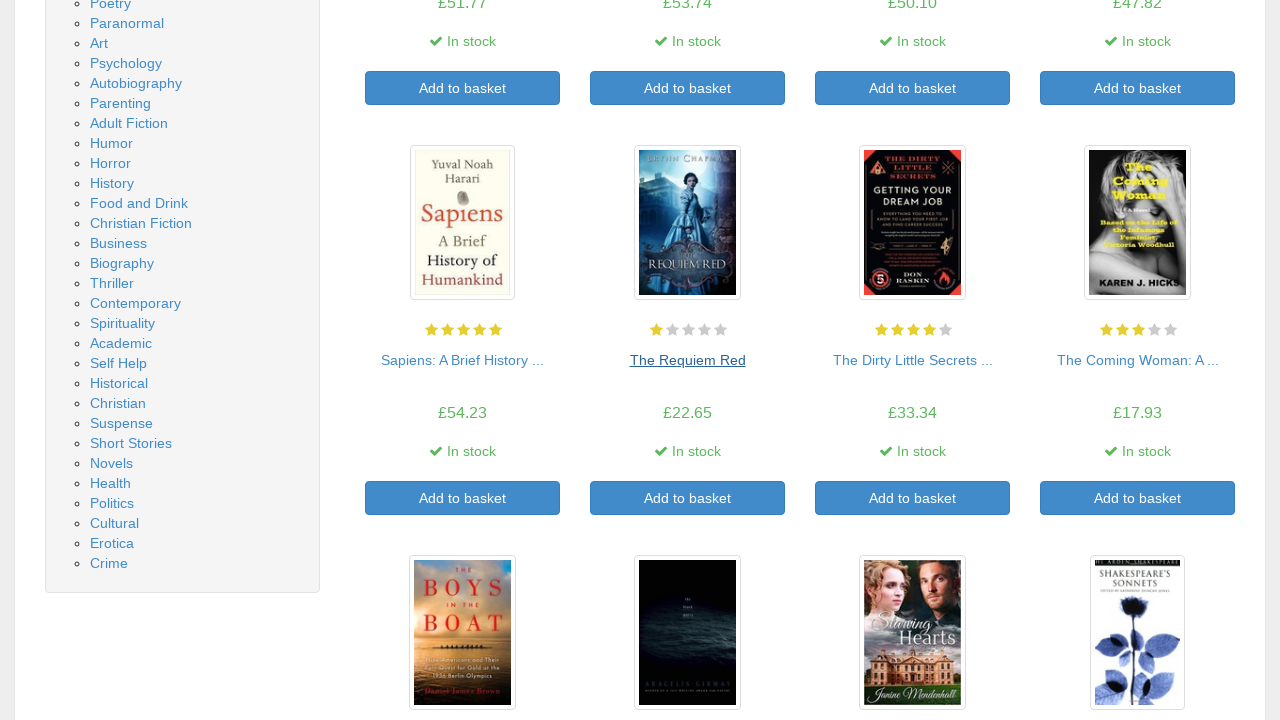

Selected book element at index 66
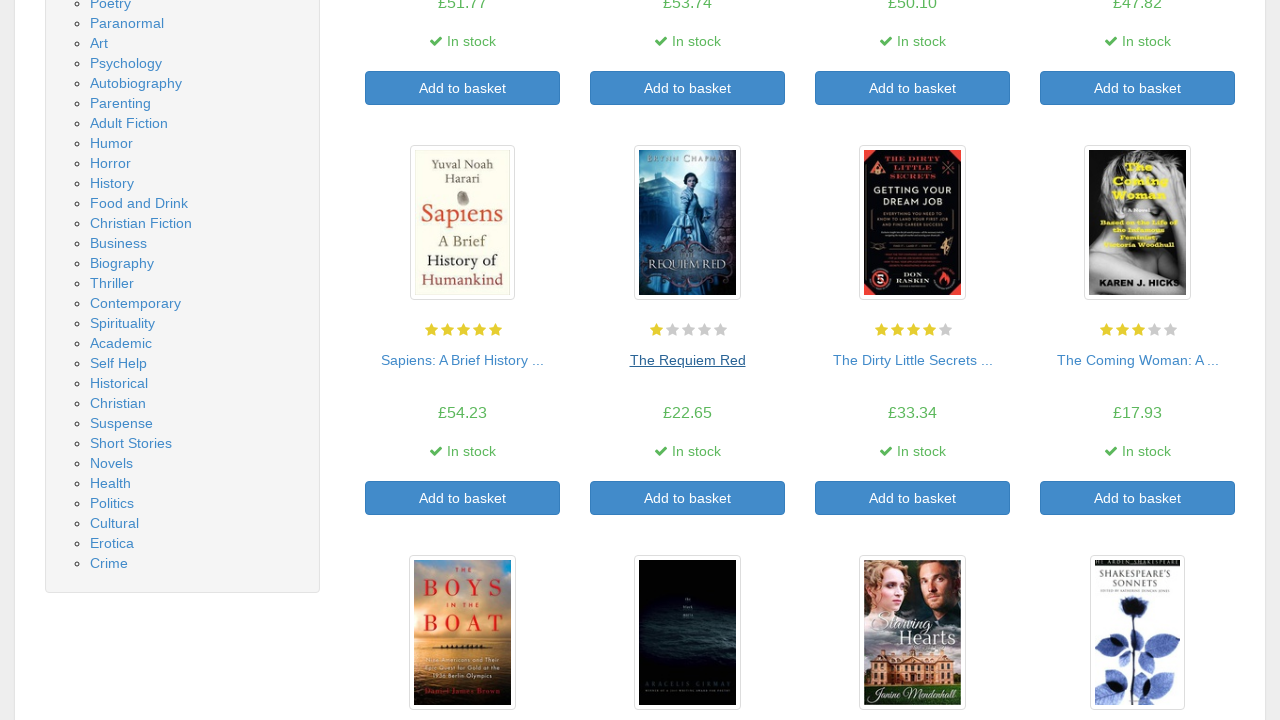

Clicked on book link 7 at (912, 360) on a >> nth=66
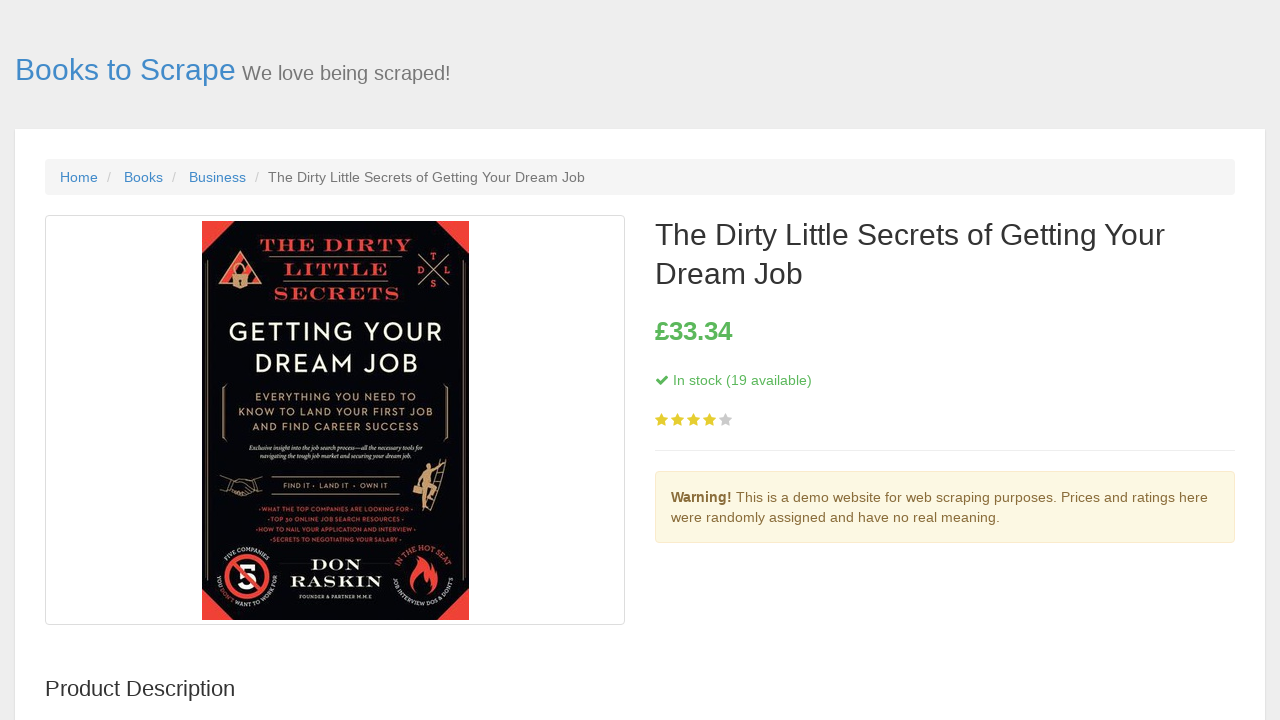

Verified stock information is displayed for book 7
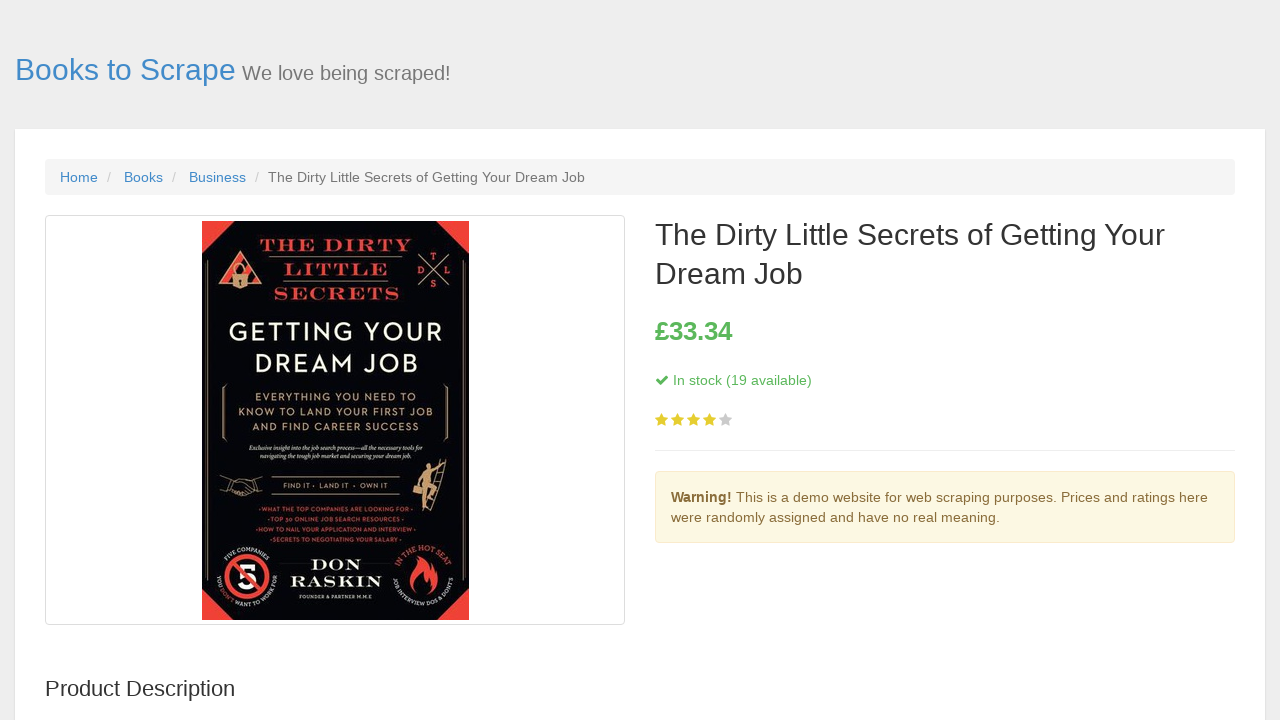

Navigated back to main book listing page from book 7
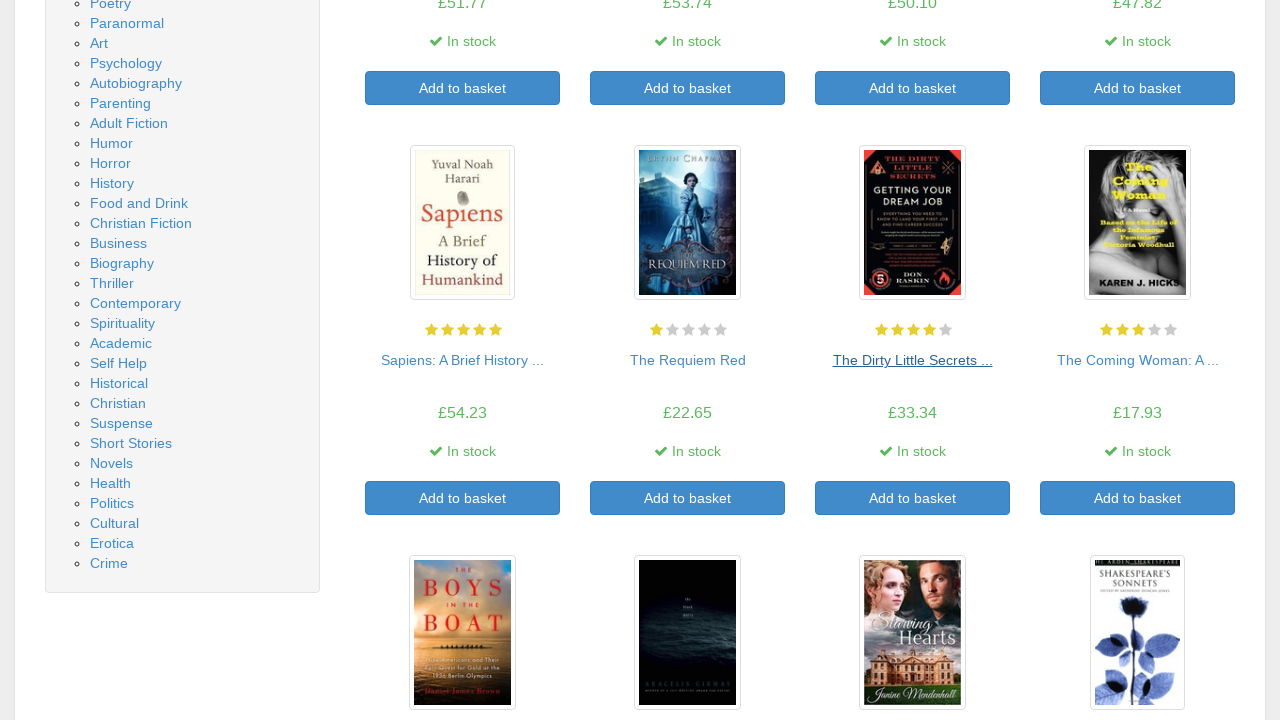

Waited for main page to load before next iteration
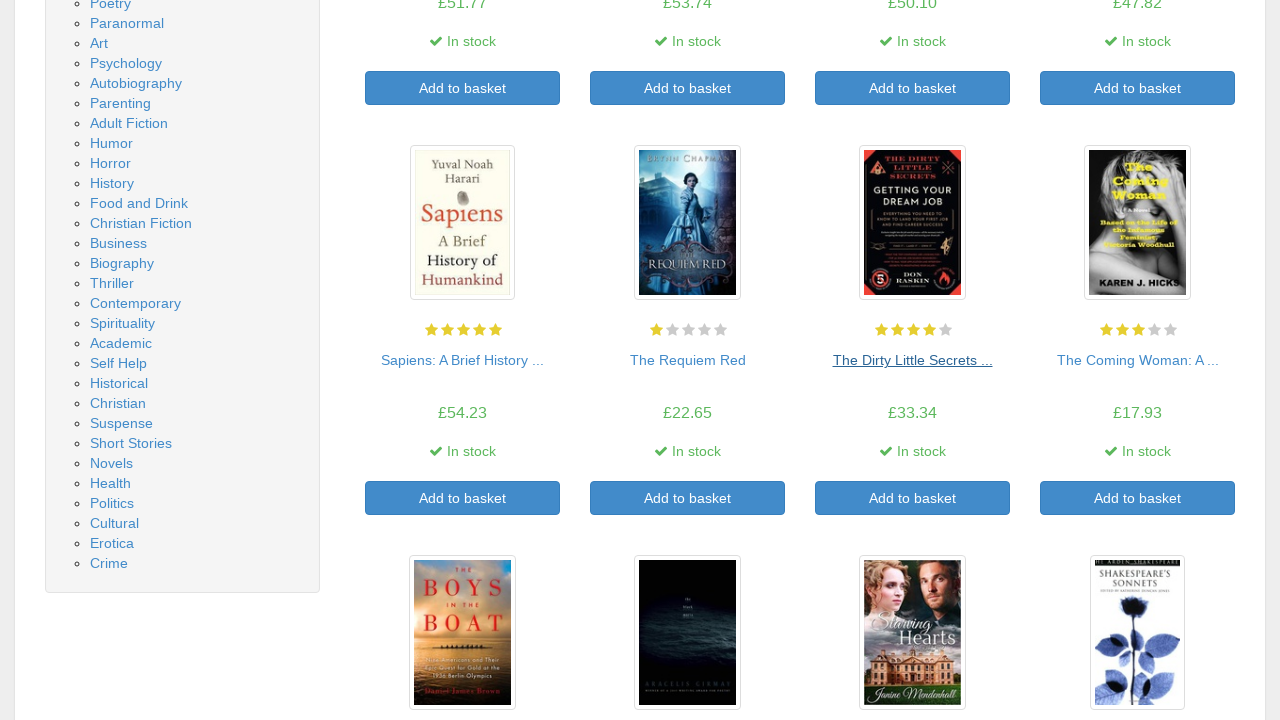

Retrieved fresh list of links for book iteration 8
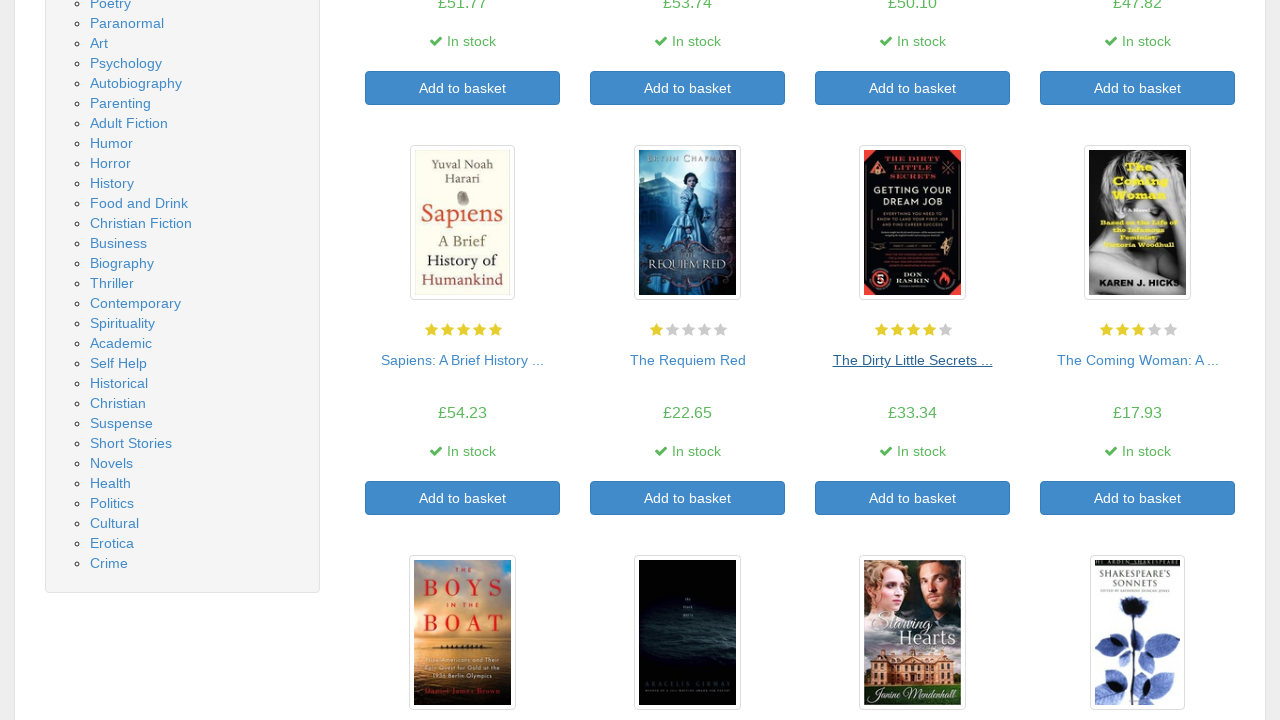

Selected book element at index 68
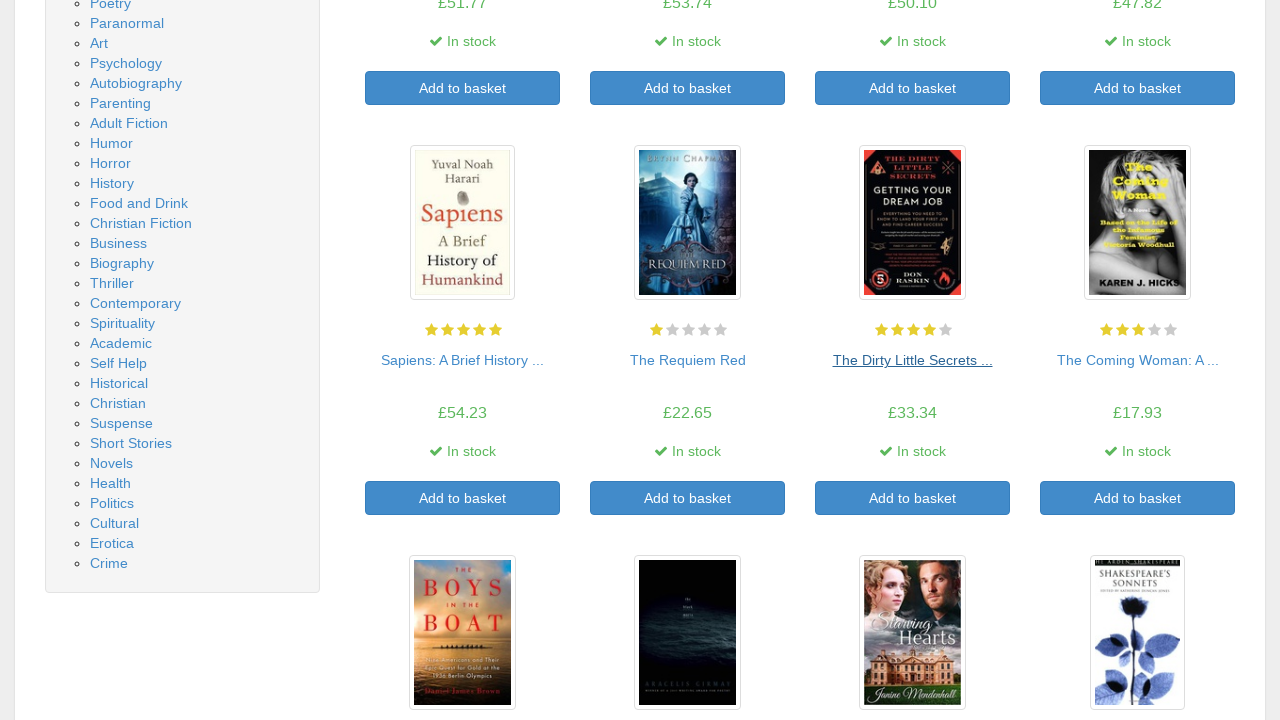

Clicked on book link 8 at (1138, 360) on a >> nth=68
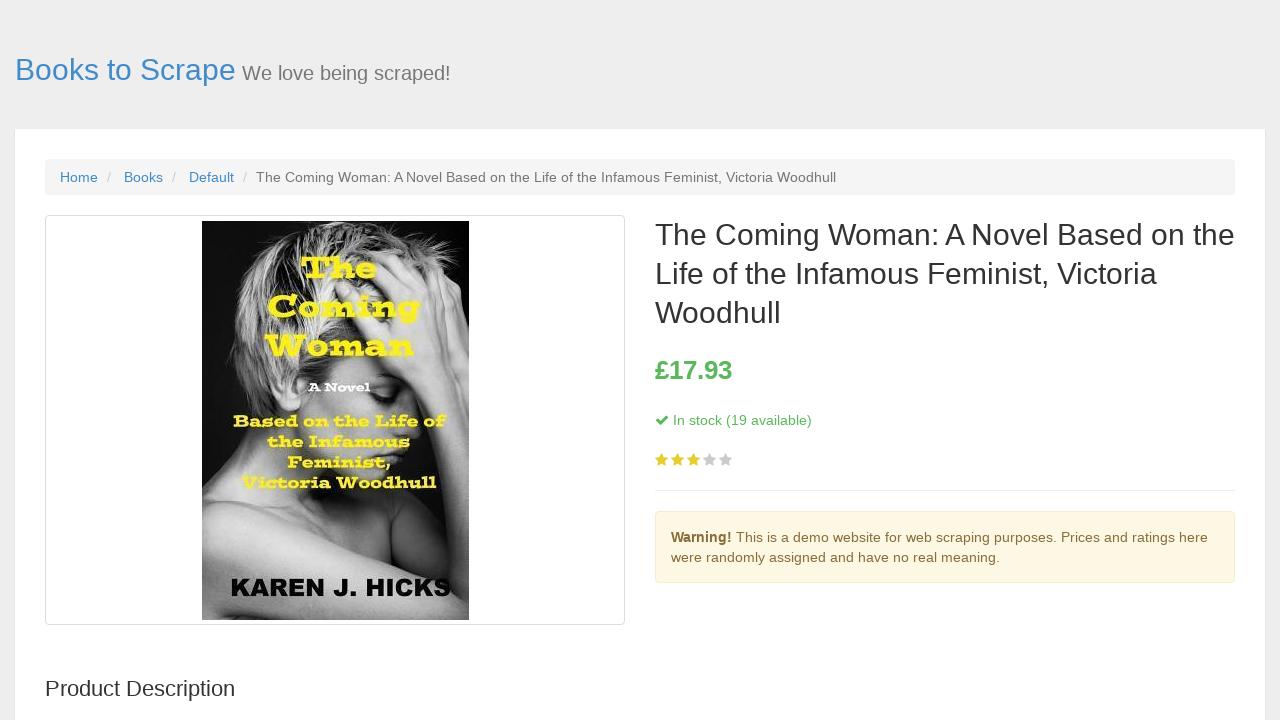

Verified stock information is displayed for book 8
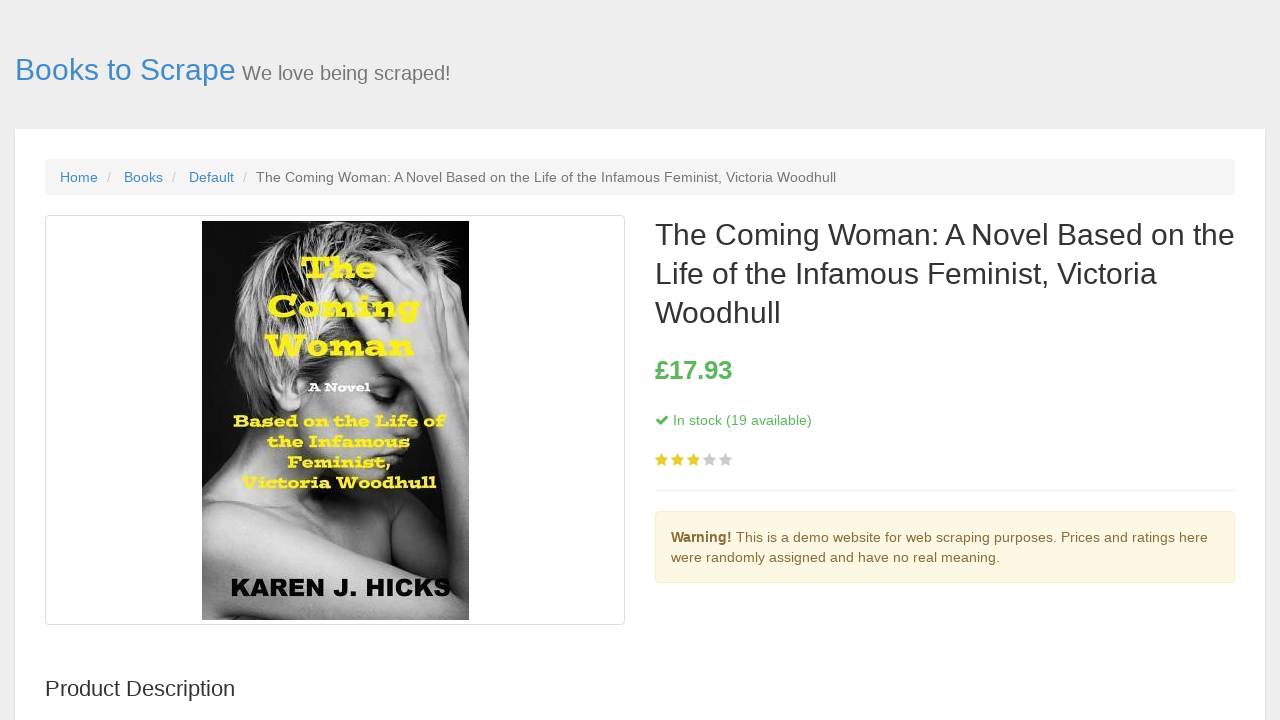

Navigated back to main book listing page from book 8
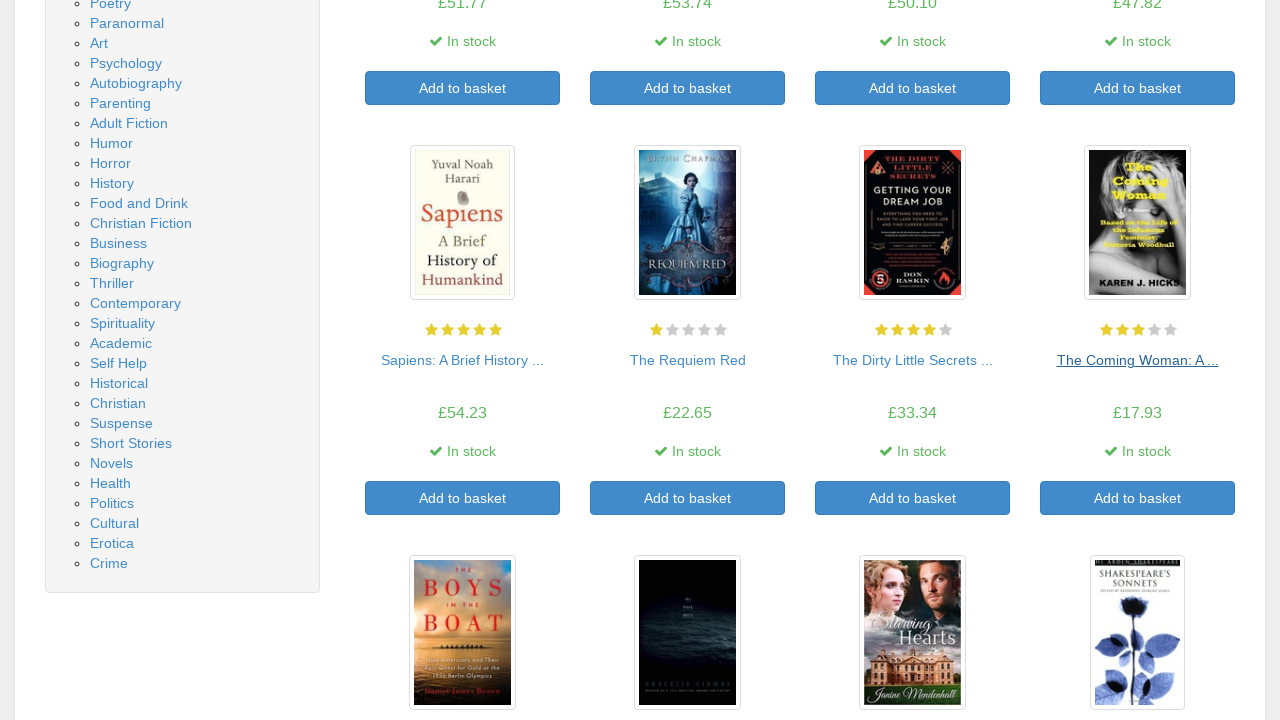

Waited for main page to load before next iteration
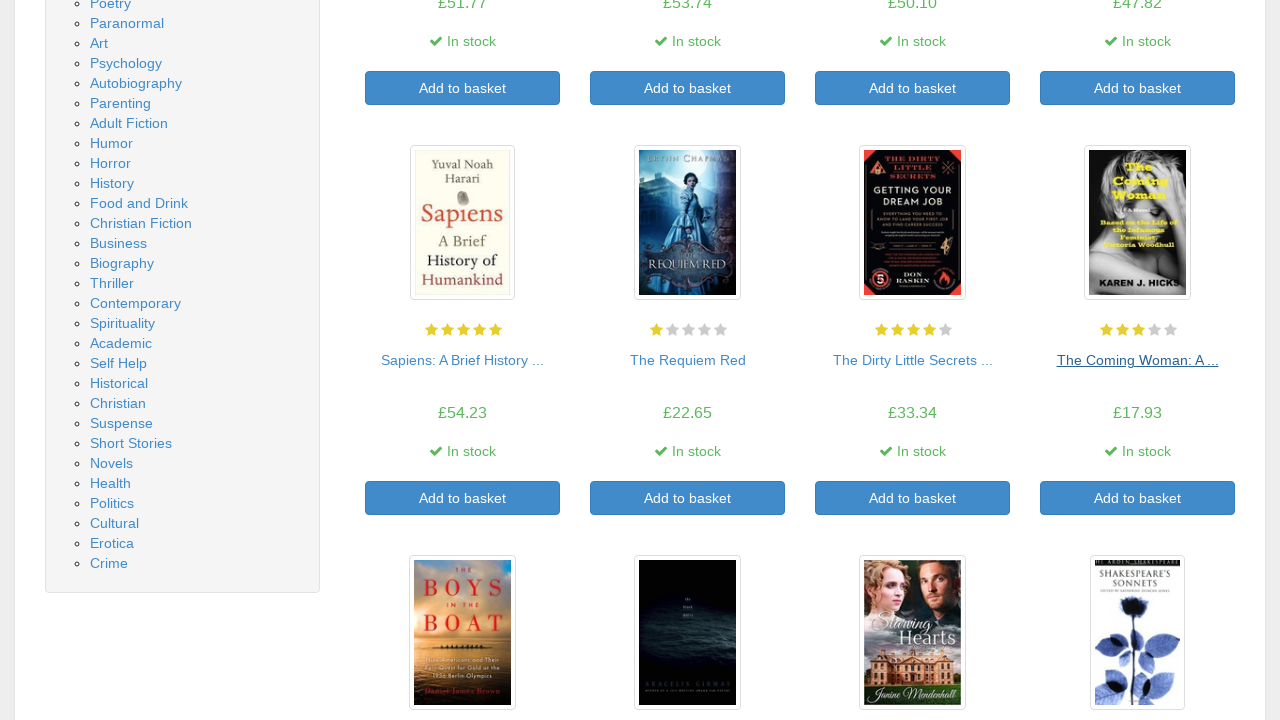

Retrieved fresh list of links for book iteration 9
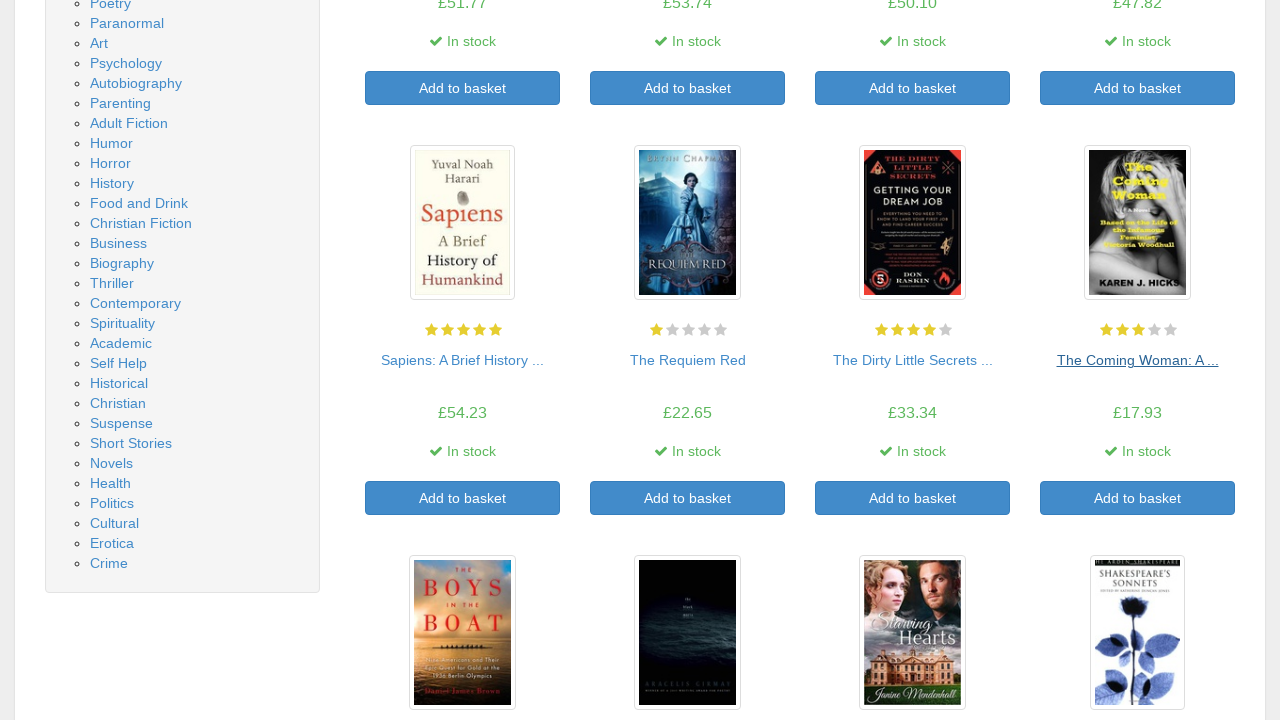

Selected book element at index 70
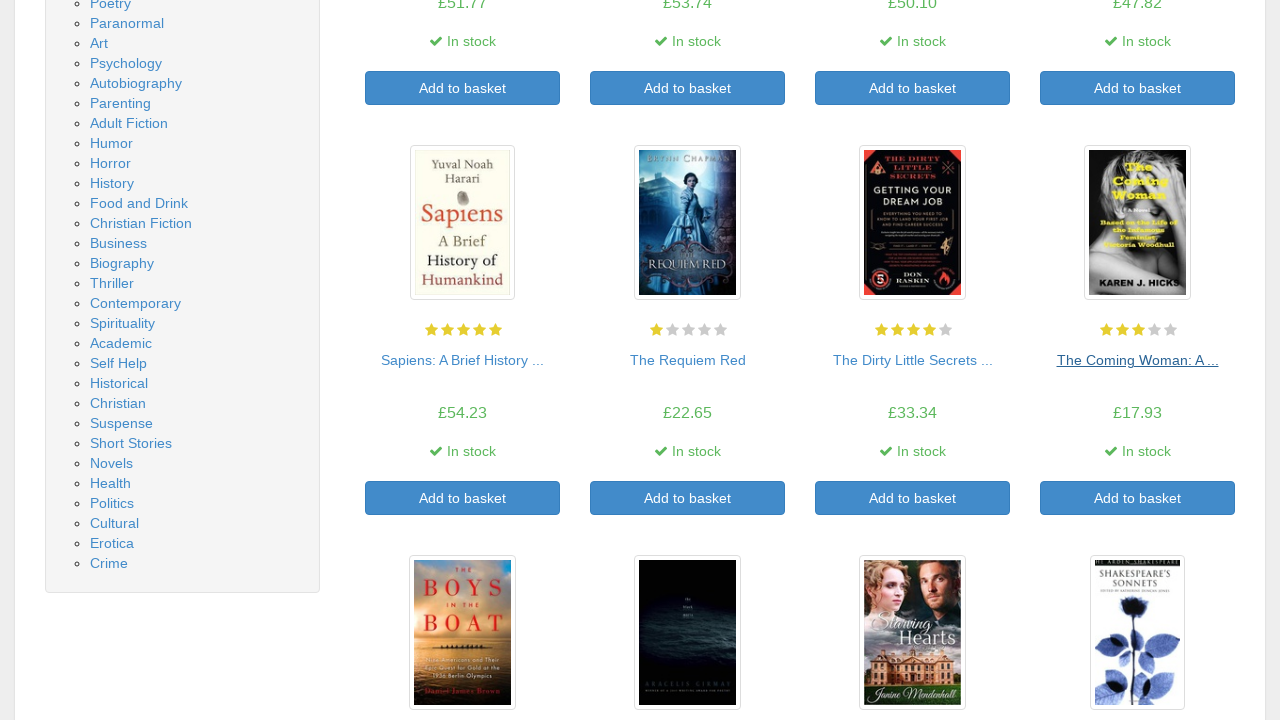

Clicked on book link 9 at (462, 360) on a >> nth=70
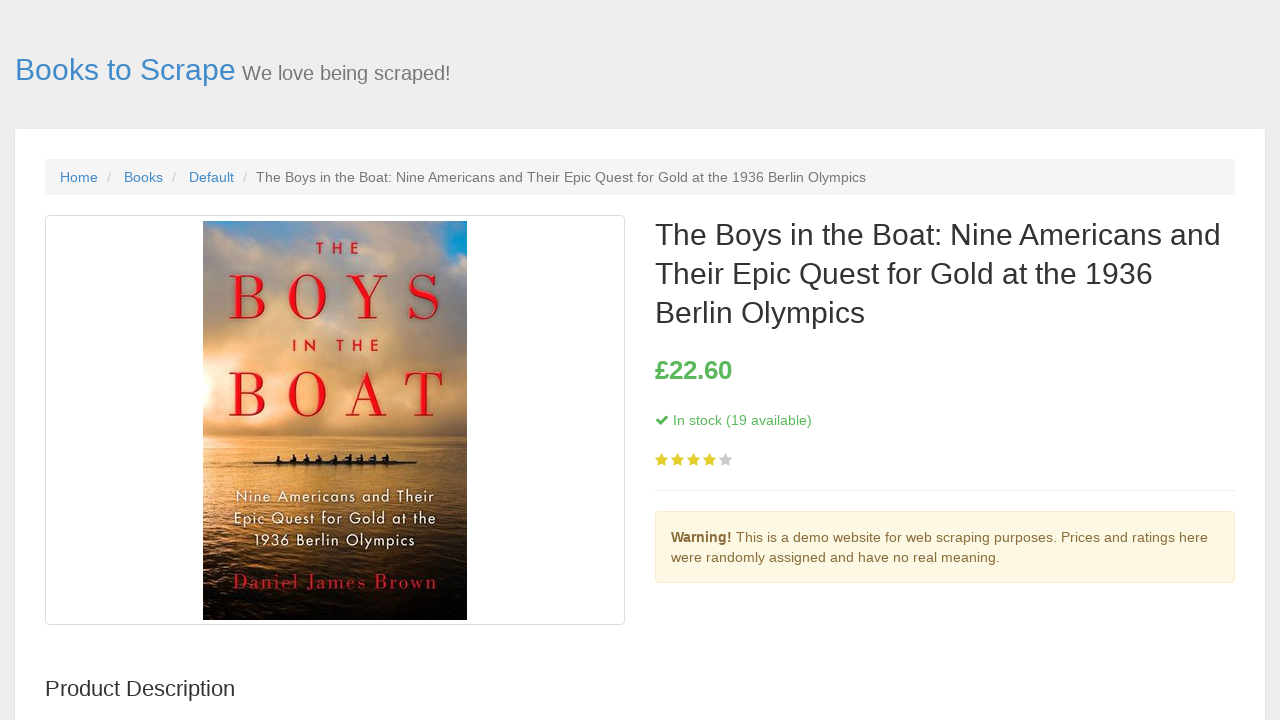

Verified stock information is displayed for book 9
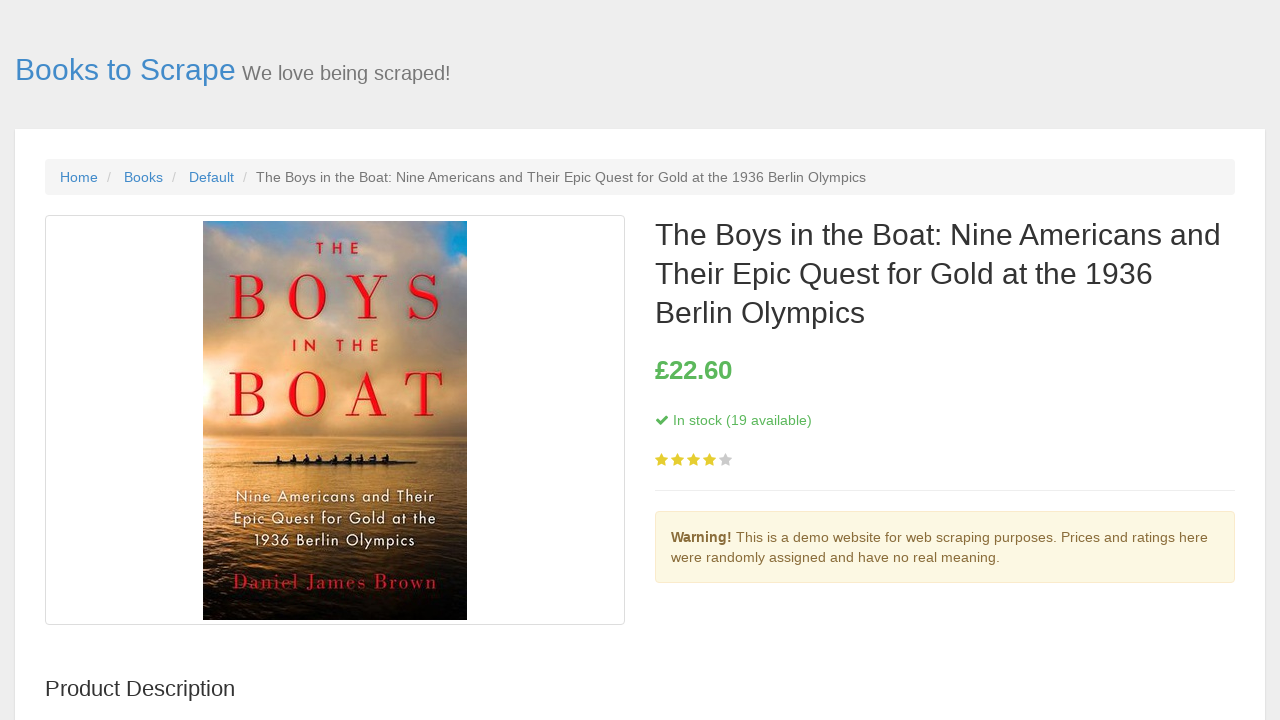

Navigated back to main book listing page from book 9
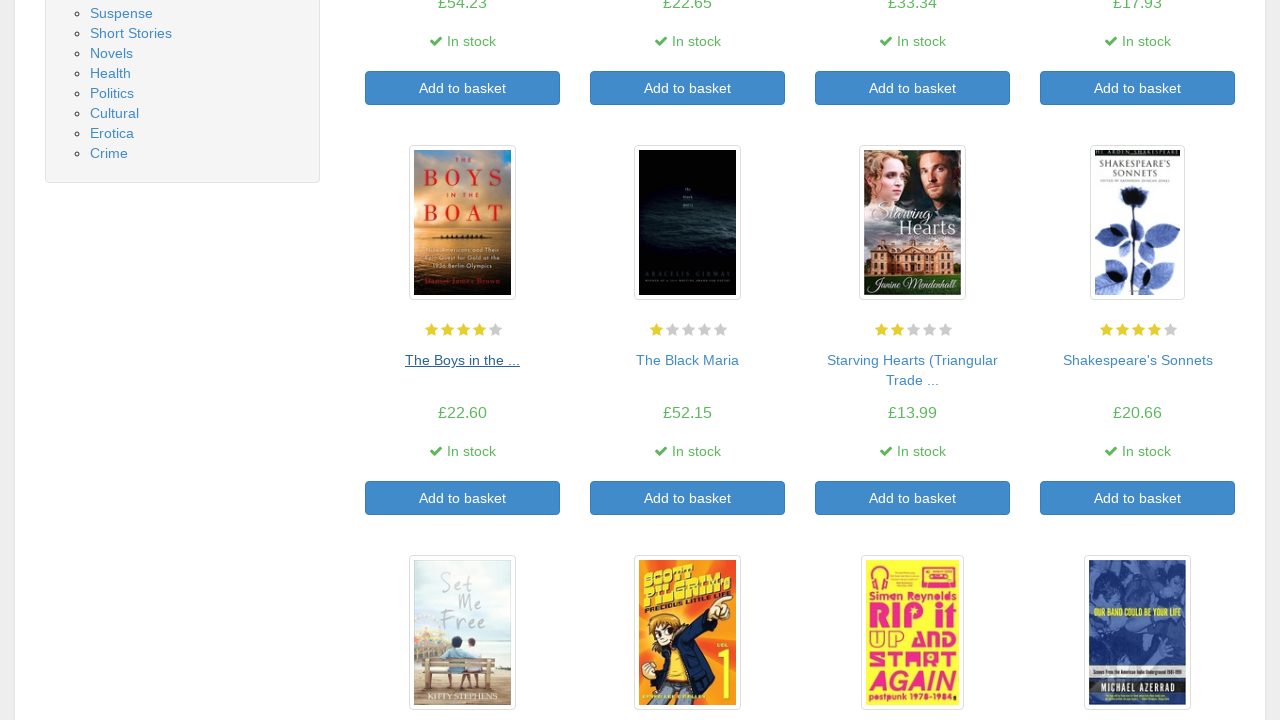

Waited for main page to load before next iteration
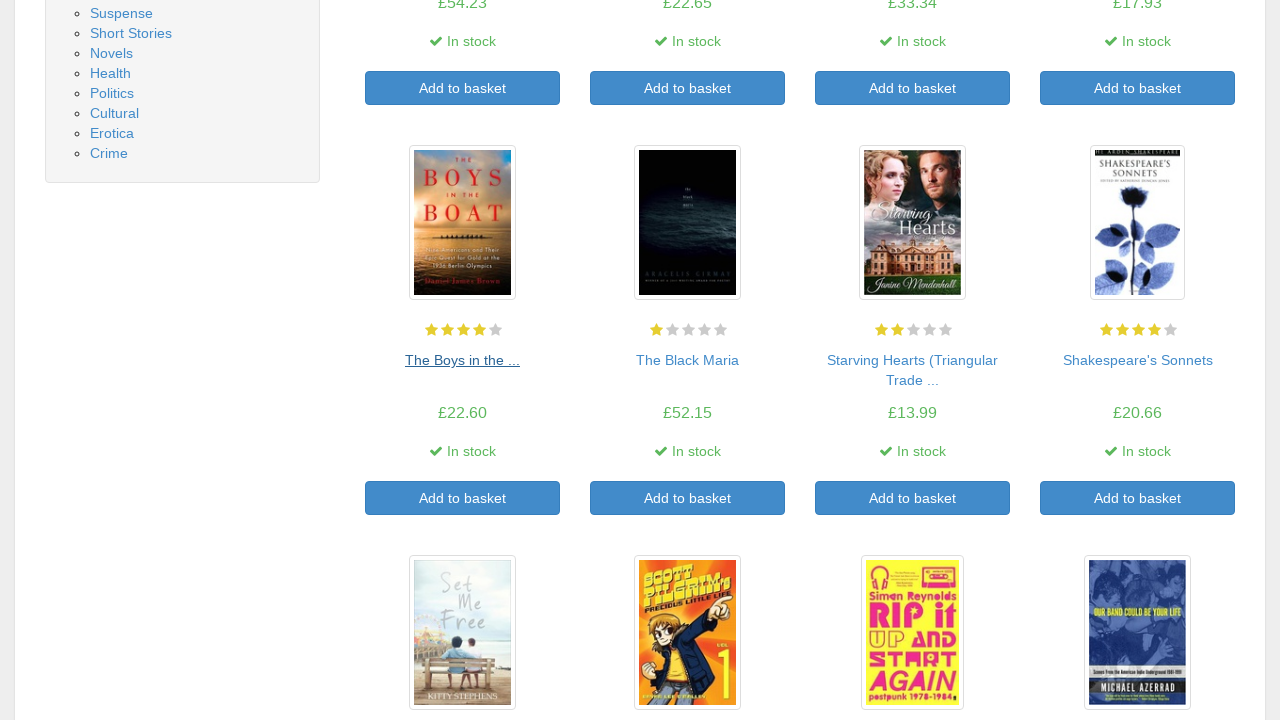

Retrieved fresh list of links for book iteration 10
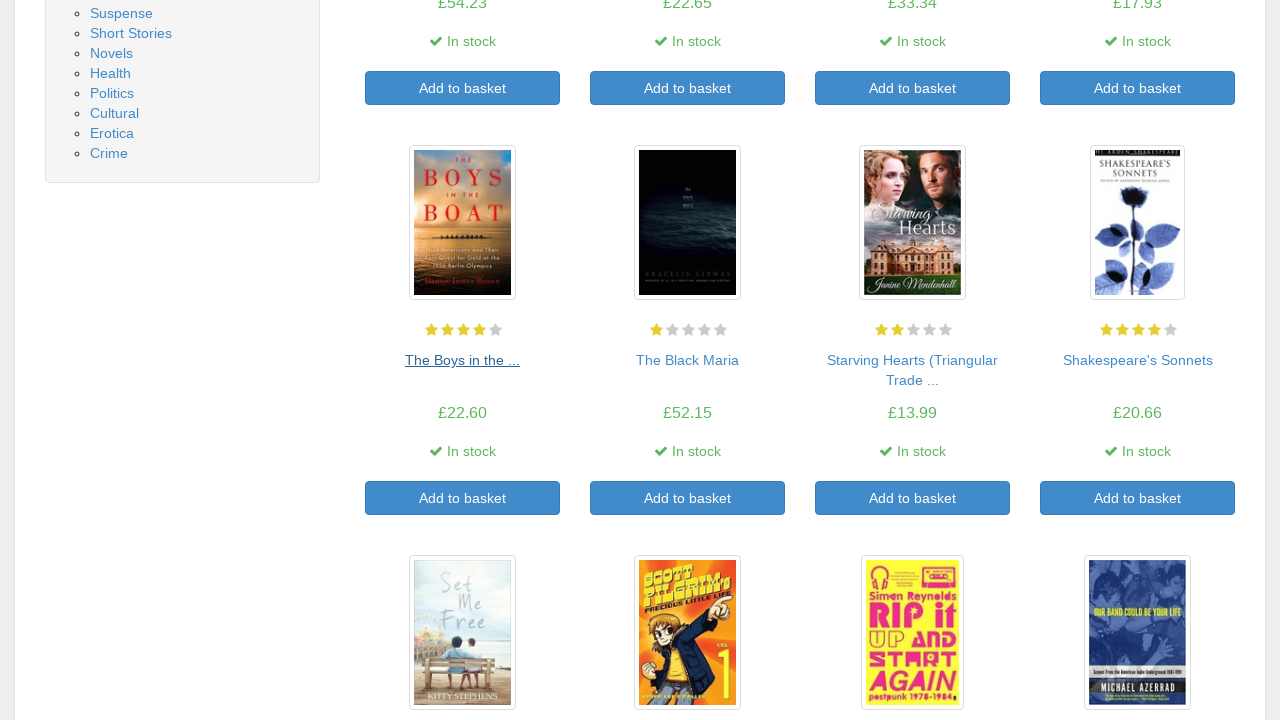

Selected book element at index 72
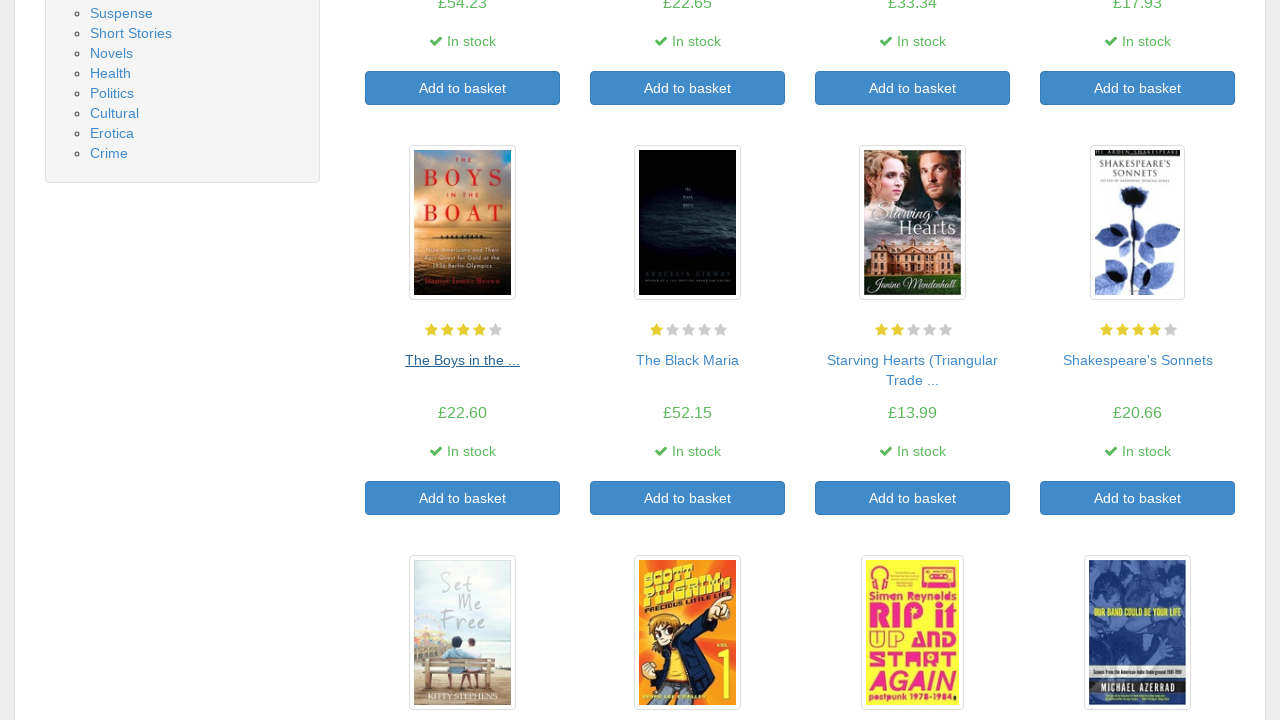

Clicked on book link 10 at (688, 360) on a >> nth=72
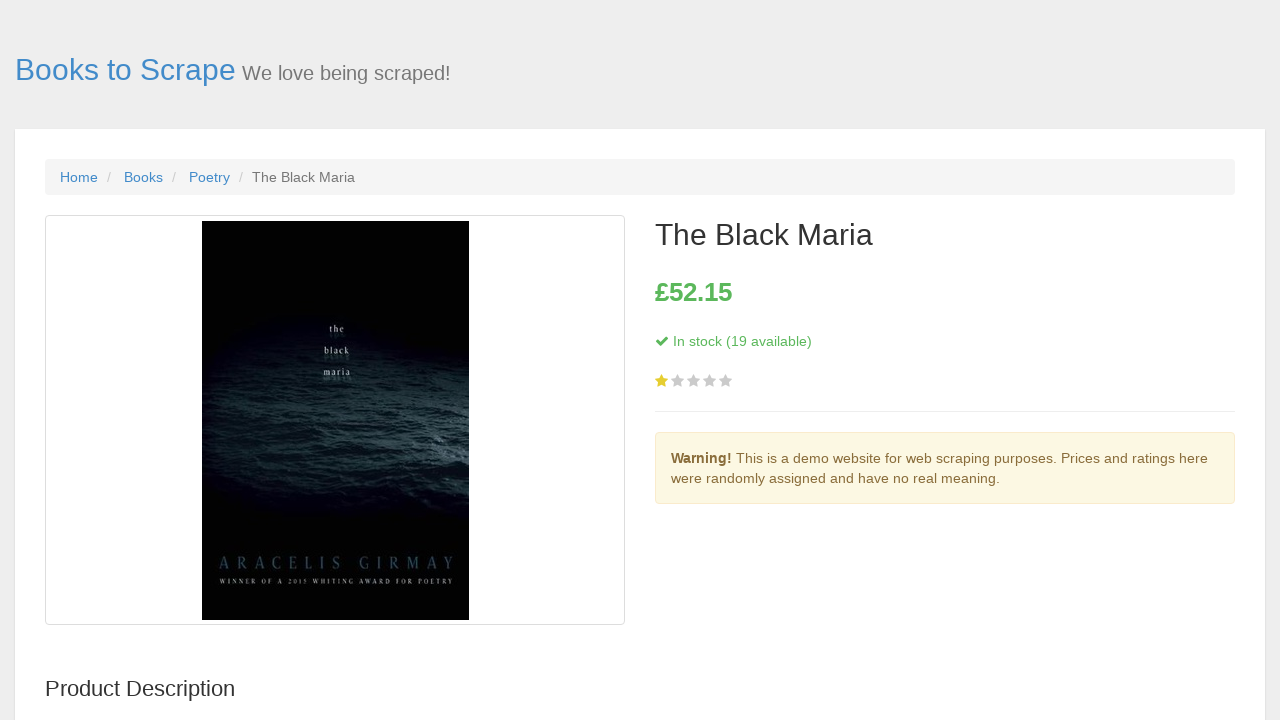

Verified stock information is displayed for book 10
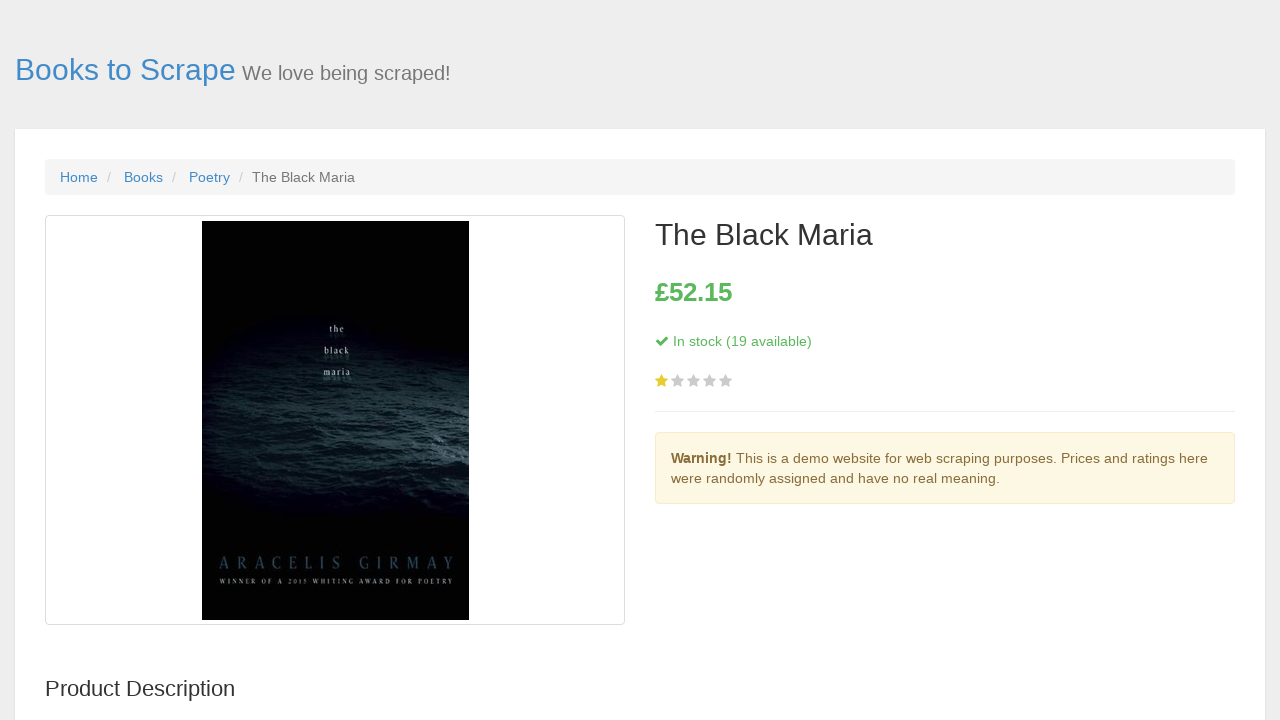

Navigated back to main book listing page from book 10
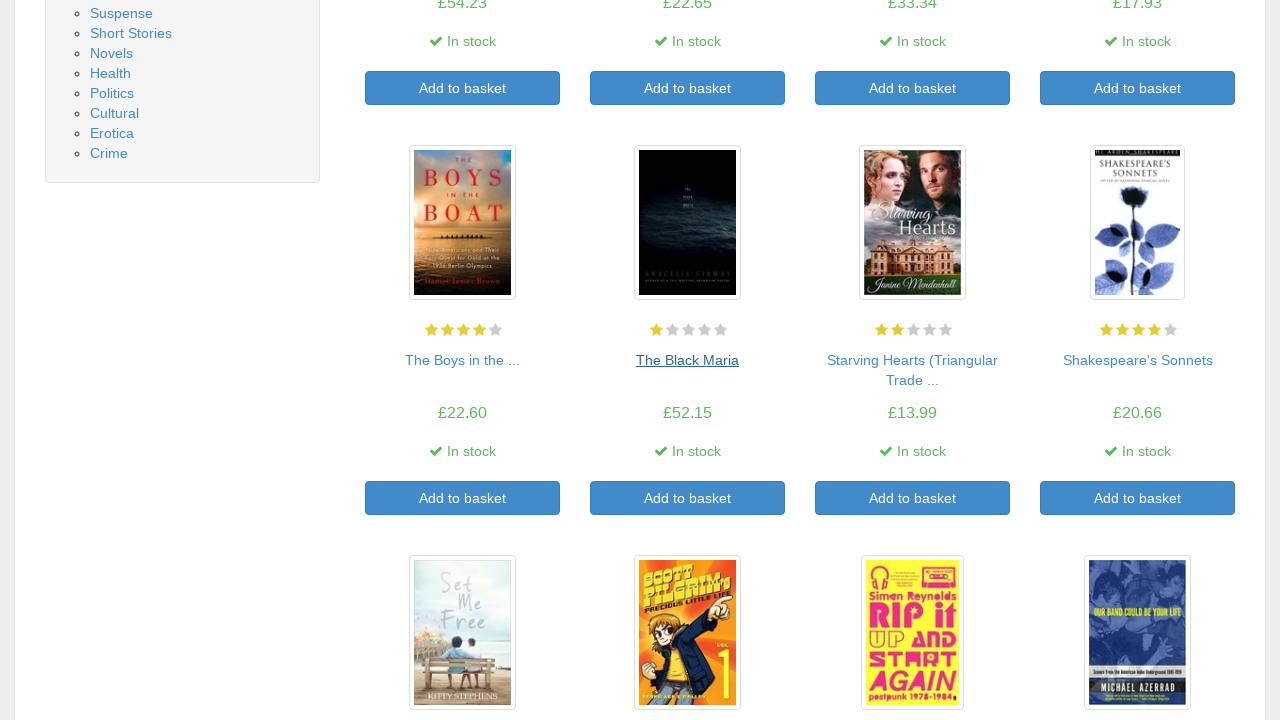

Waited for main page to load before next iteration
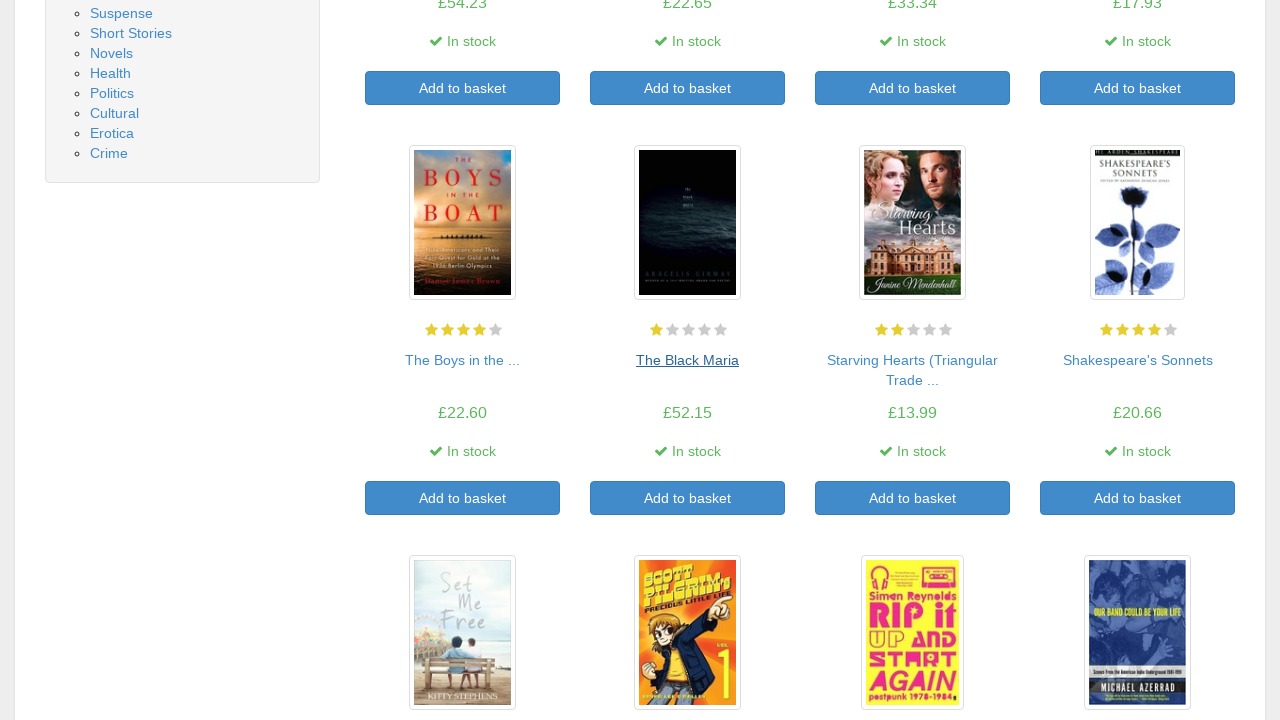

Retrieved fresh list of links for book iteration 11
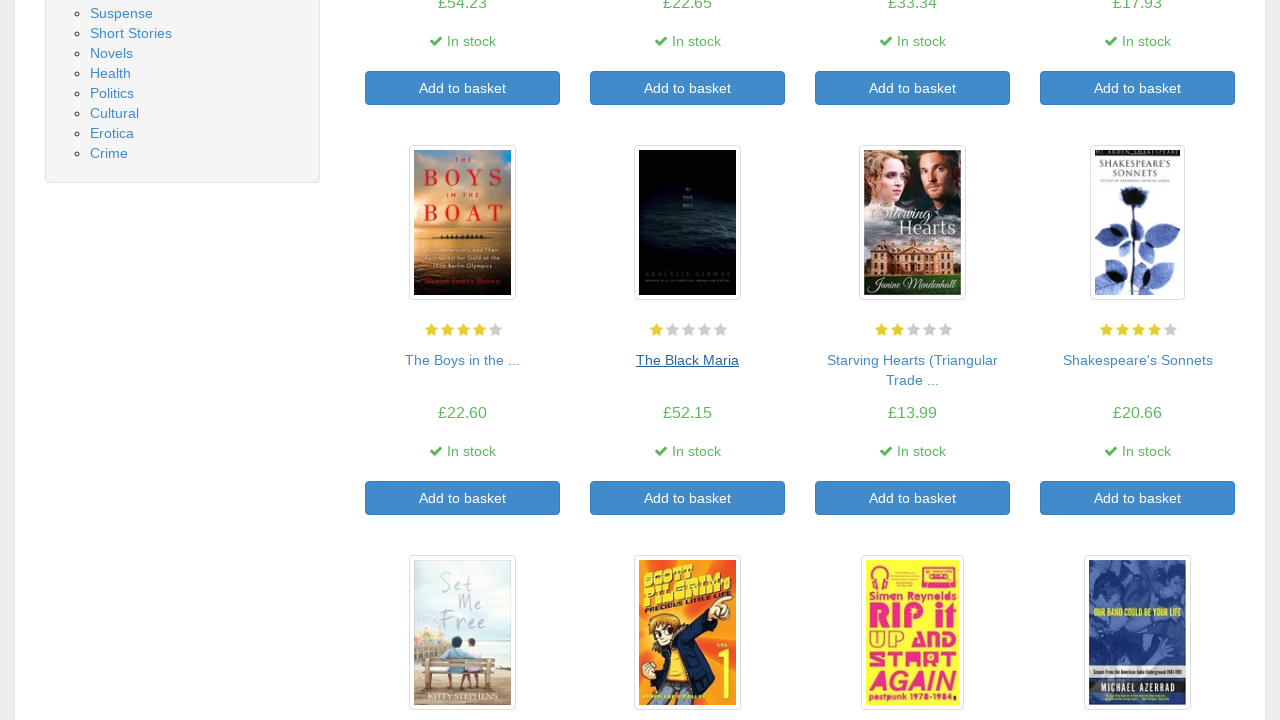

Selected book element at index 74
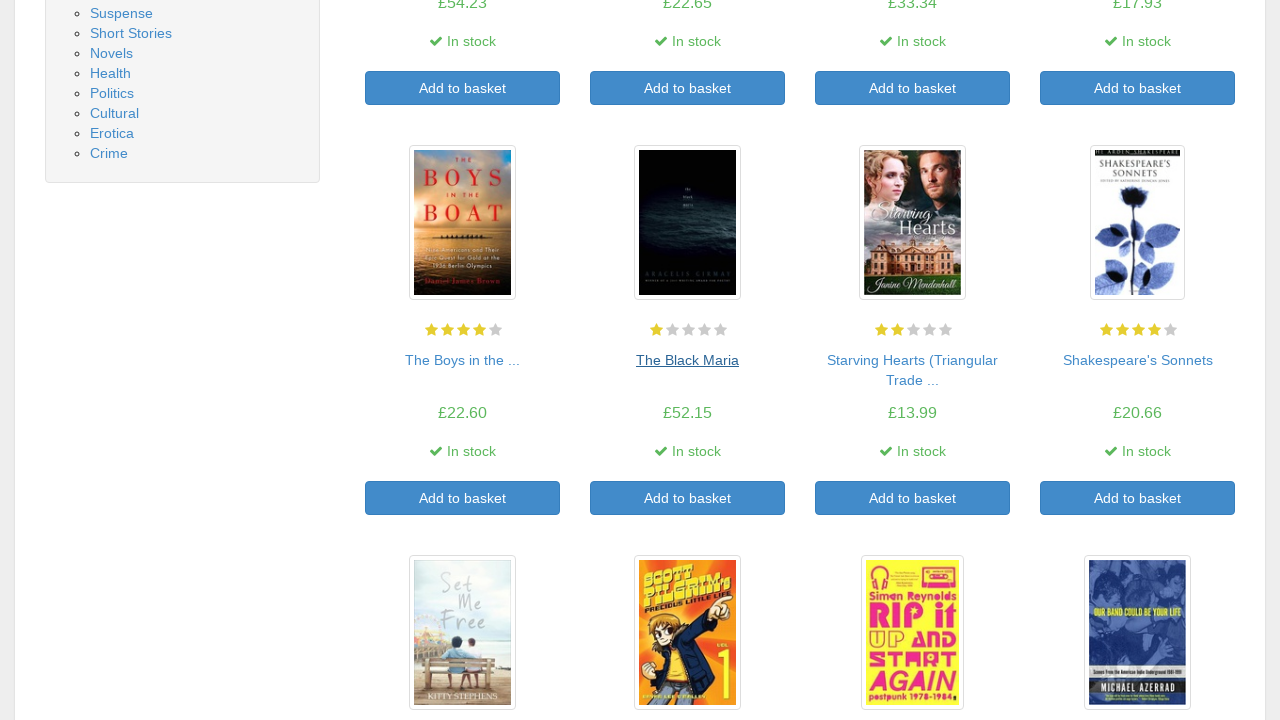

Clicked on book link 11 at (912, 360) on a >> nth=74
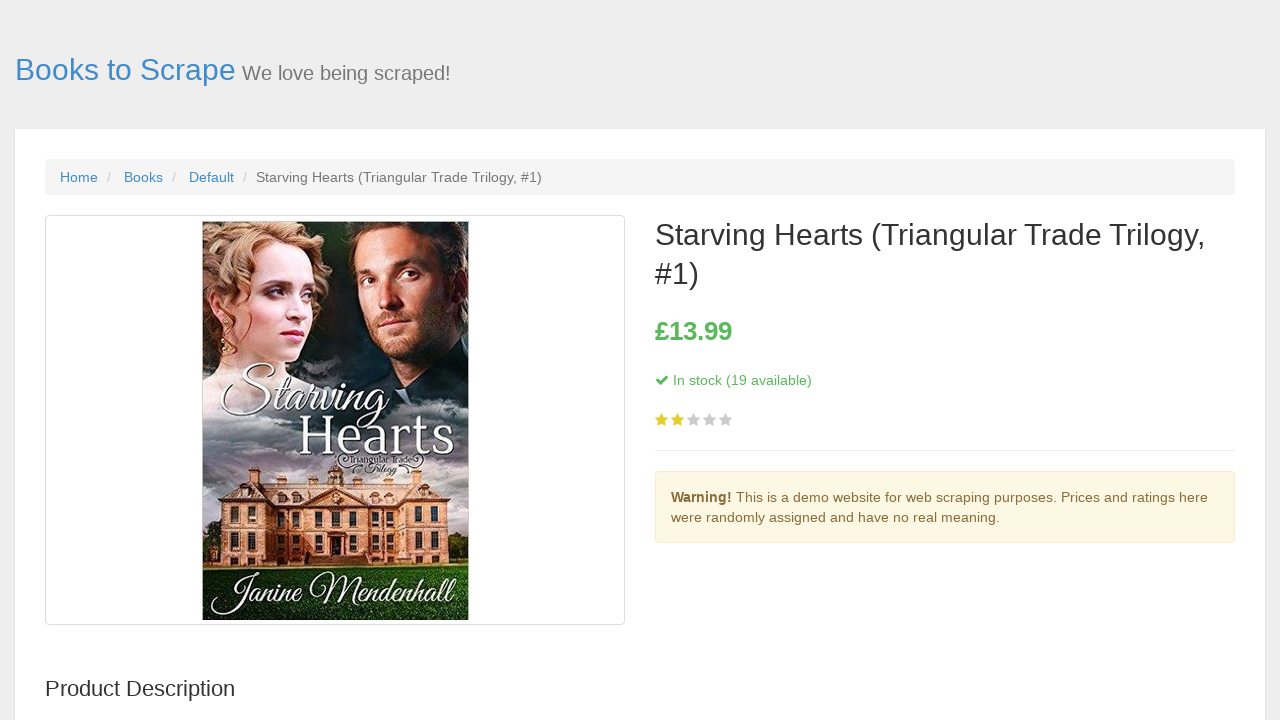

Verified stock information is displayed for book 11
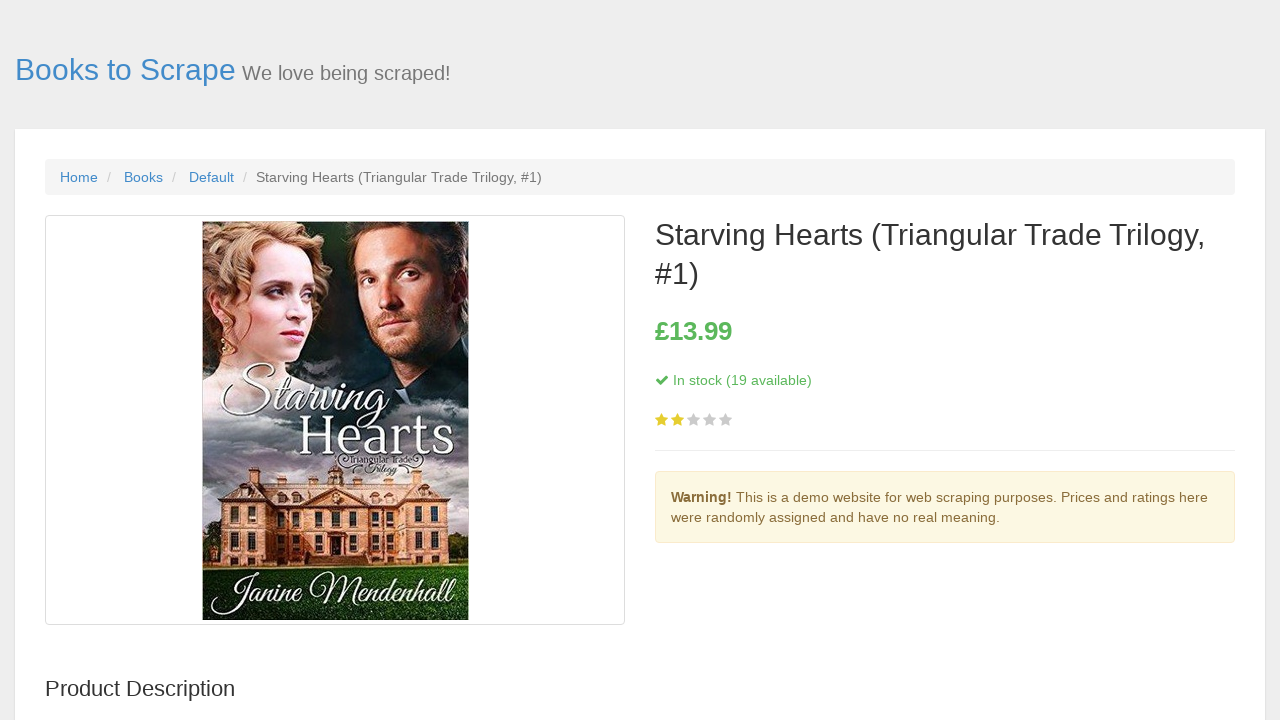

Navigated back to main book listing page from book 11
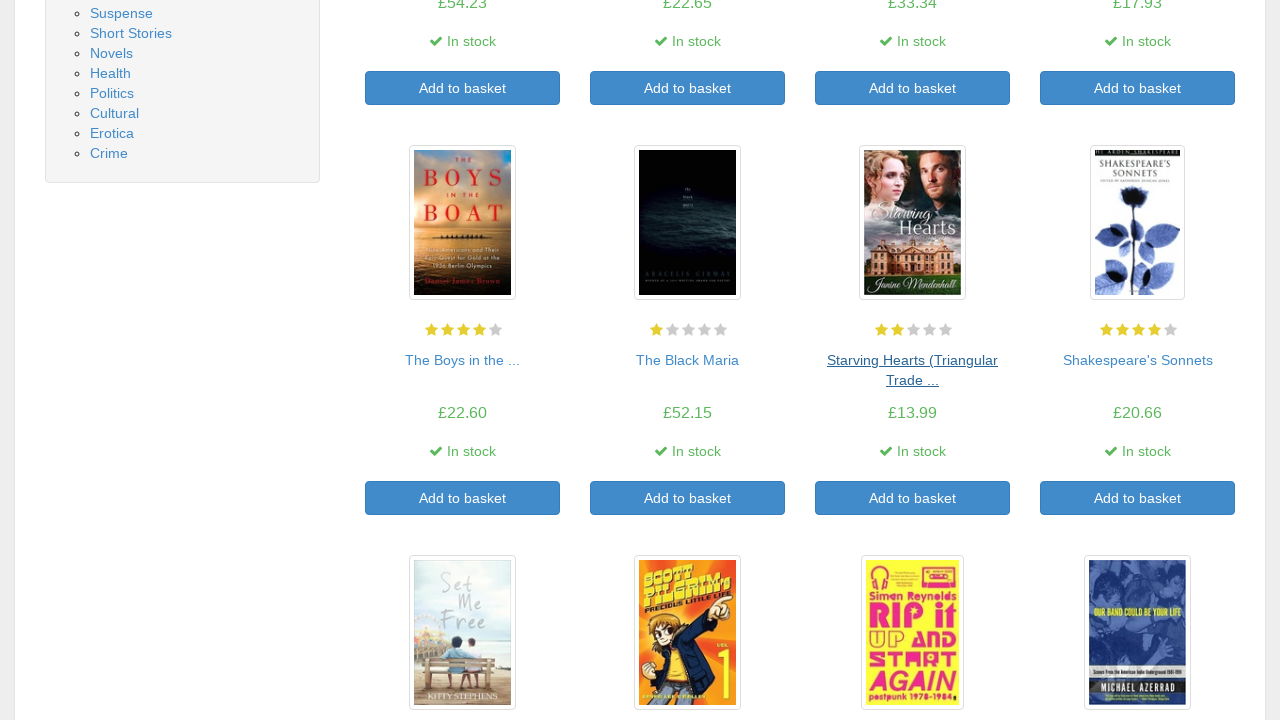

Waited for main page to load before next iteration
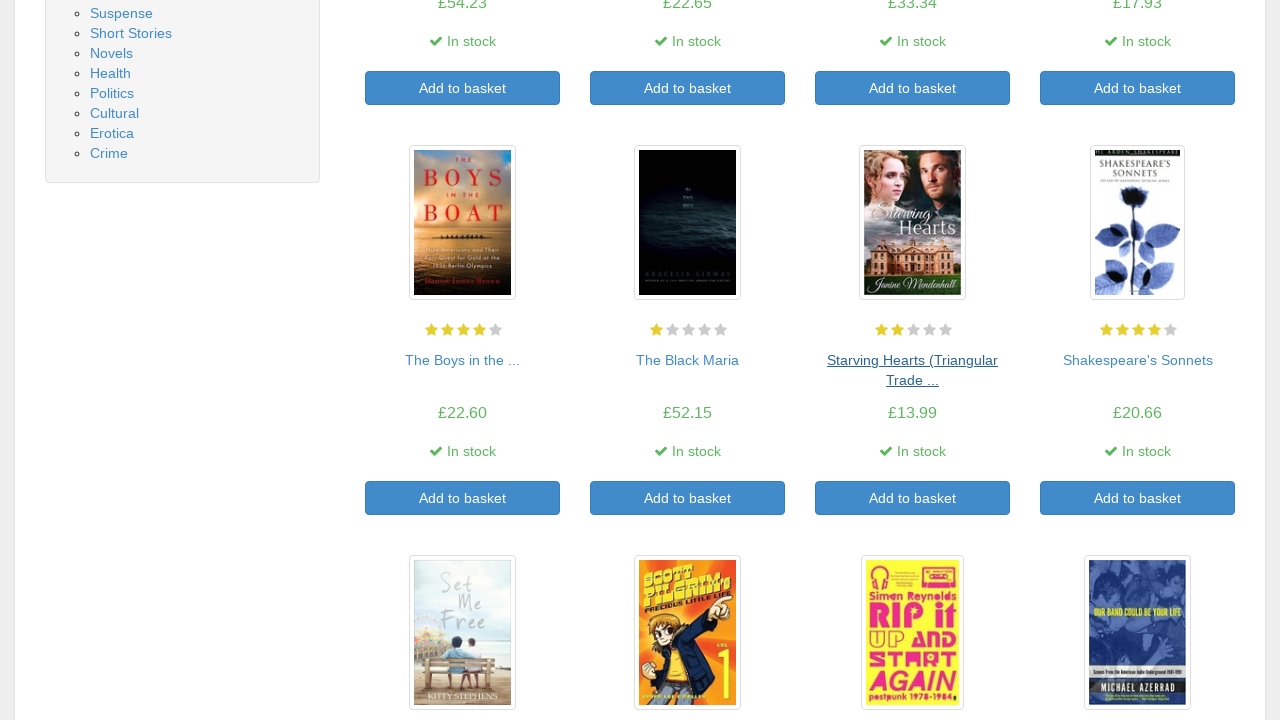

Retrieved fresh list of links for book iteration 12
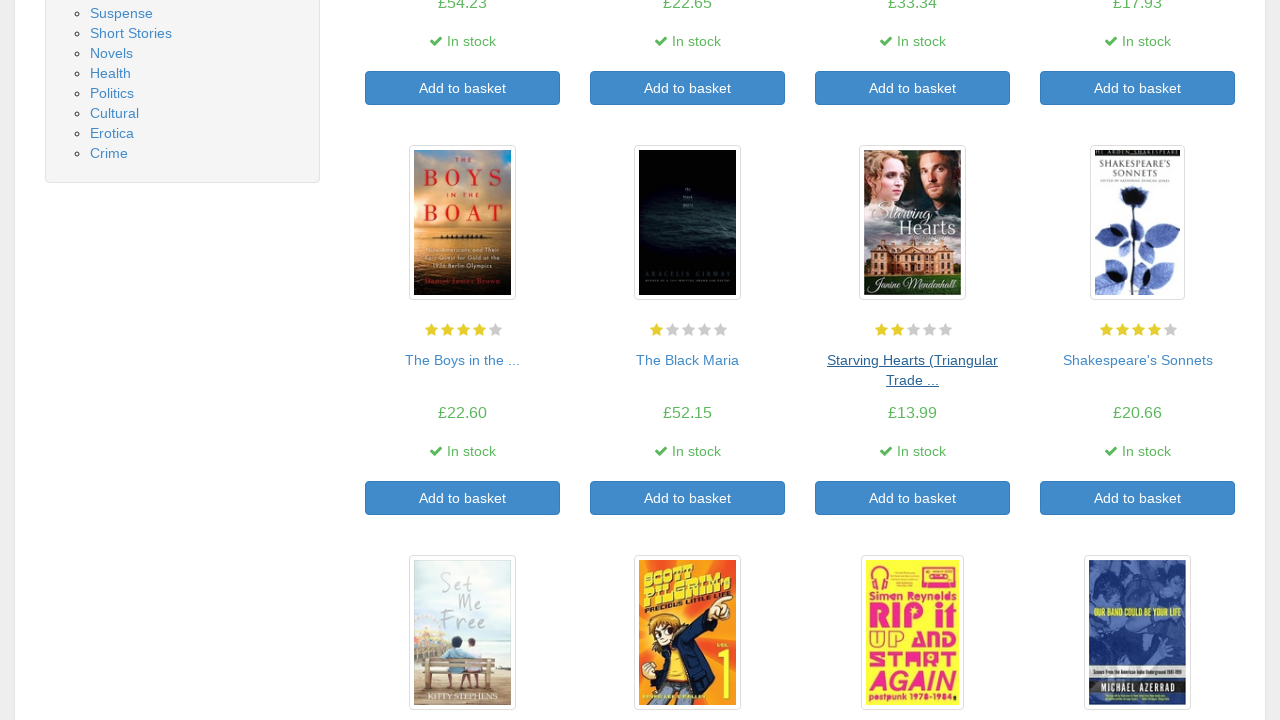

Selected book element at index 76
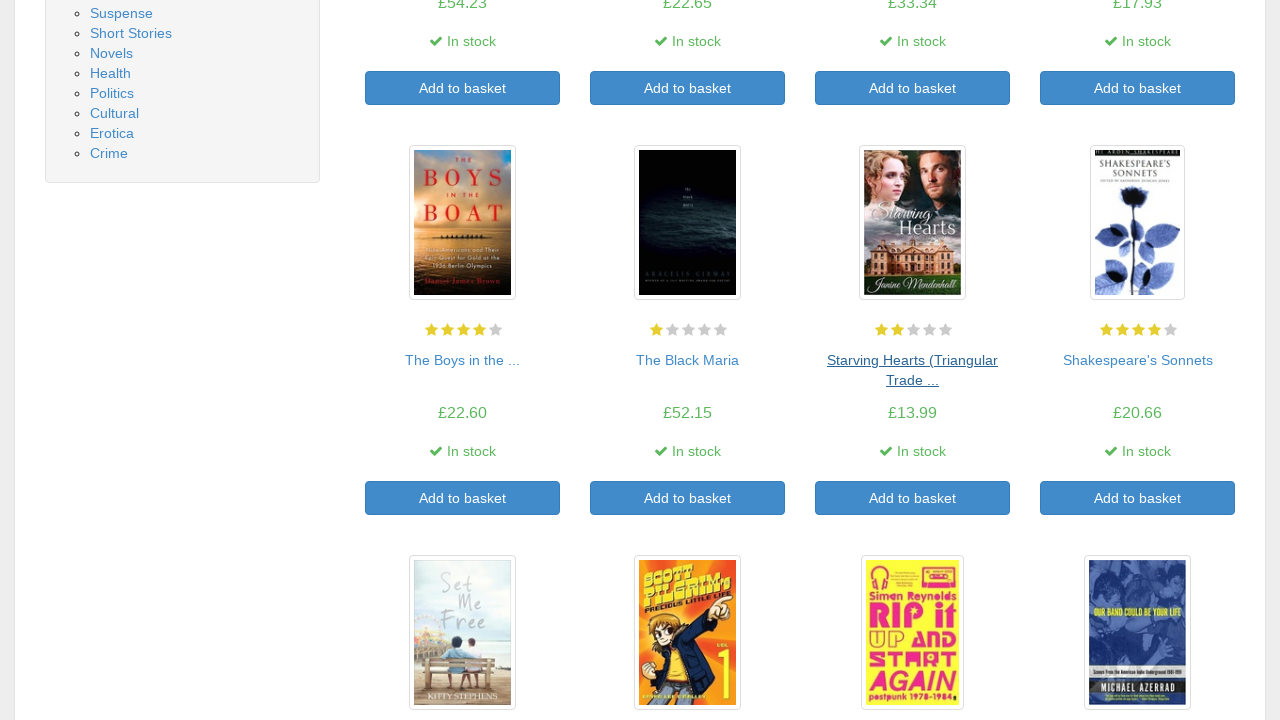

Clicked on book link 12 at (1138, 360) on a >> nth=76
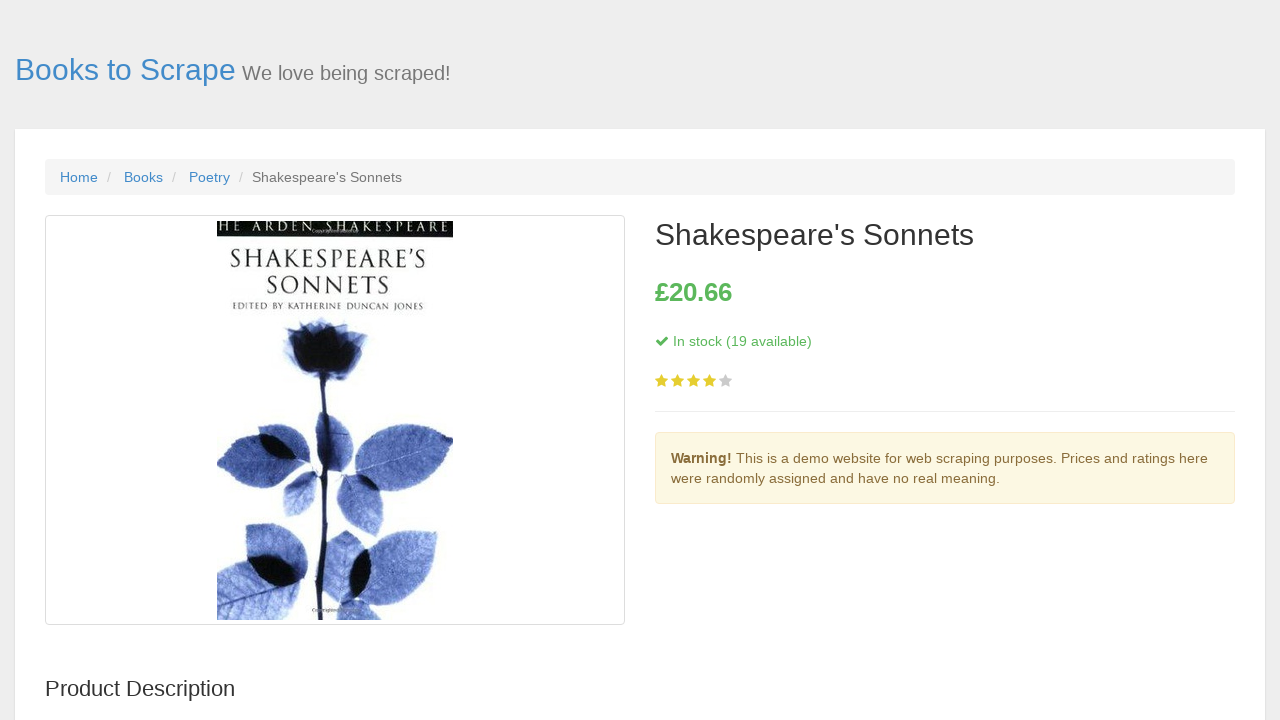

Verified stock information is displayed for book 12
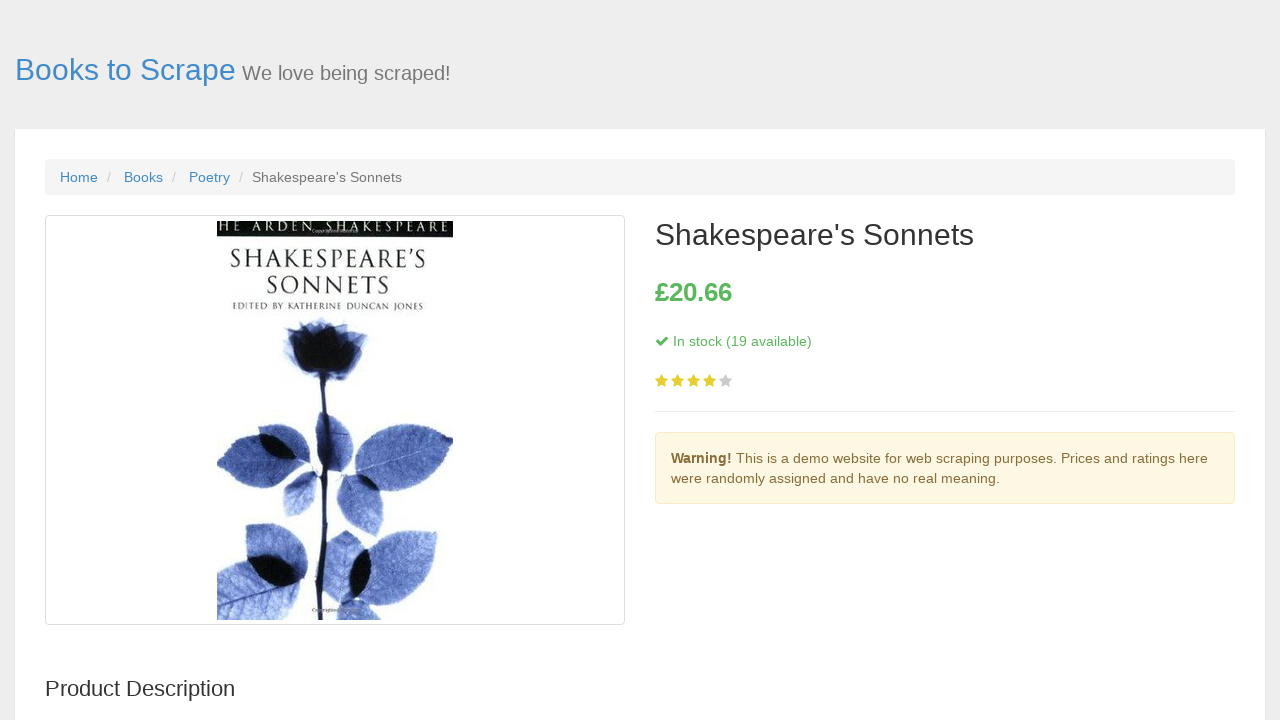

Navigated back to main book listing page from book 12
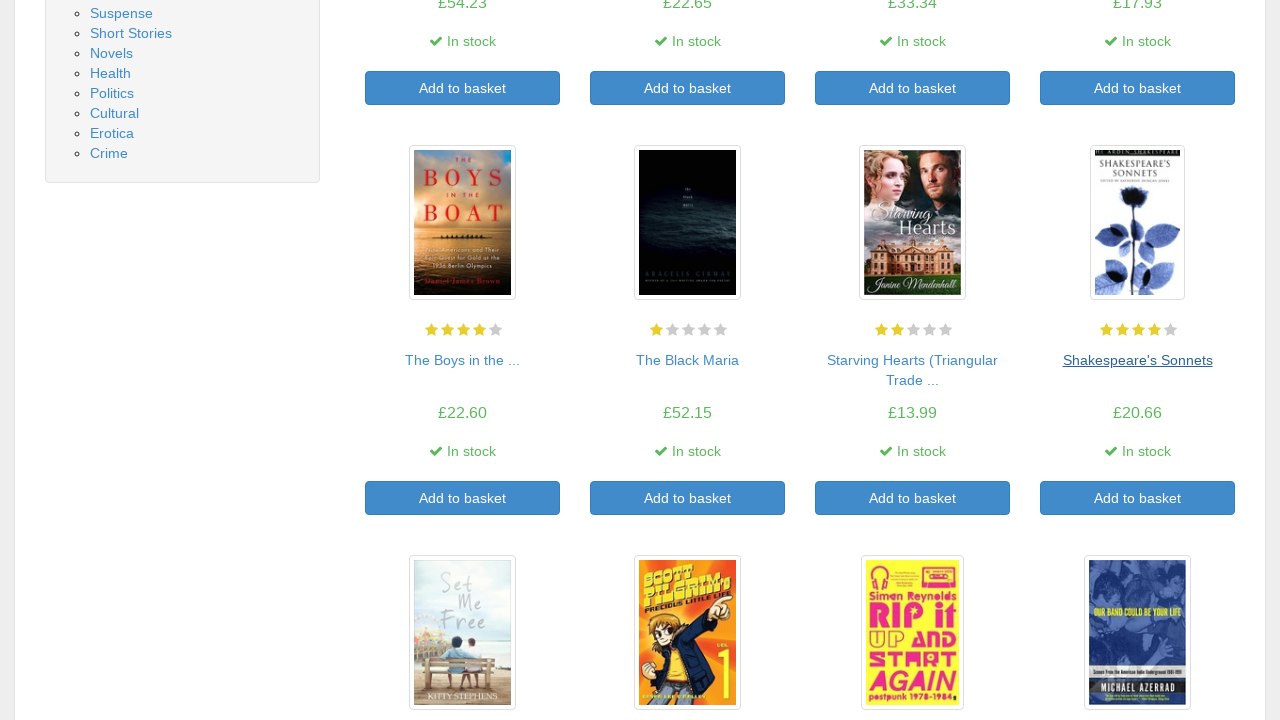

Waited for main page to load before next iteration
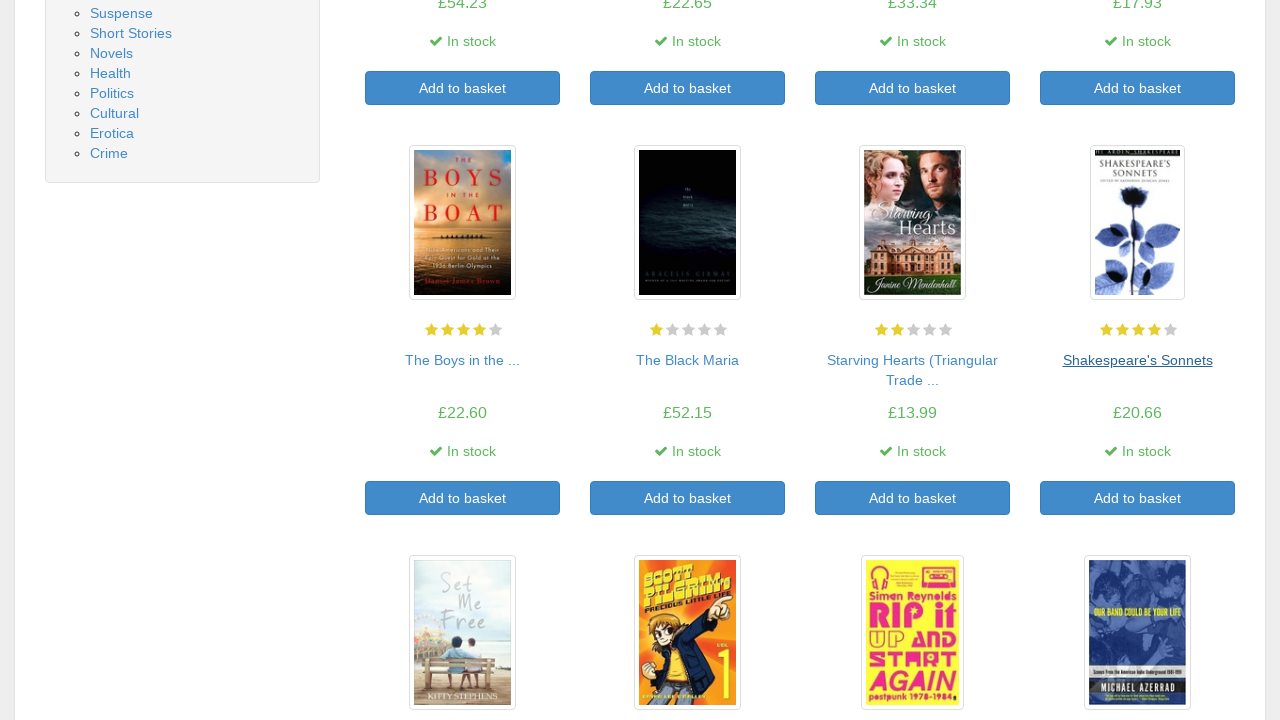

Retrieved fresh list of links for book iteration 13
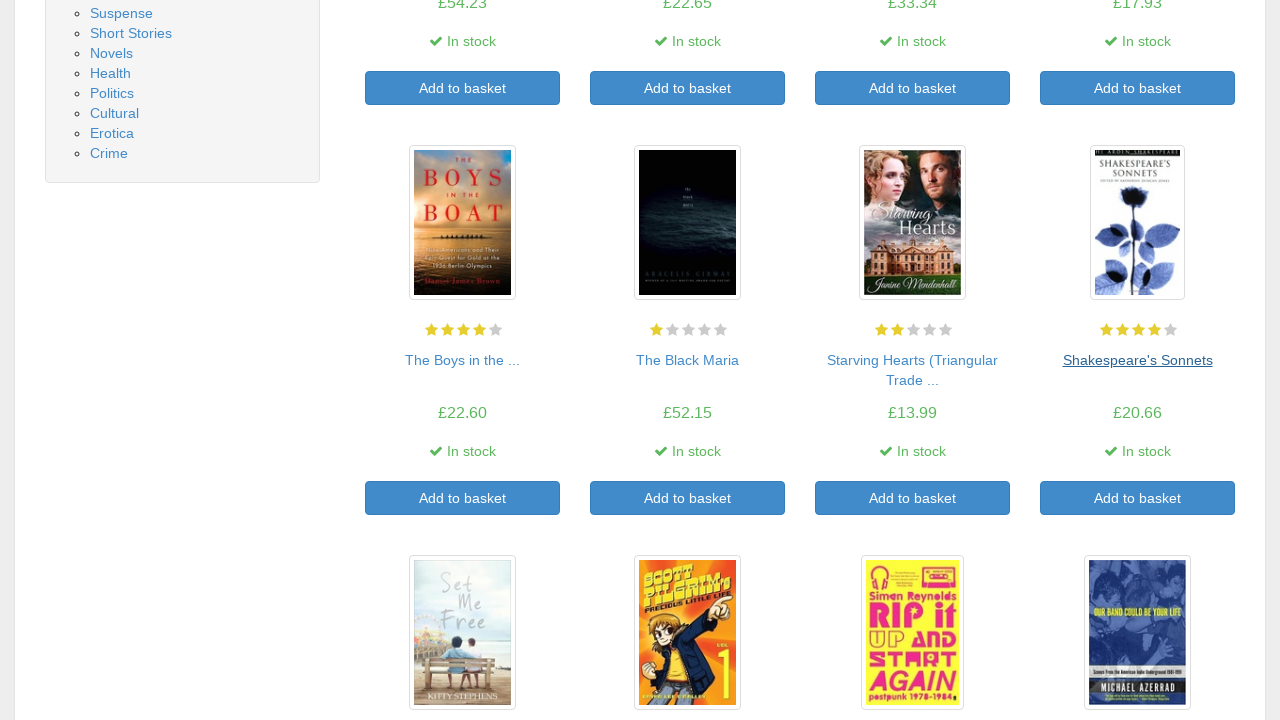

Selected book element at index 78
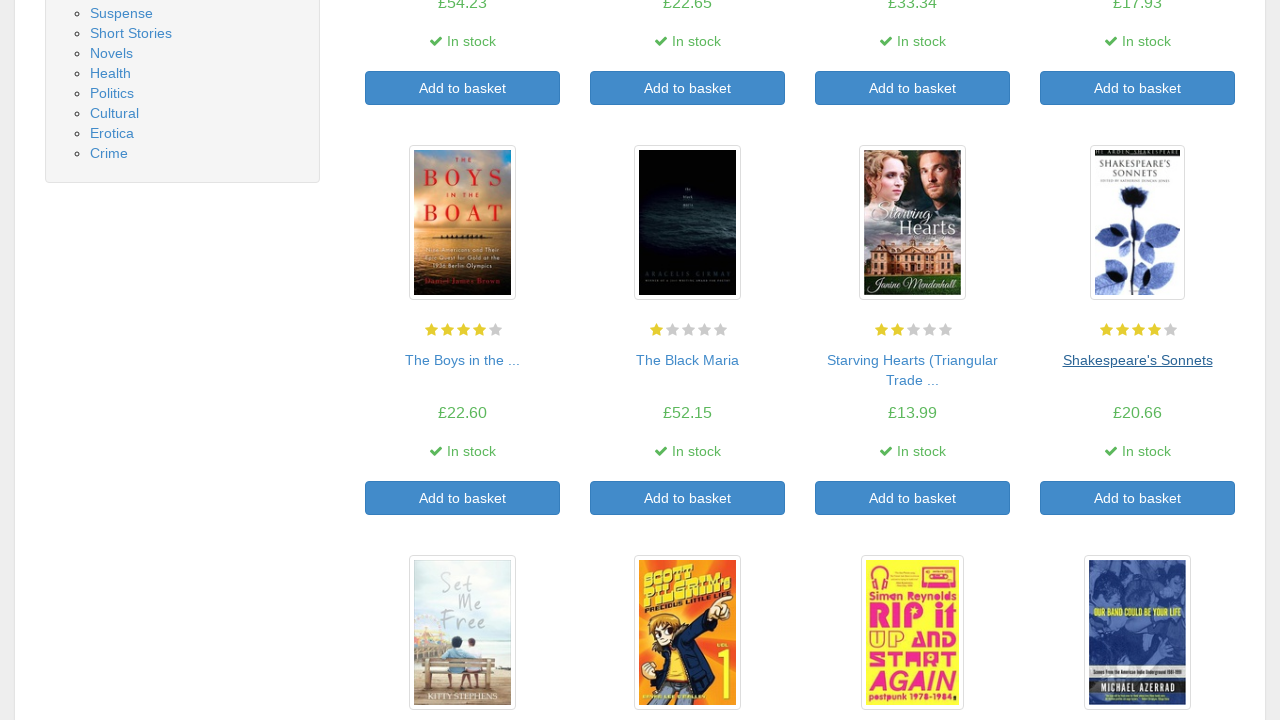

Clicked on book link 13 at (462, 360) on a >> nth=78
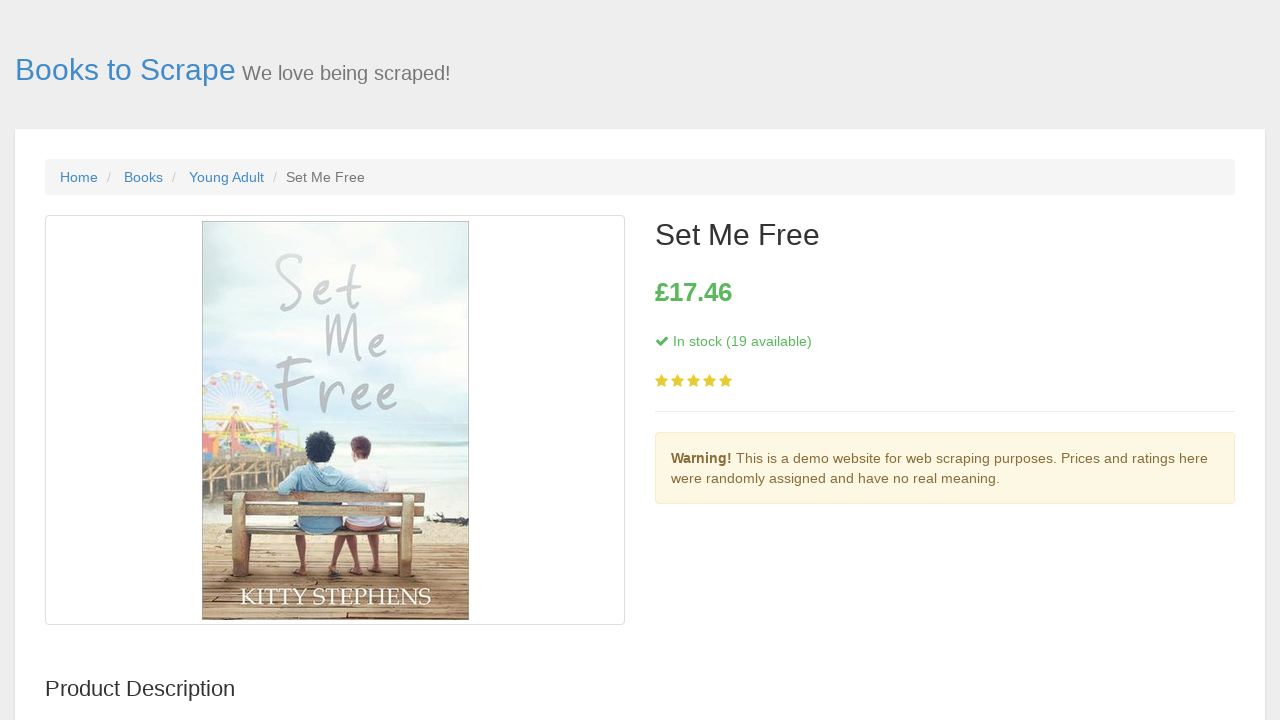

Verified stock information is displayed for book 13
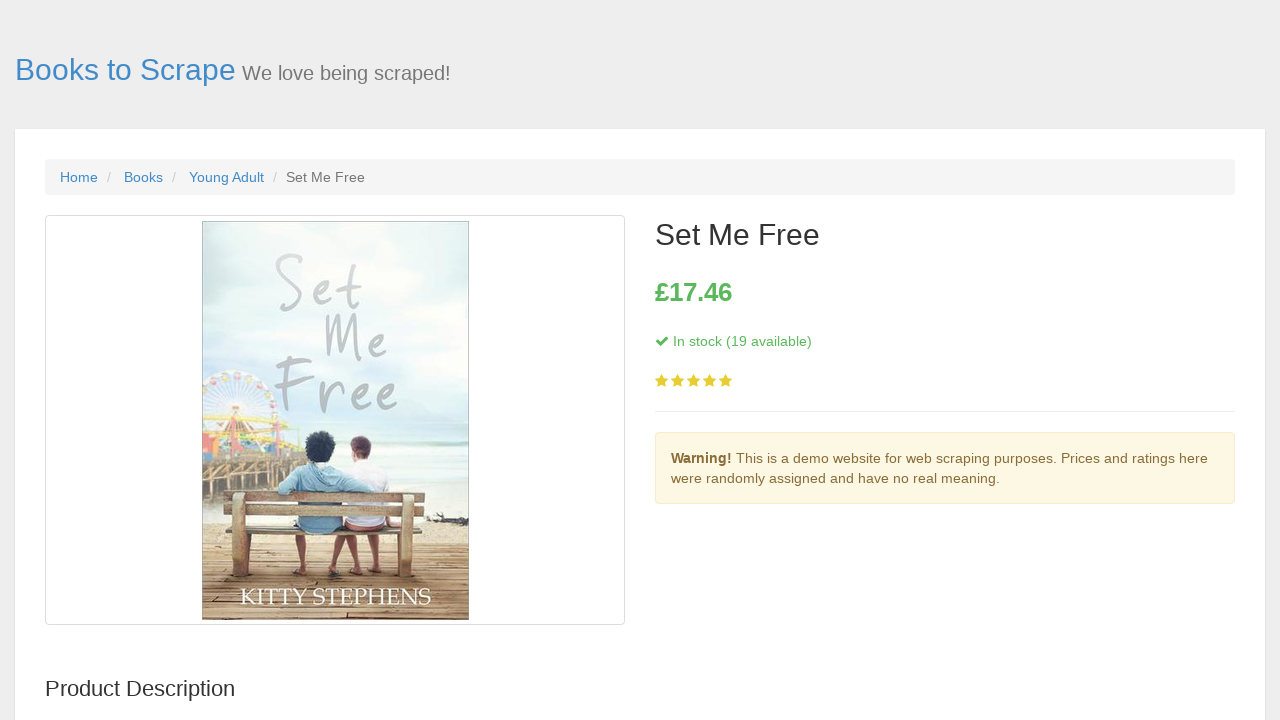

Navigated back to main book listing page from book 13
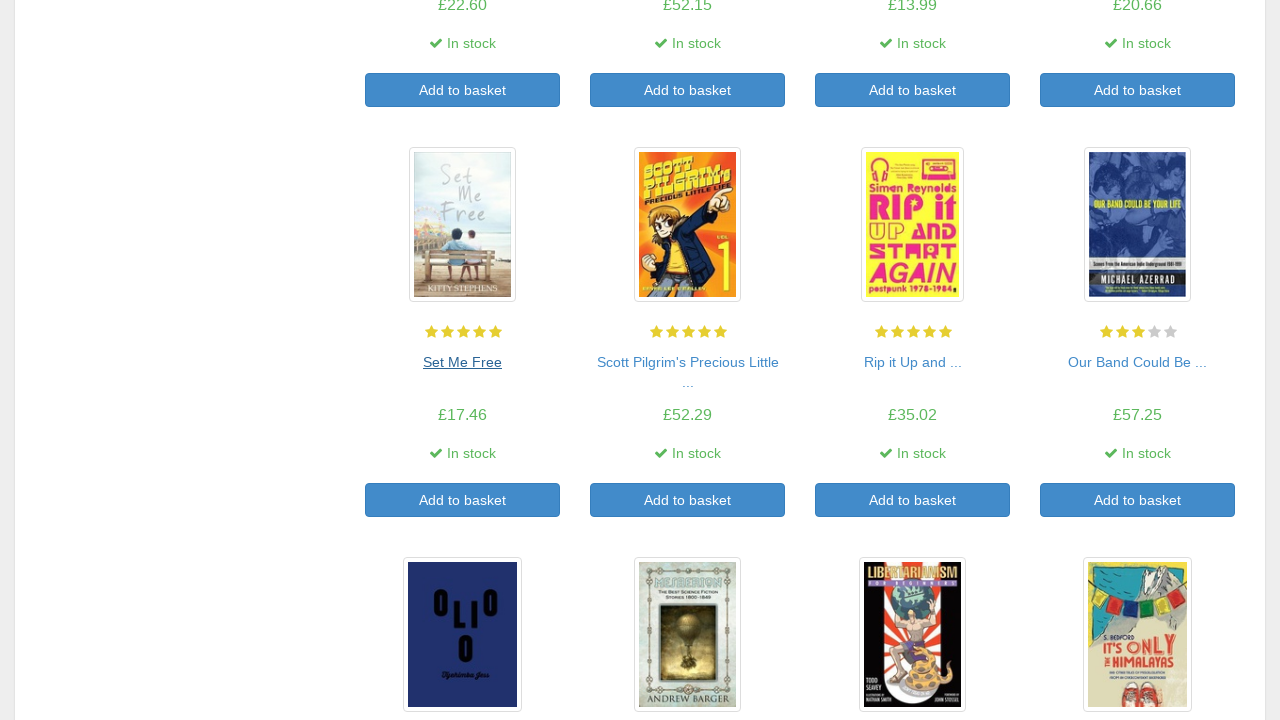

Waited for main page to load before next iteration
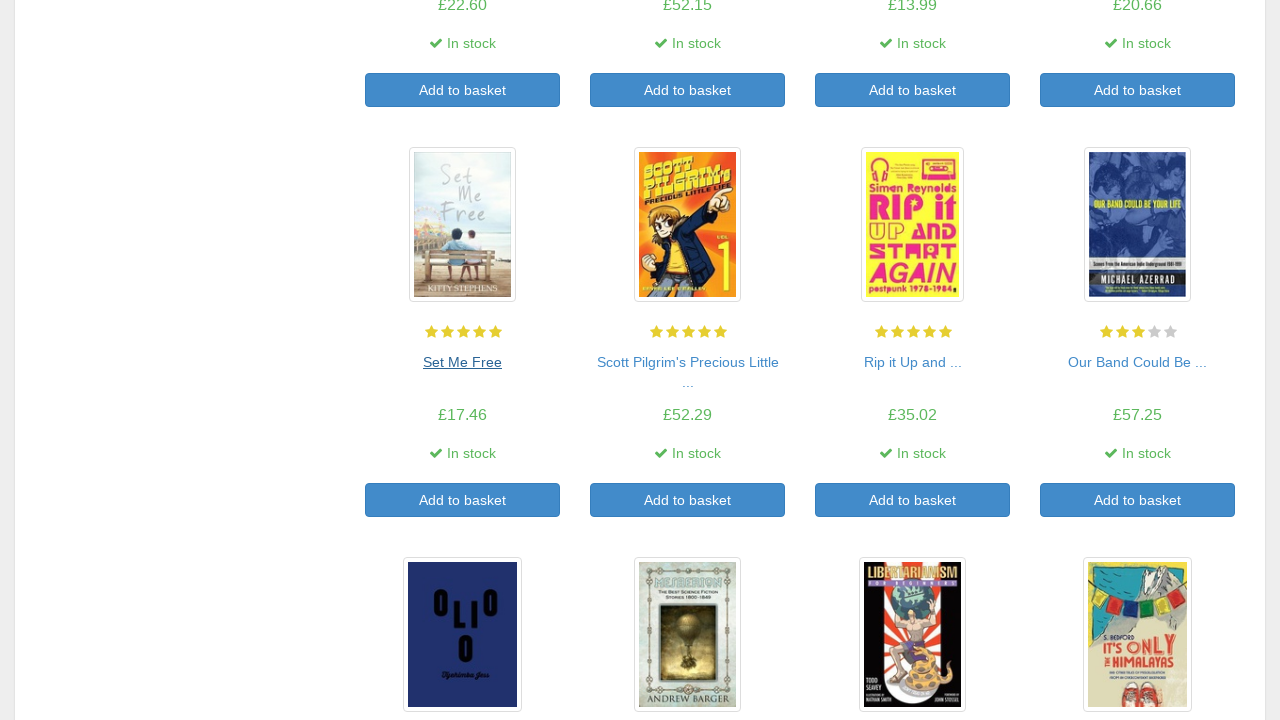

Retrieved fresh list of links for book iteration 14
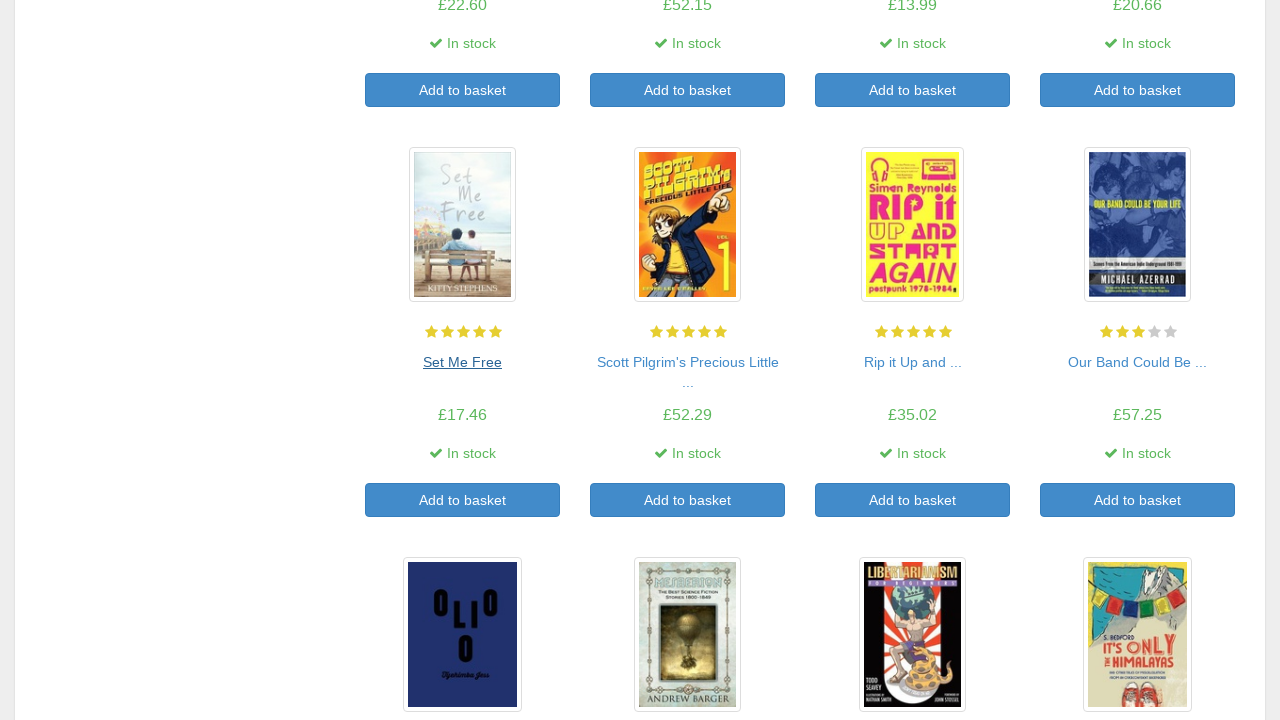

Selected book element at index 80
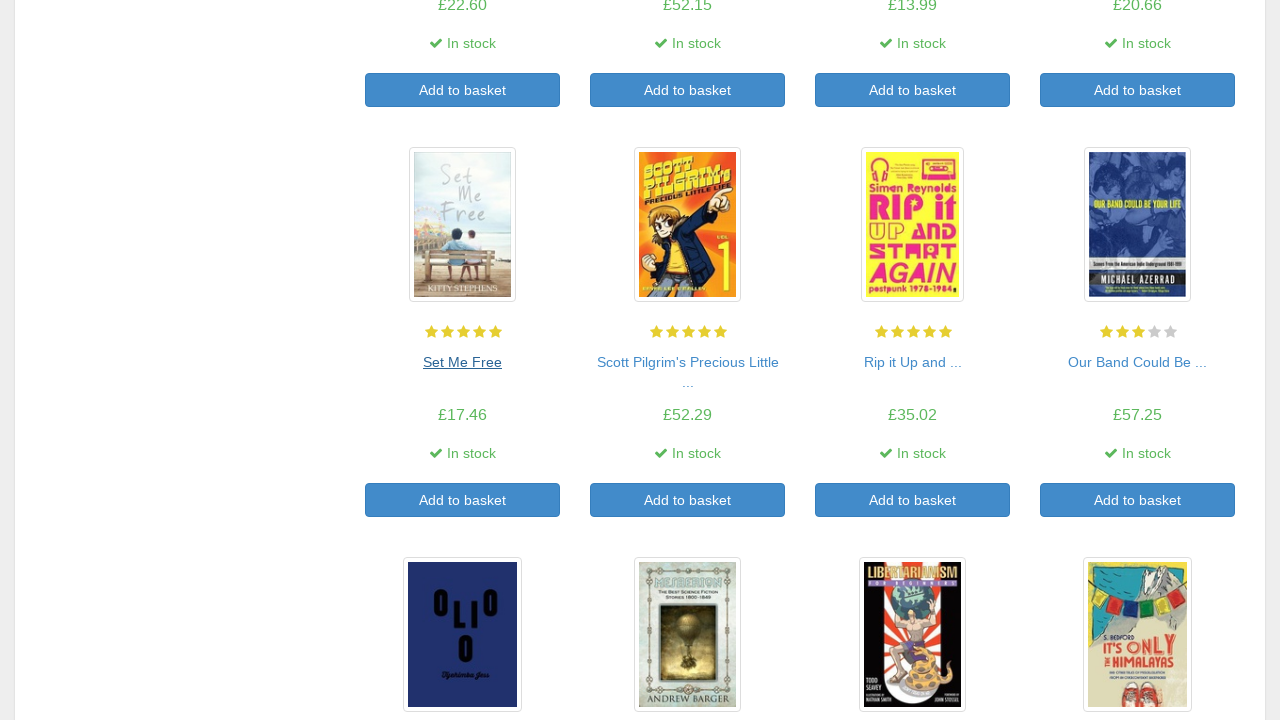

Clicked on book link 14 at (688, 362) on a >> nth=80
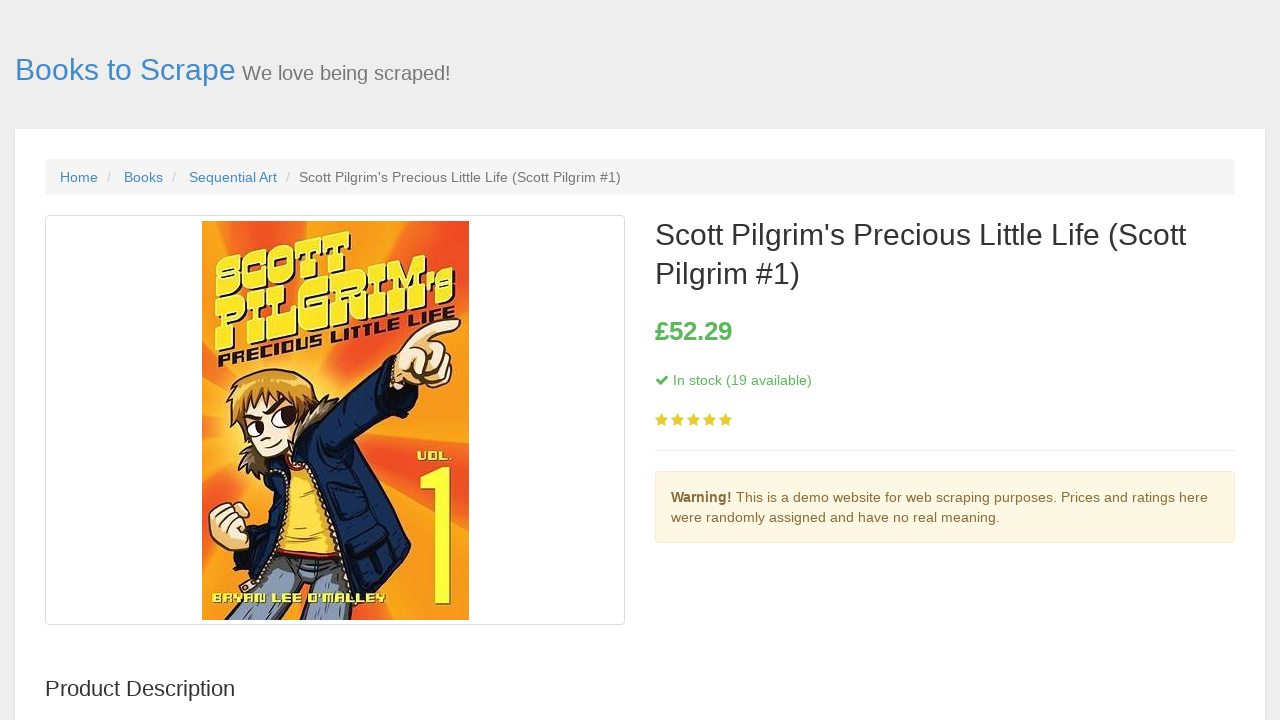

Verified stock information is displayed for book 14
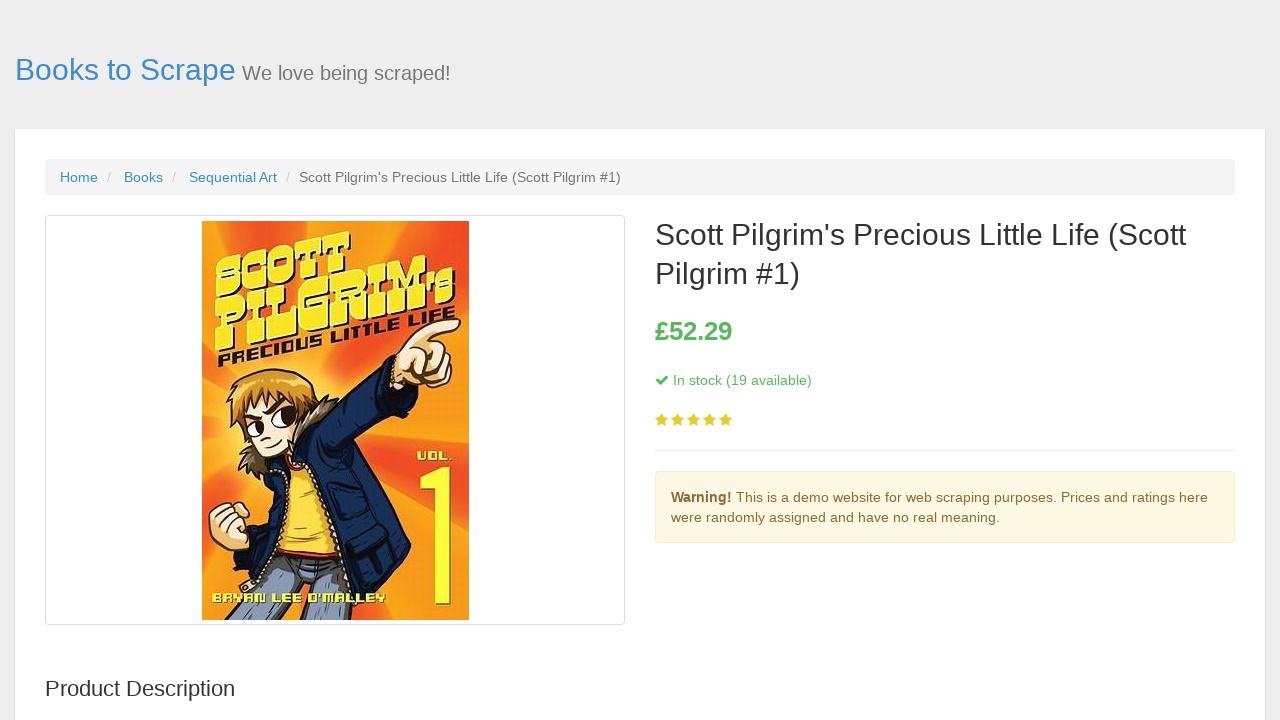

Navigated back to main book listing page from book 14
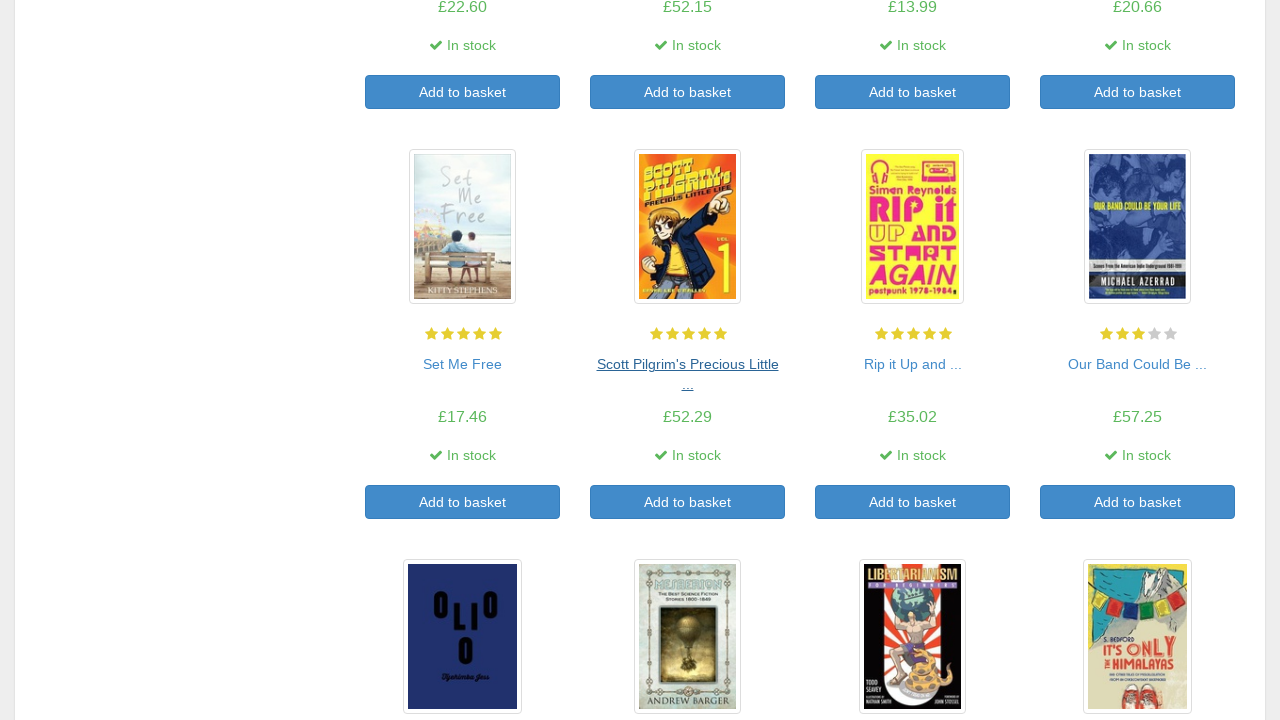

Waited for main page to load before next iteration
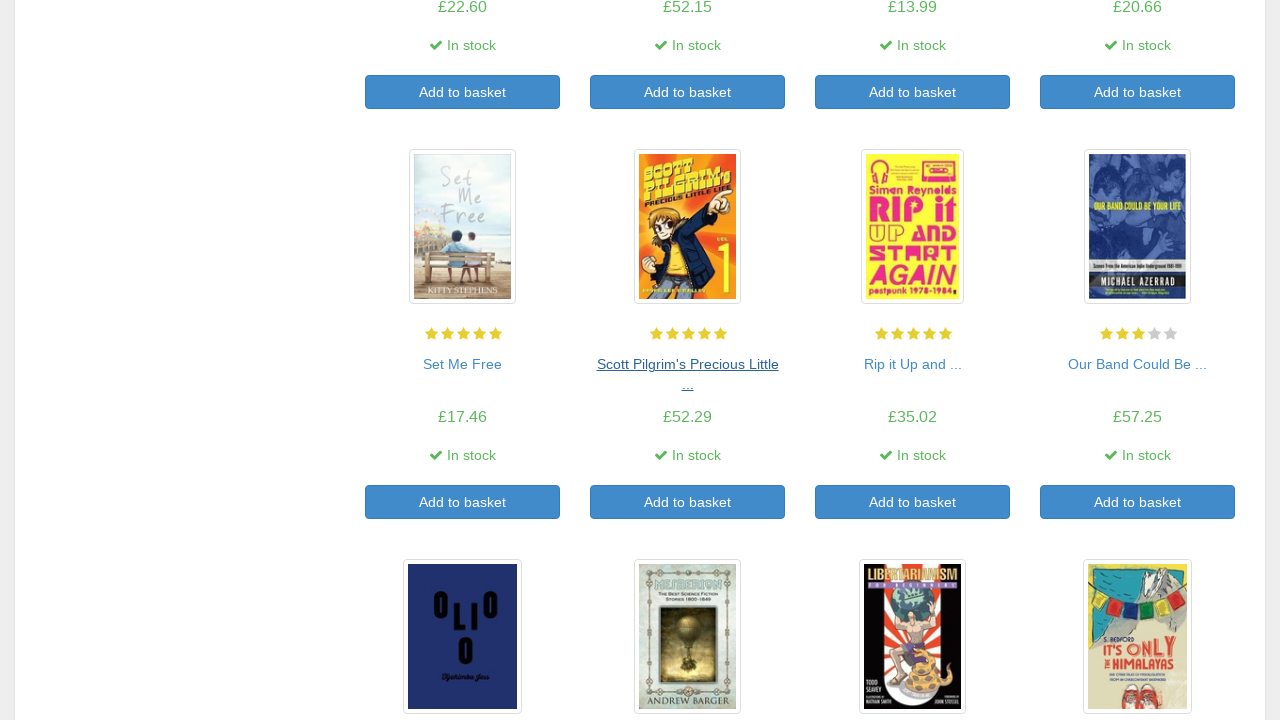

Retrieved fresh list of links for book iteration 15
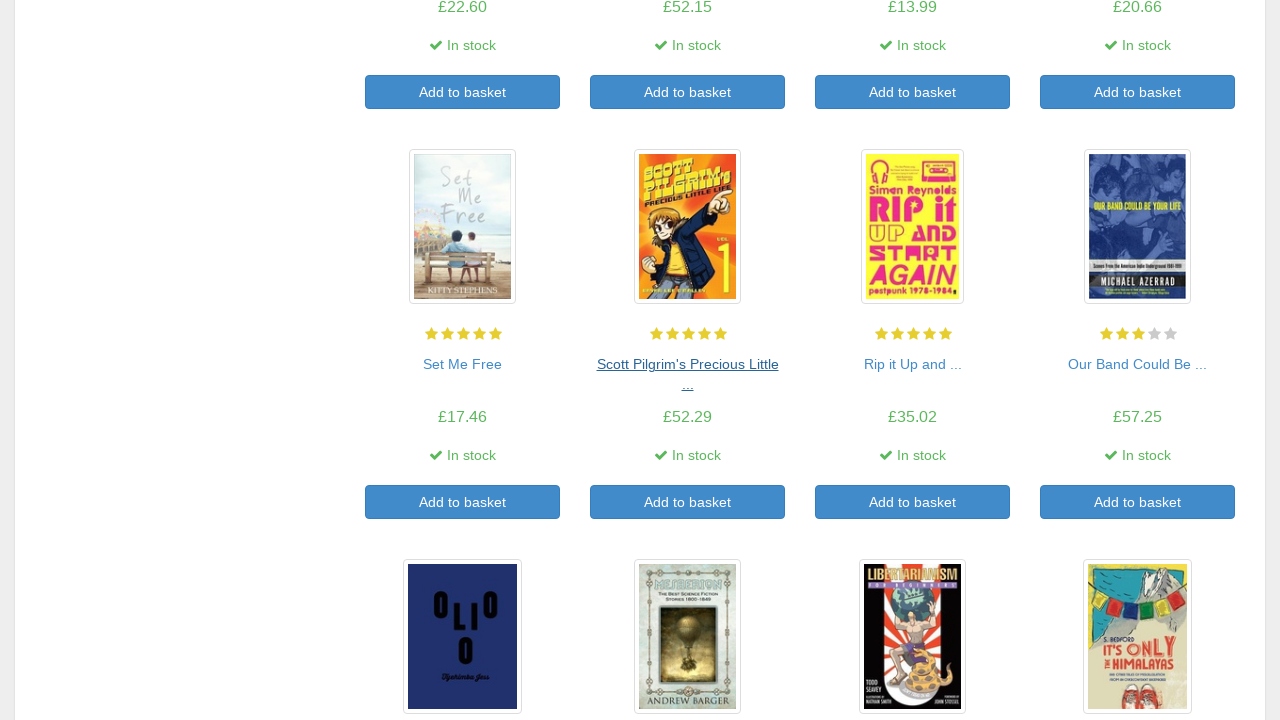

Selected book element at index 82
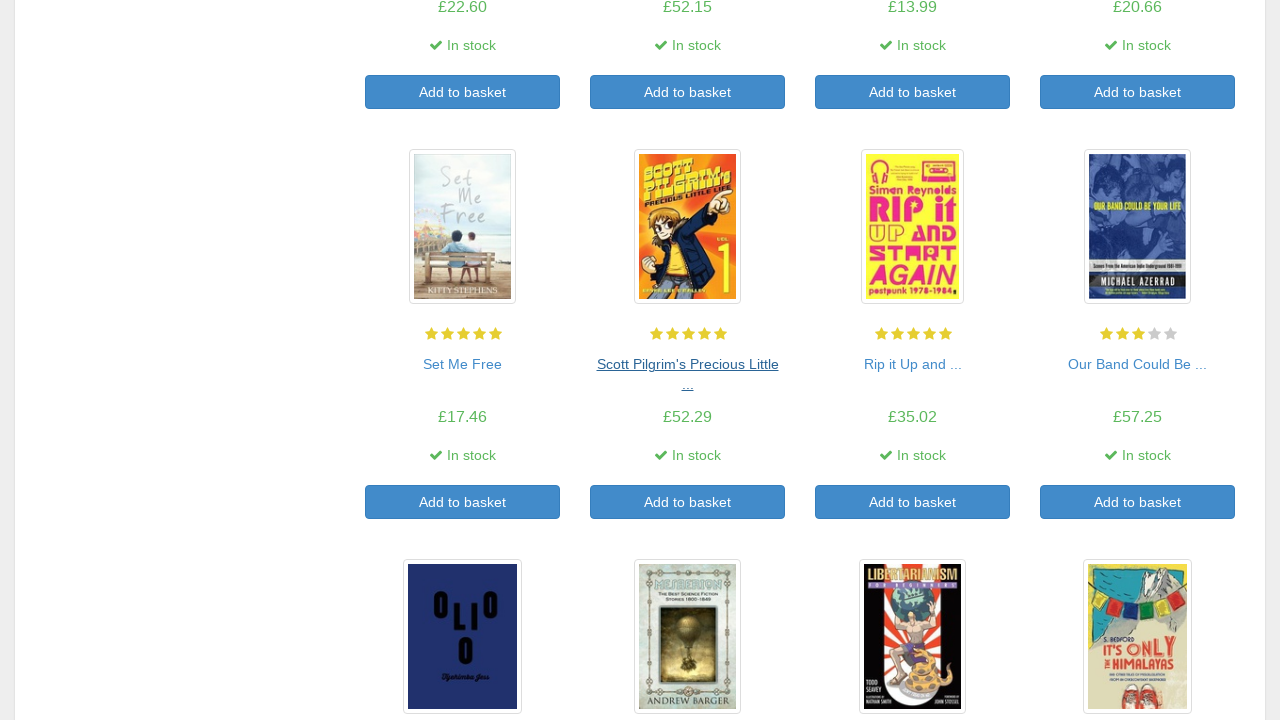

Clicked on book link 15 at (912, 364) on a >> nth=82
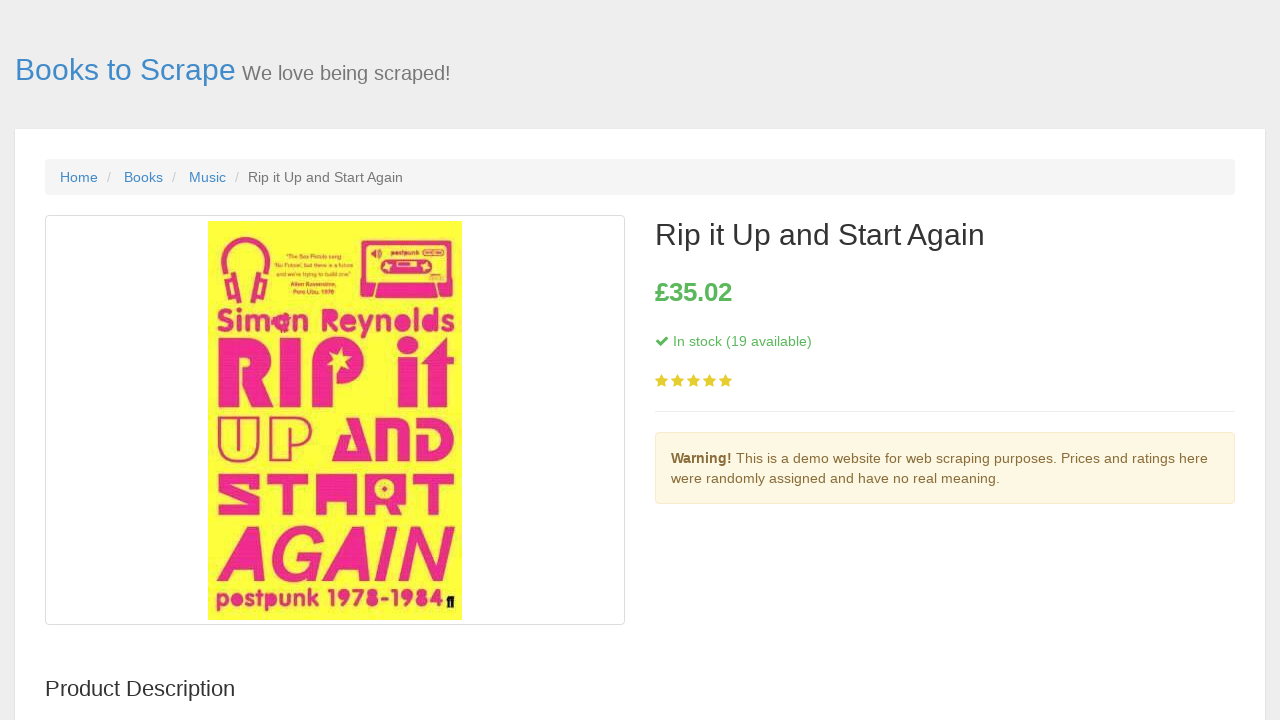

Verified stock information is displayed for book 15
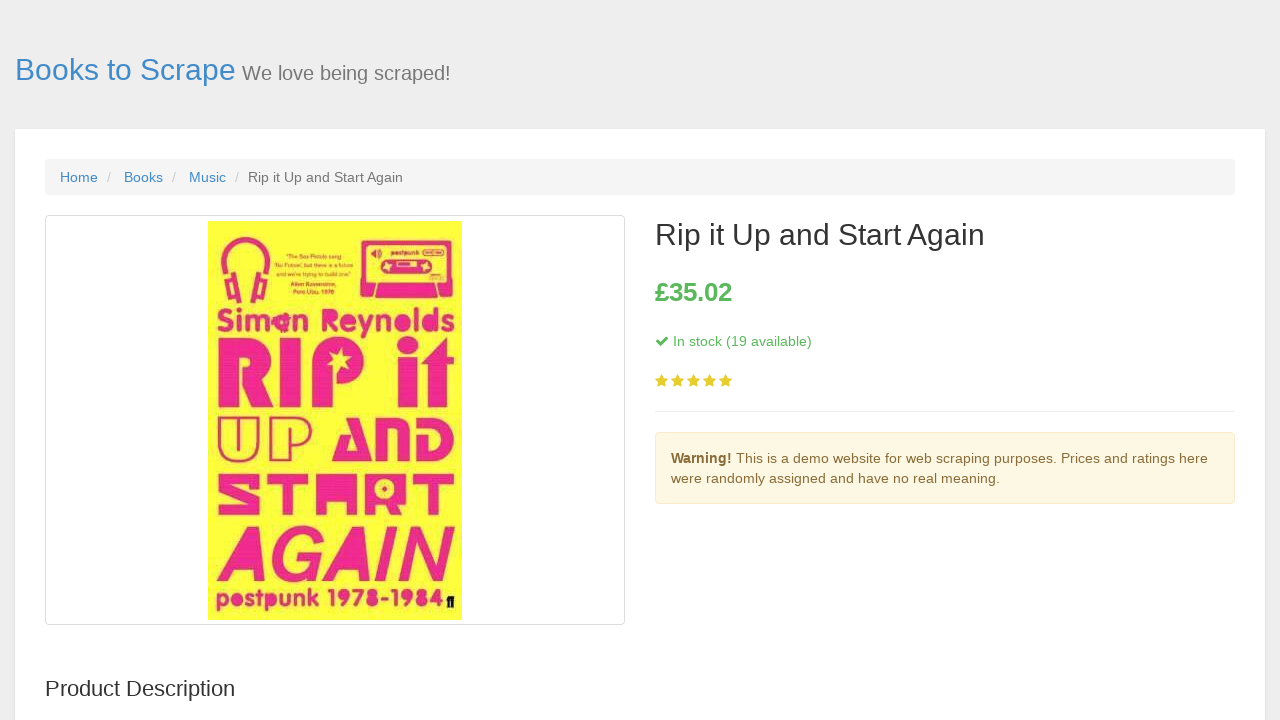

Navigated back to main book listing page from book 15
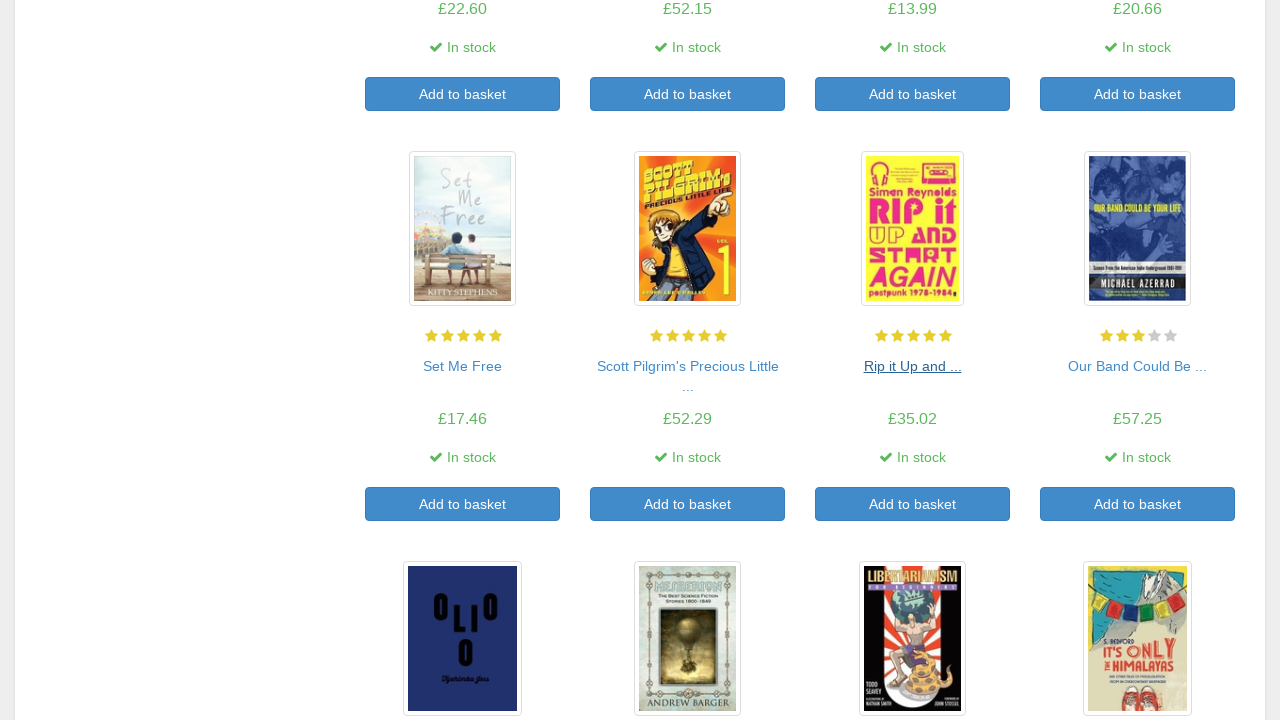

Waited for main page to load before next iteration
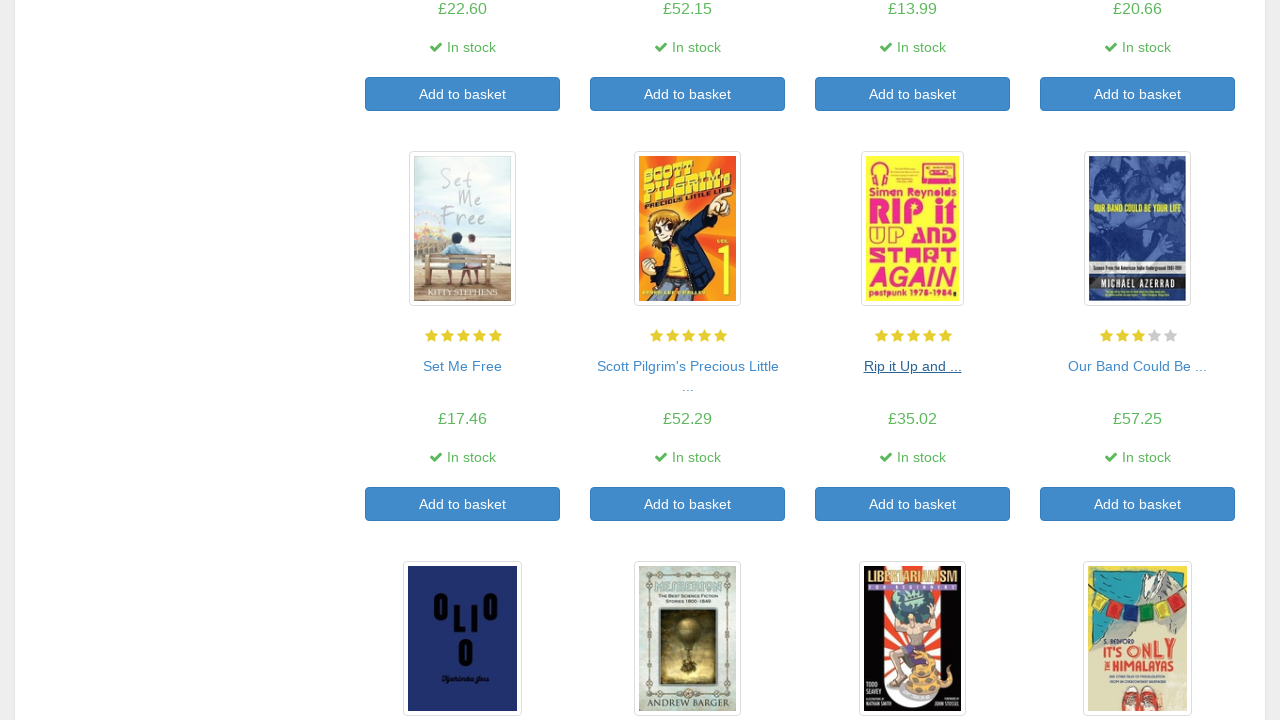

Retrieved fresh list of links for book iteration 16
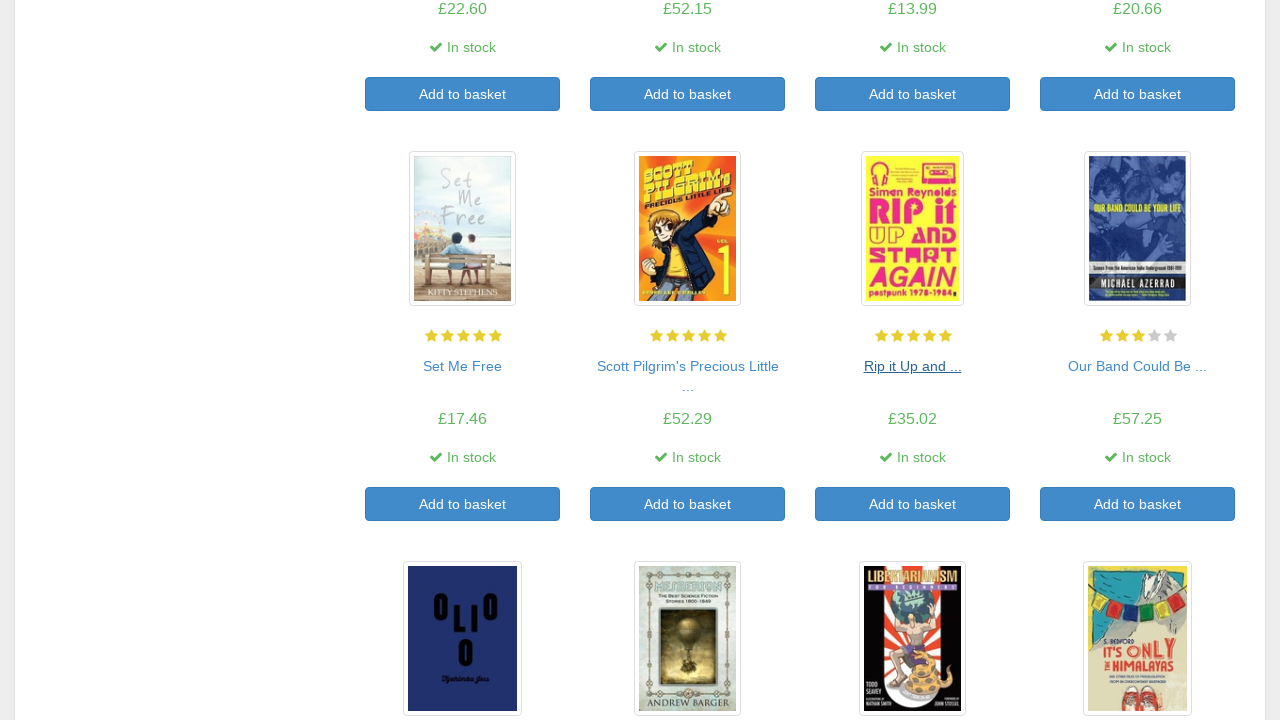

Selected book element at index 84
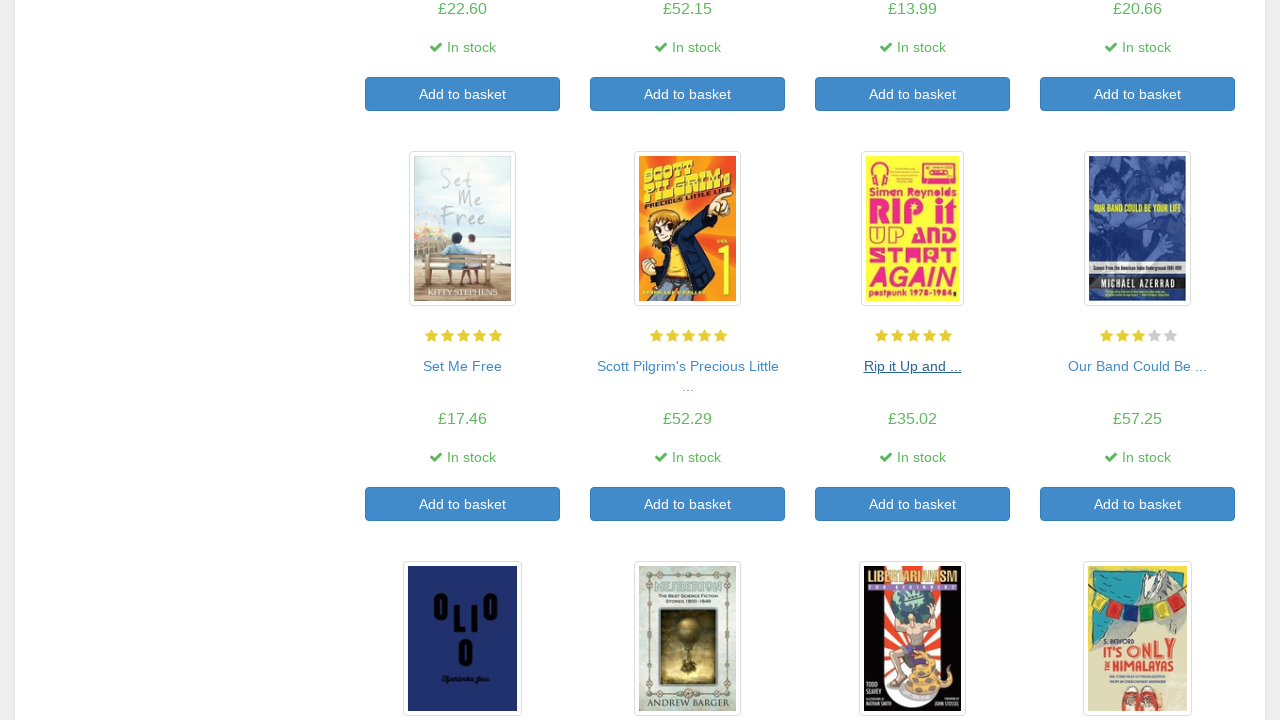

Clicked on book link 16 at (1138, 366) on a >> nth=84
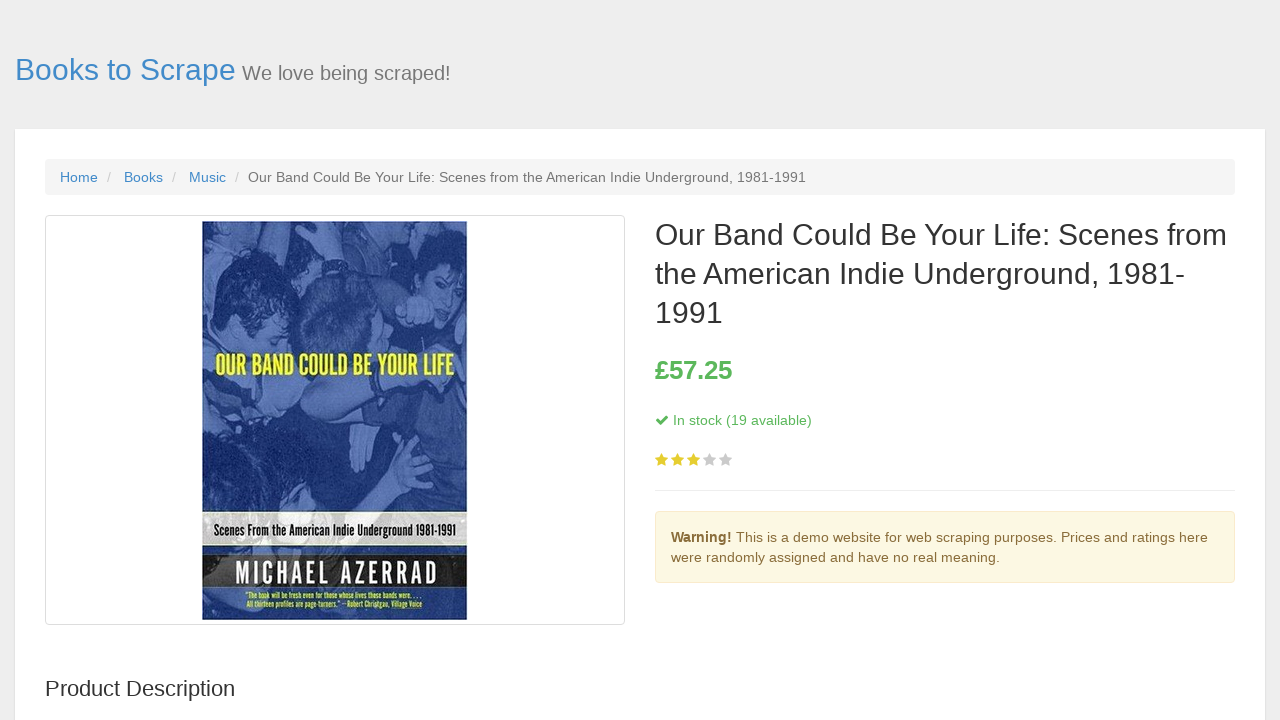

Verified stock information is displayed for book 16
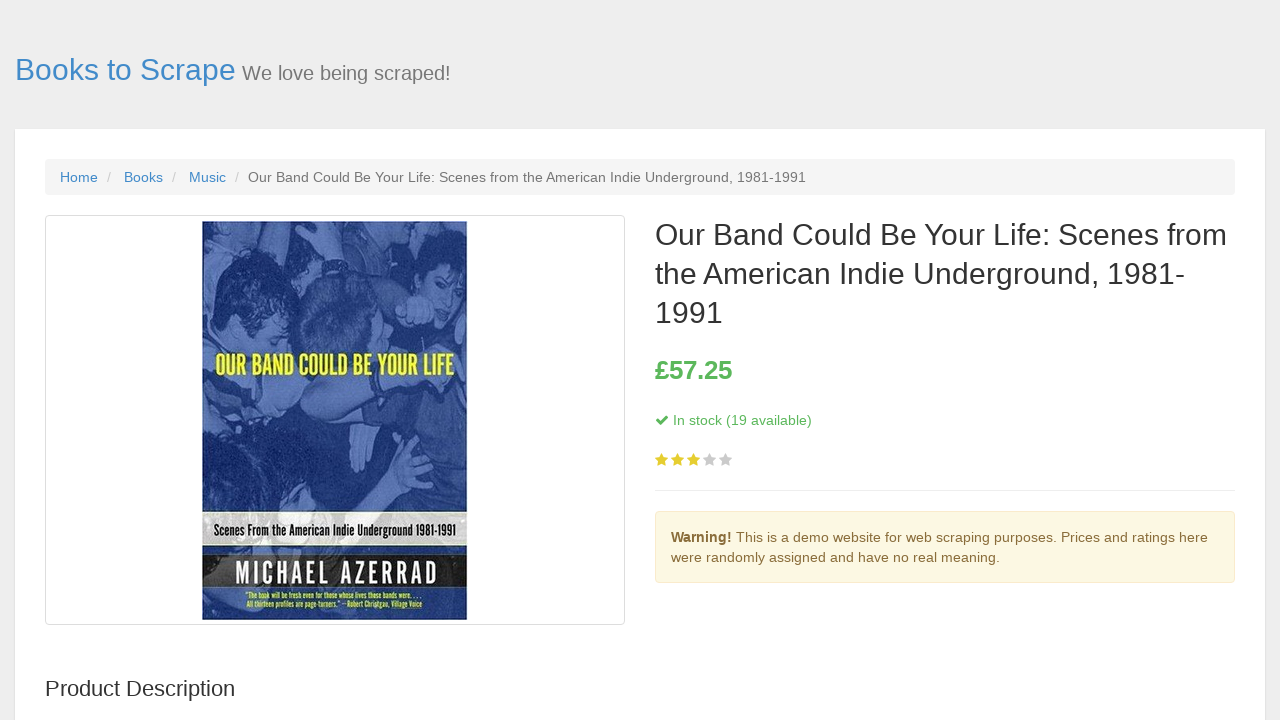

Navigated back to main book listing page from book 16
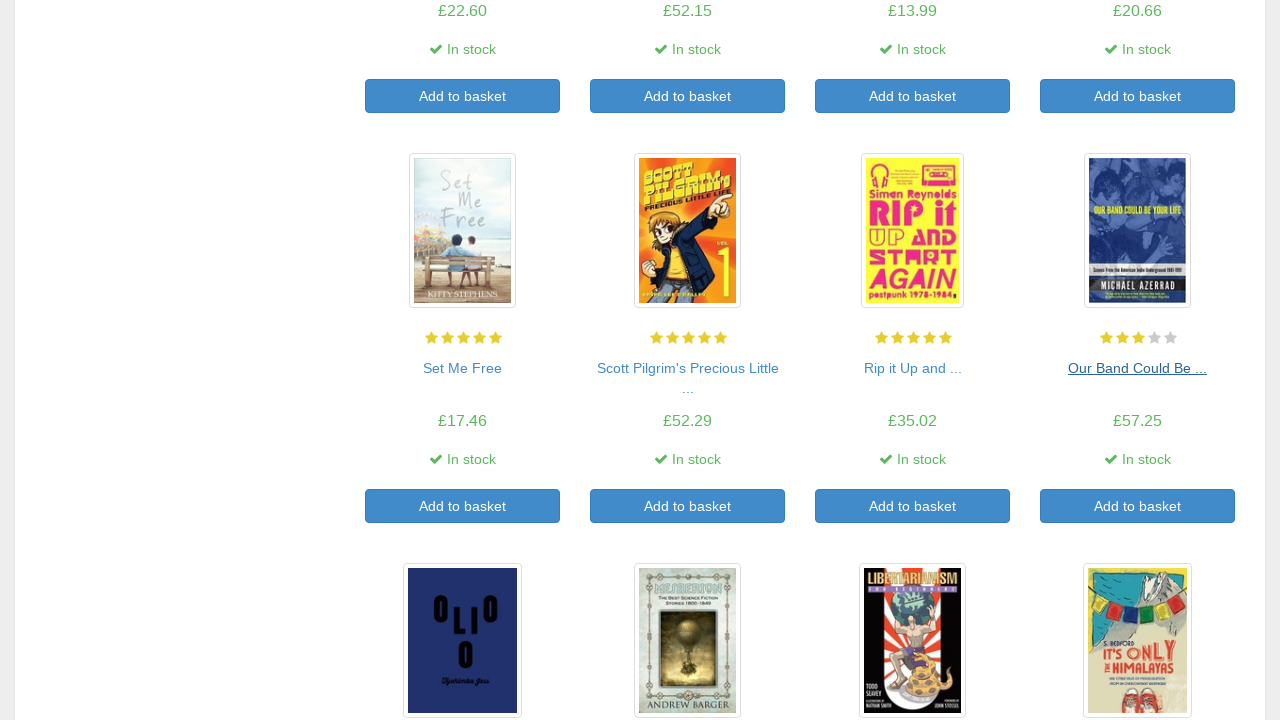

Waited for main page to load before next iteration
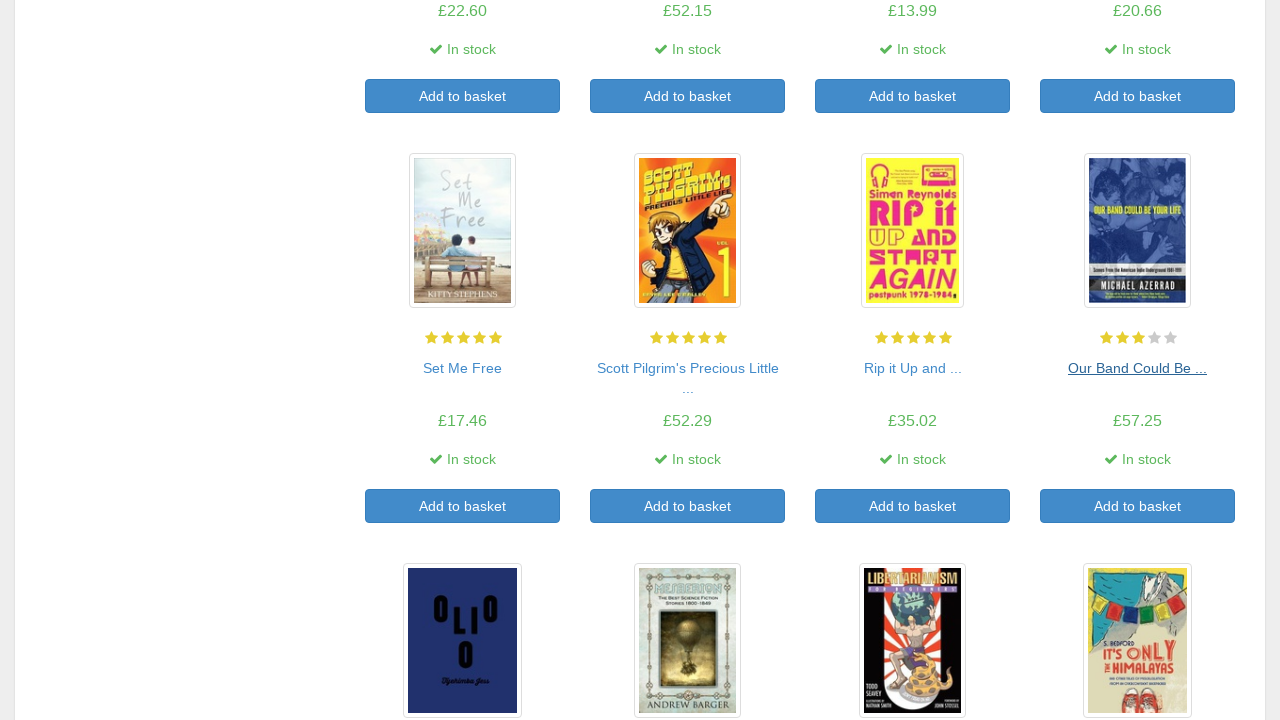

Retrieved fresh list of links for book iteration 17
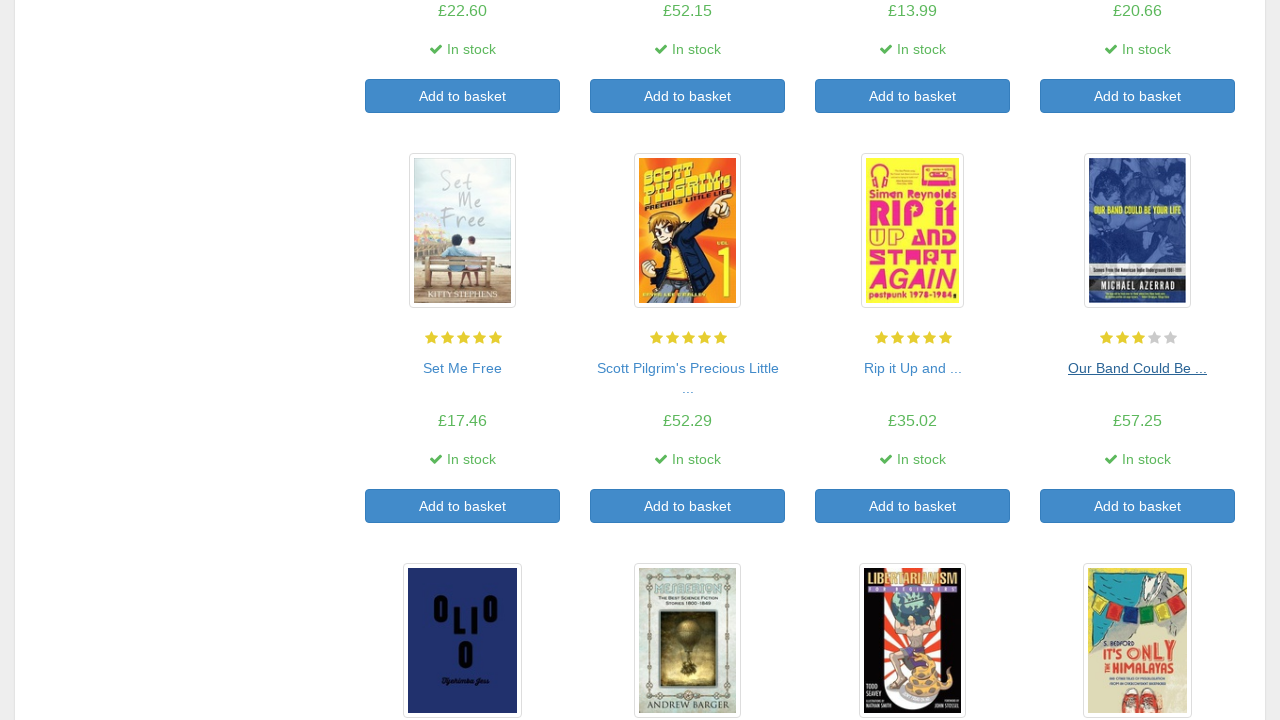

Selected book element at index 86
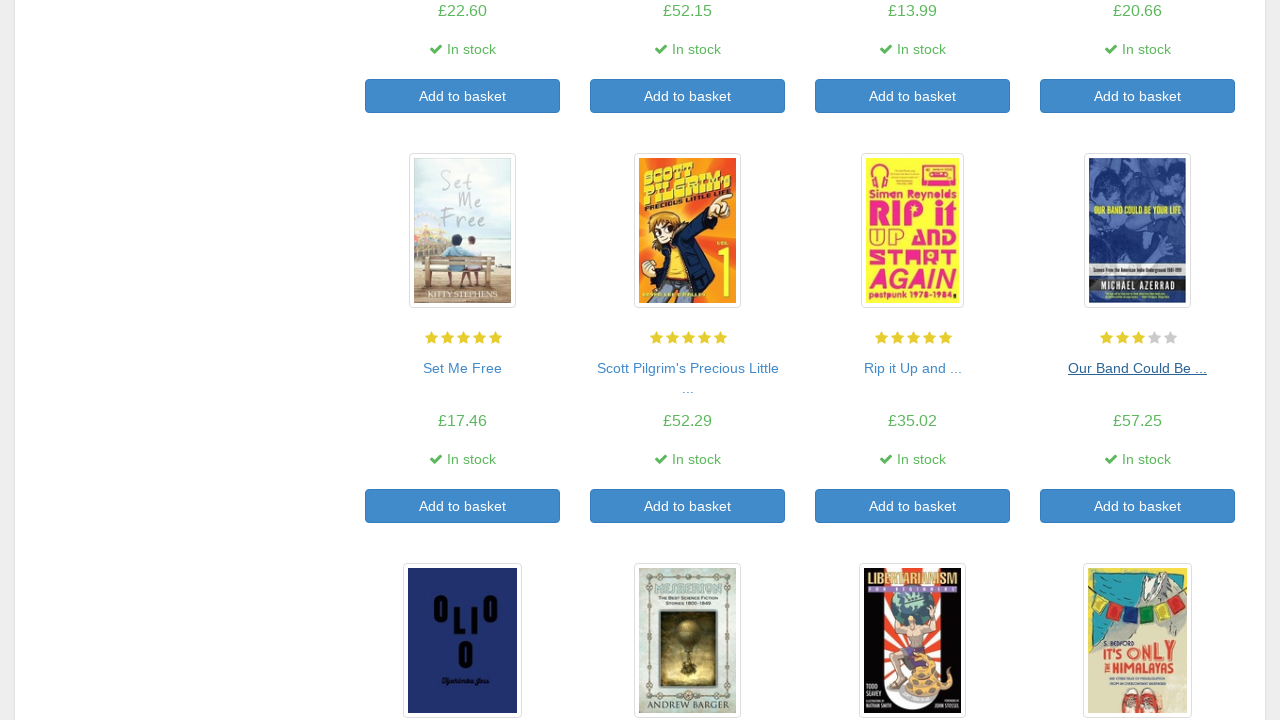

Clicked on book link 17 at (462, 443) on a >> nth=86
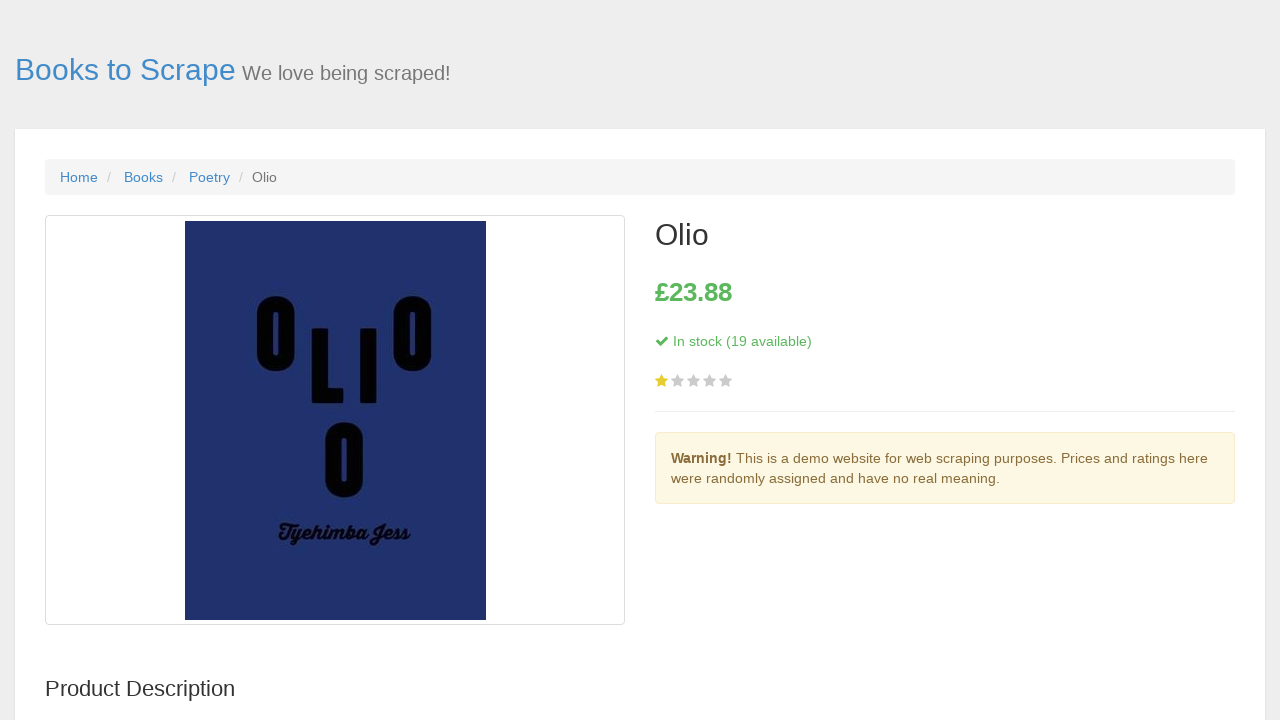

Verified stock information is displayed for book 17
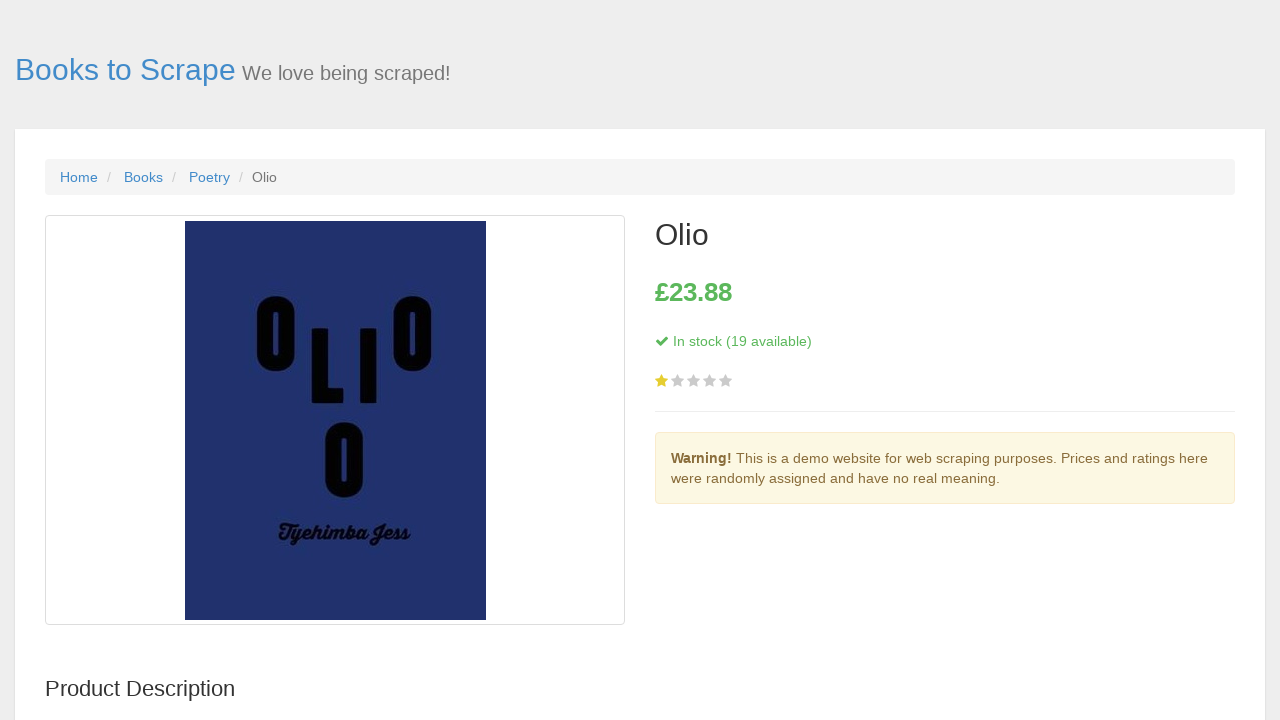

Navigated back to main book listing page from book 17
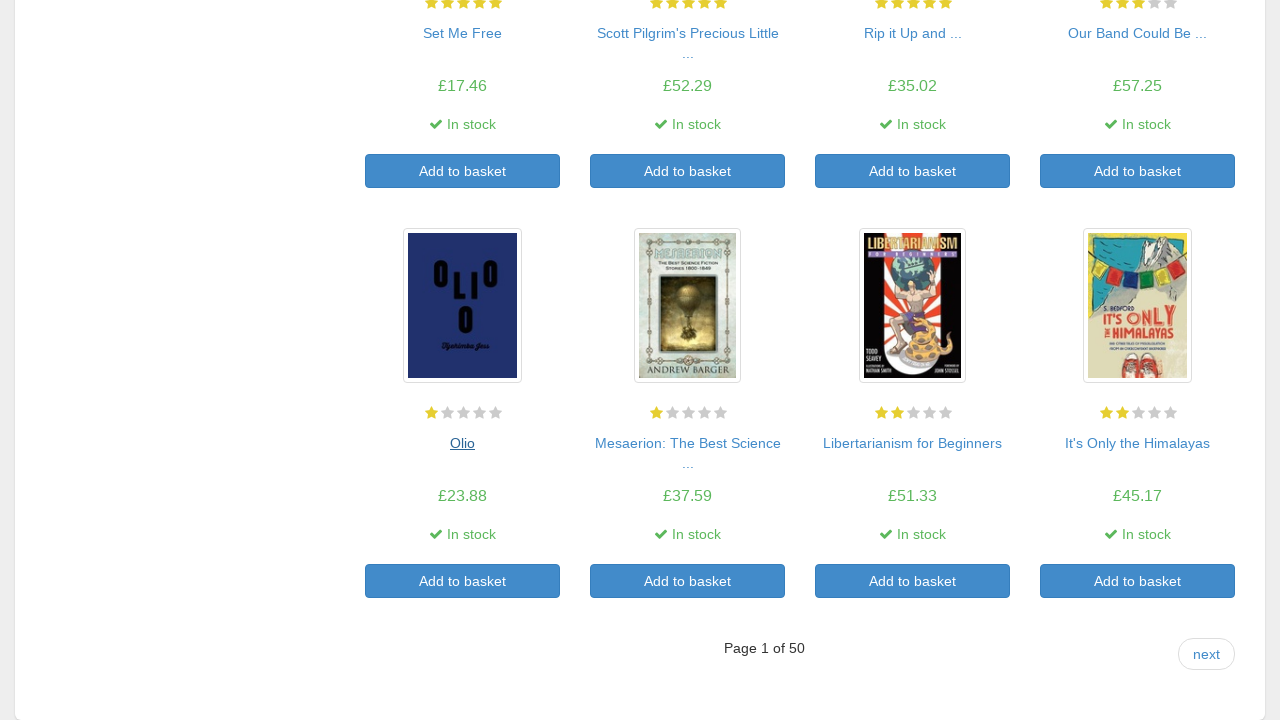

Waited for main page to load before next iteration
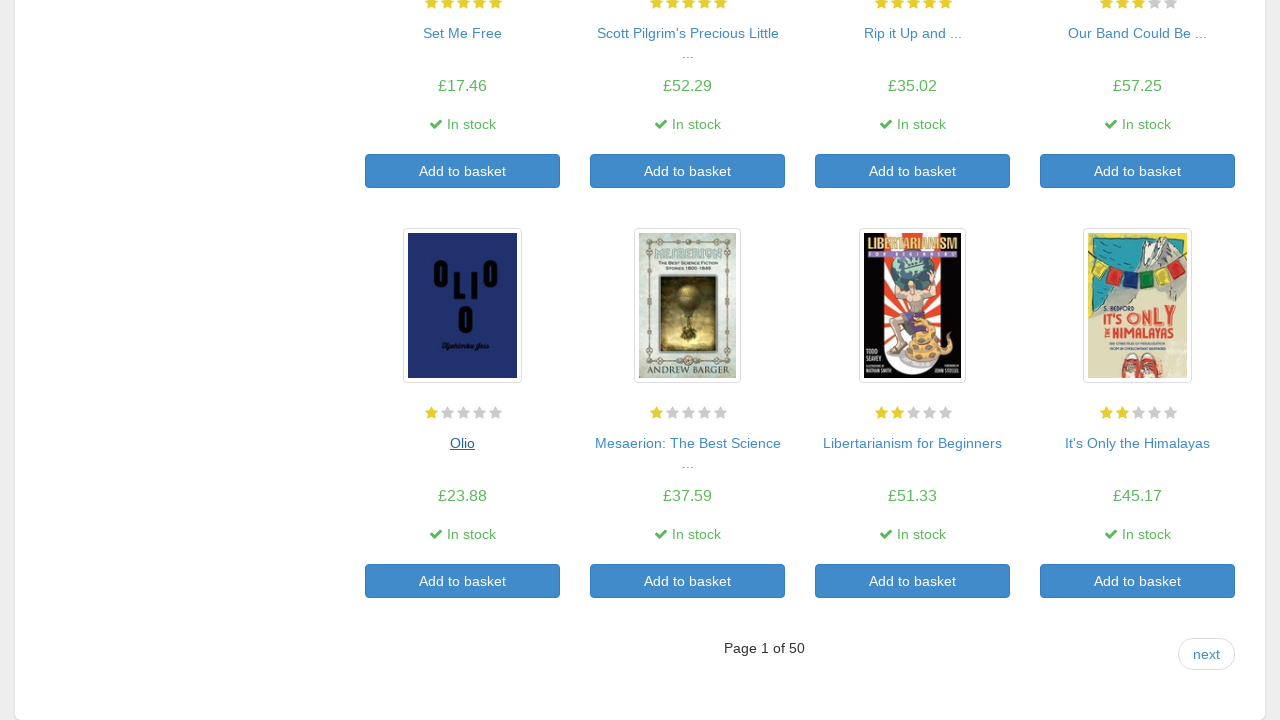

Retrieved fresh list of links for book iteration 18
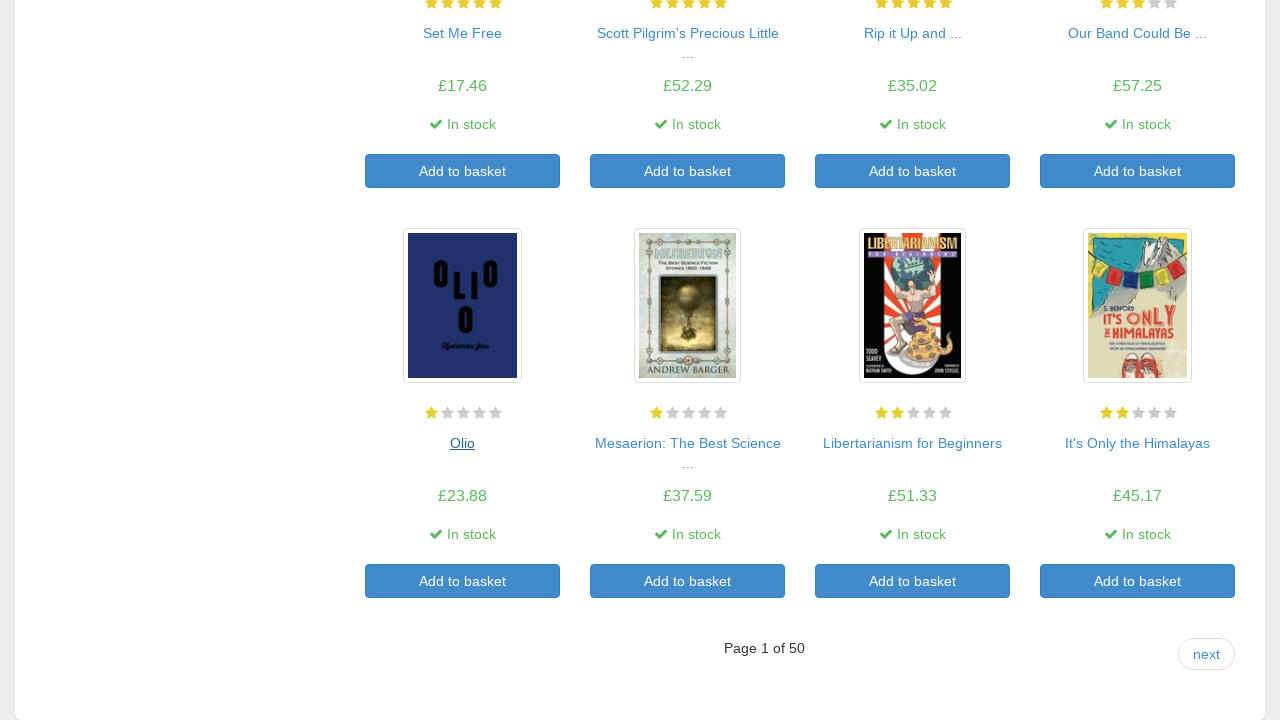

Selected book element at index 88
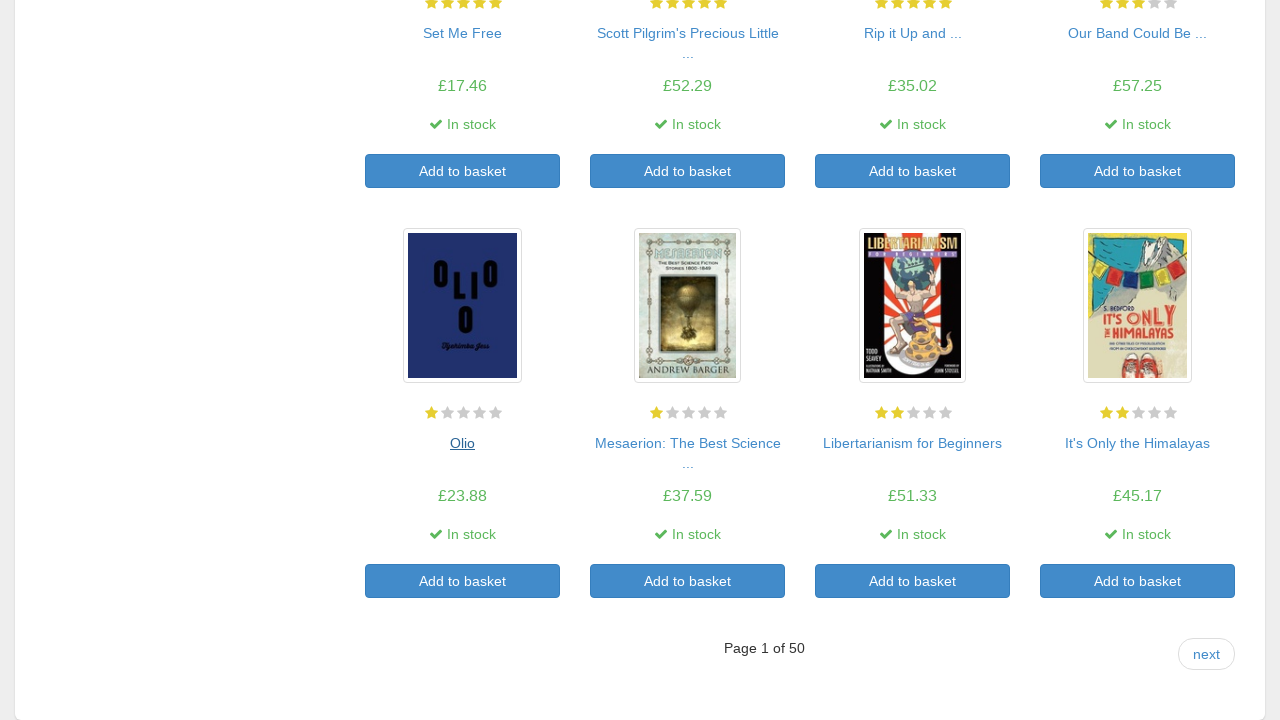

Clicked on book link 18 at (688, 443) on a >> nth=88
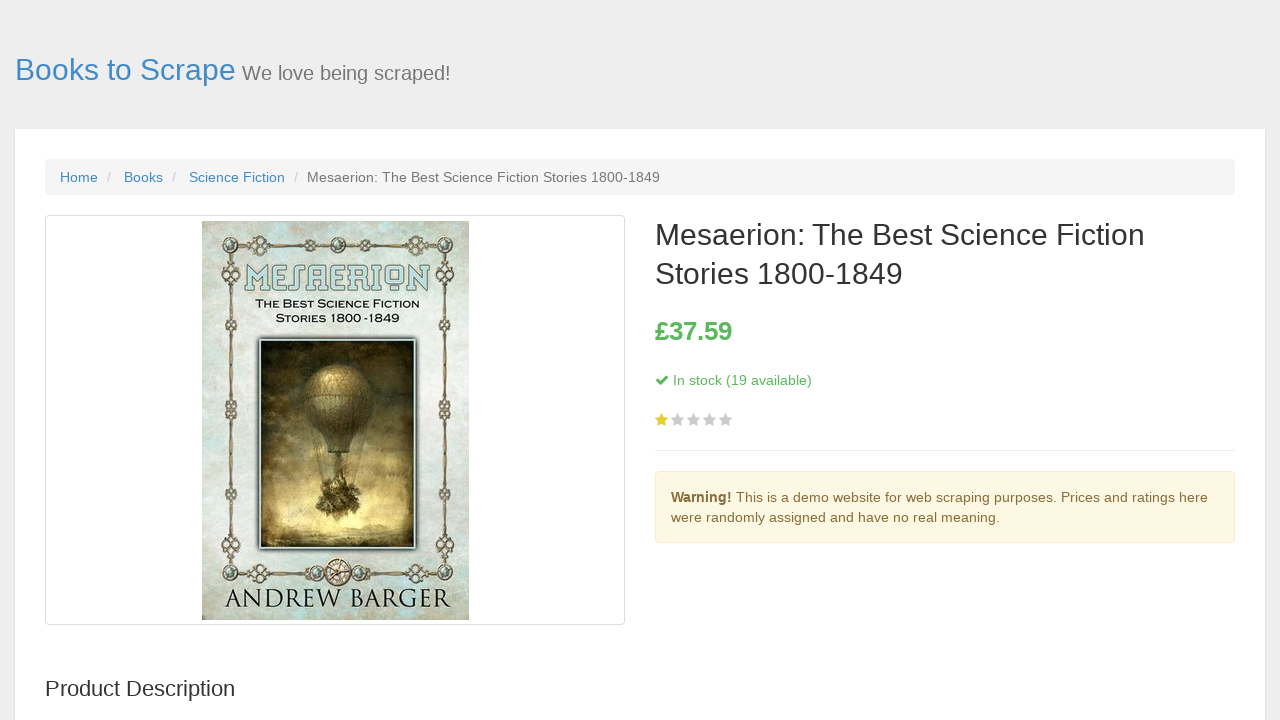

Verified stock information is displayed for book 18
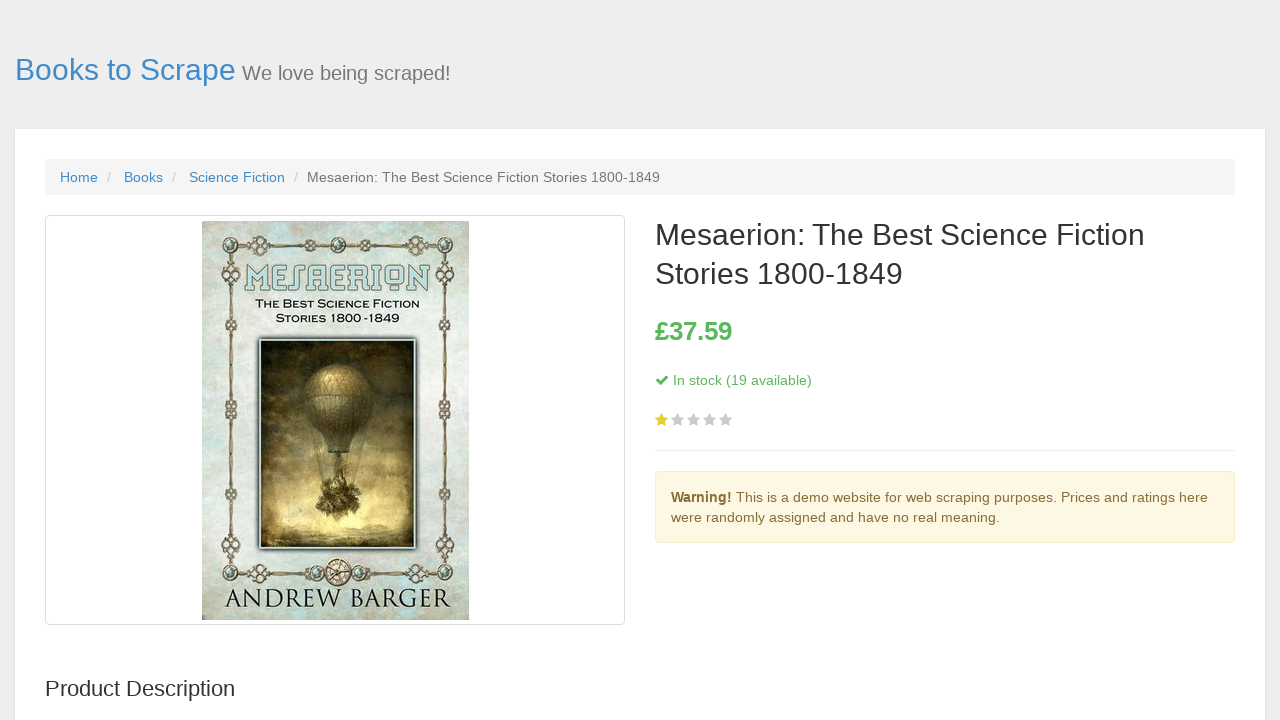

Navigated back to main book listing page from book 18
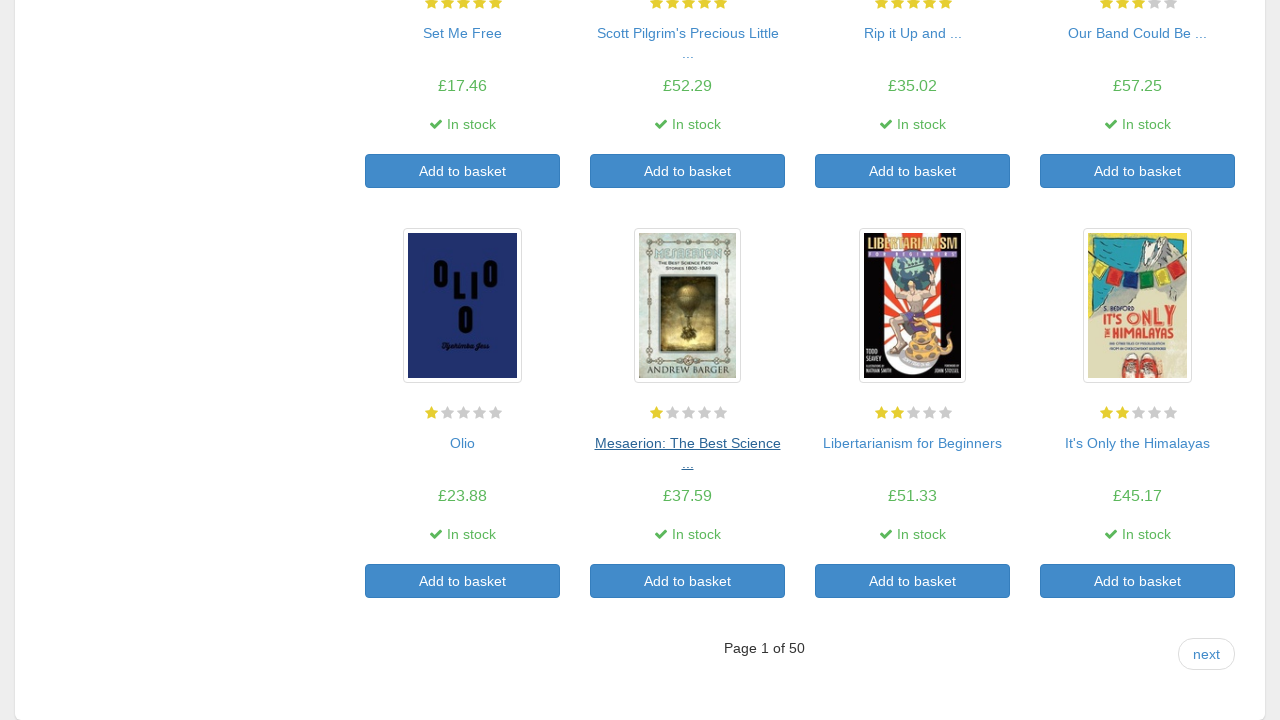

Waited for main page to load before next iteration
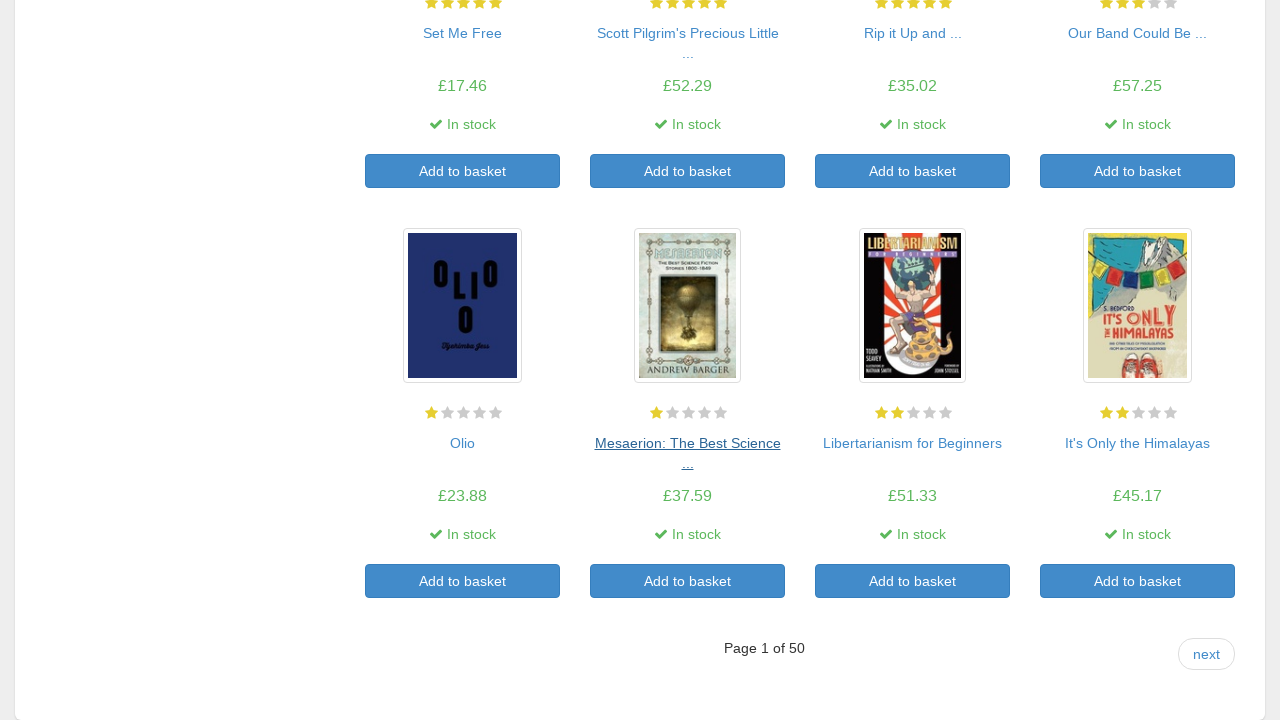

Retrieved fresh list of links for book iteration 19
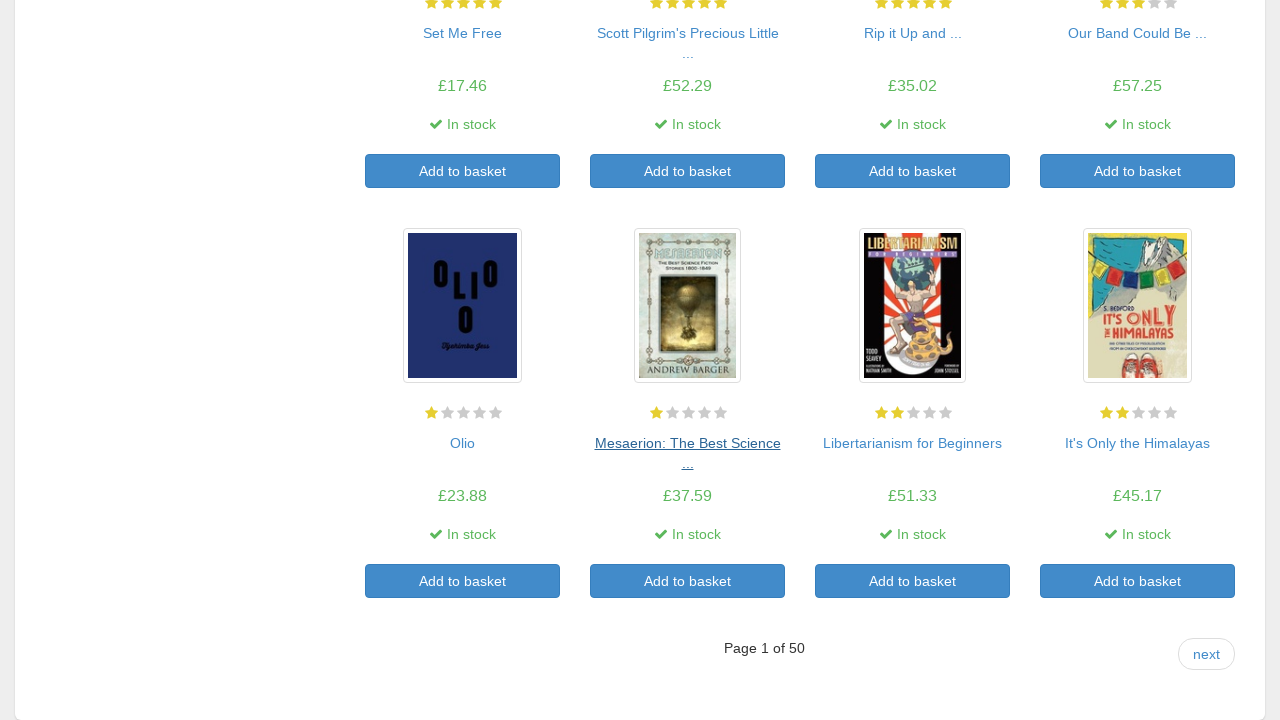

Selected book element at index 90
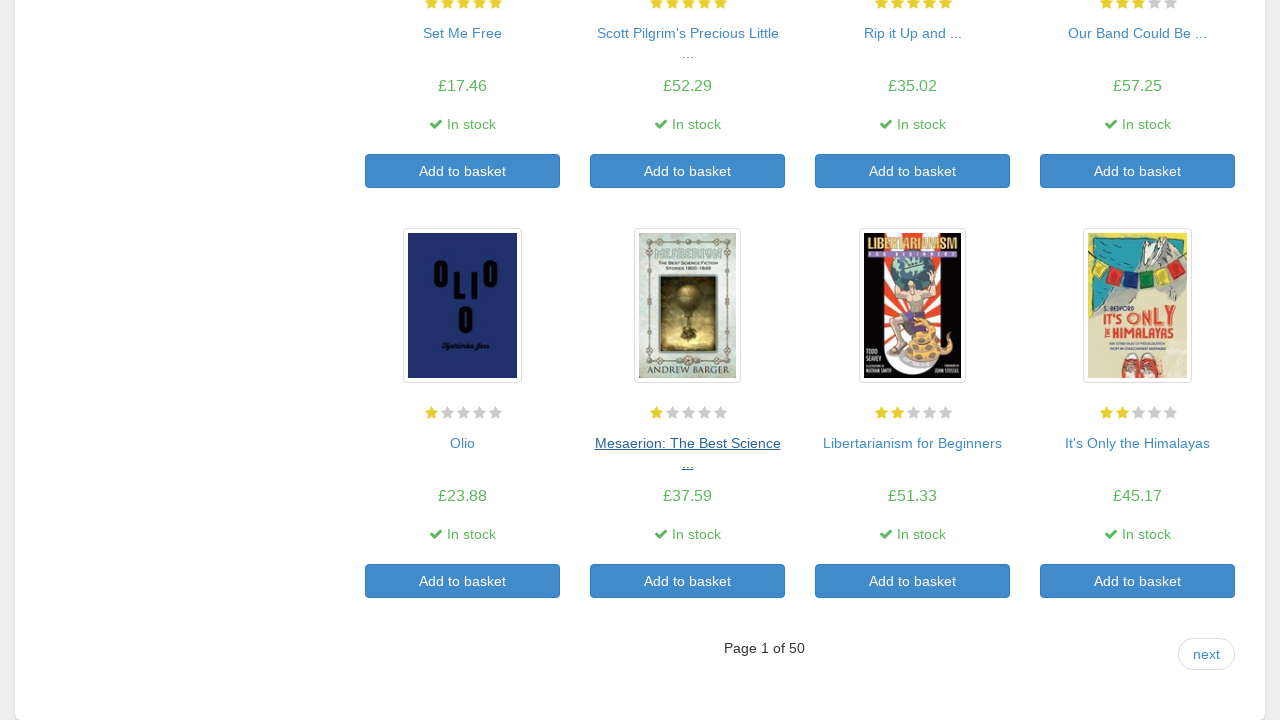

Clicked on book link 19 at (912, 443) on a >> nth=90
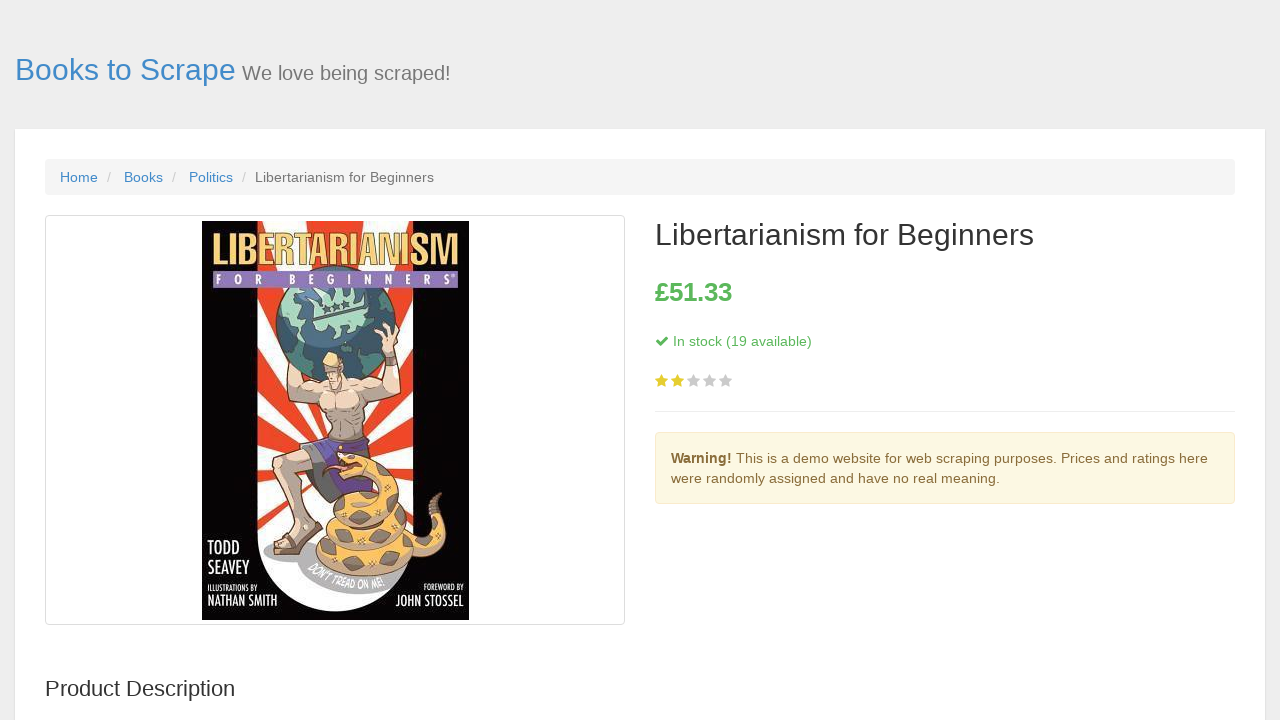

Verified stock information is displayed for book 19
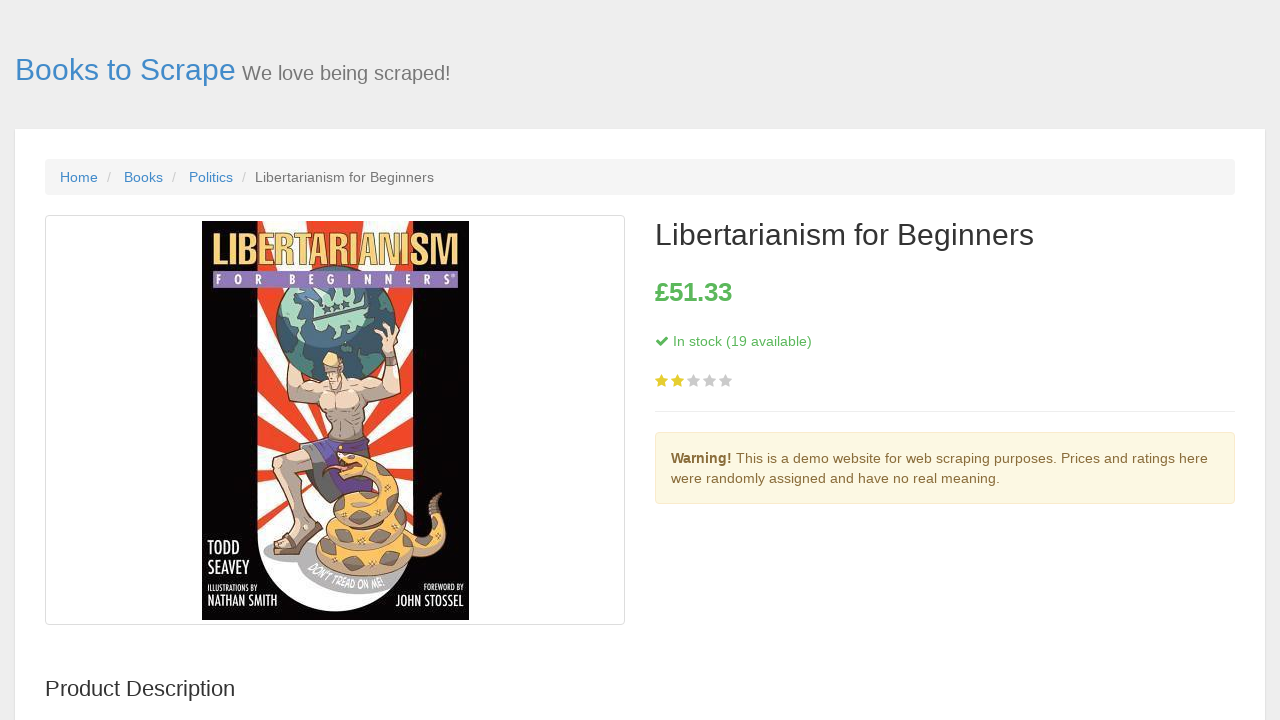

Navigated back to main book listing page from book 19
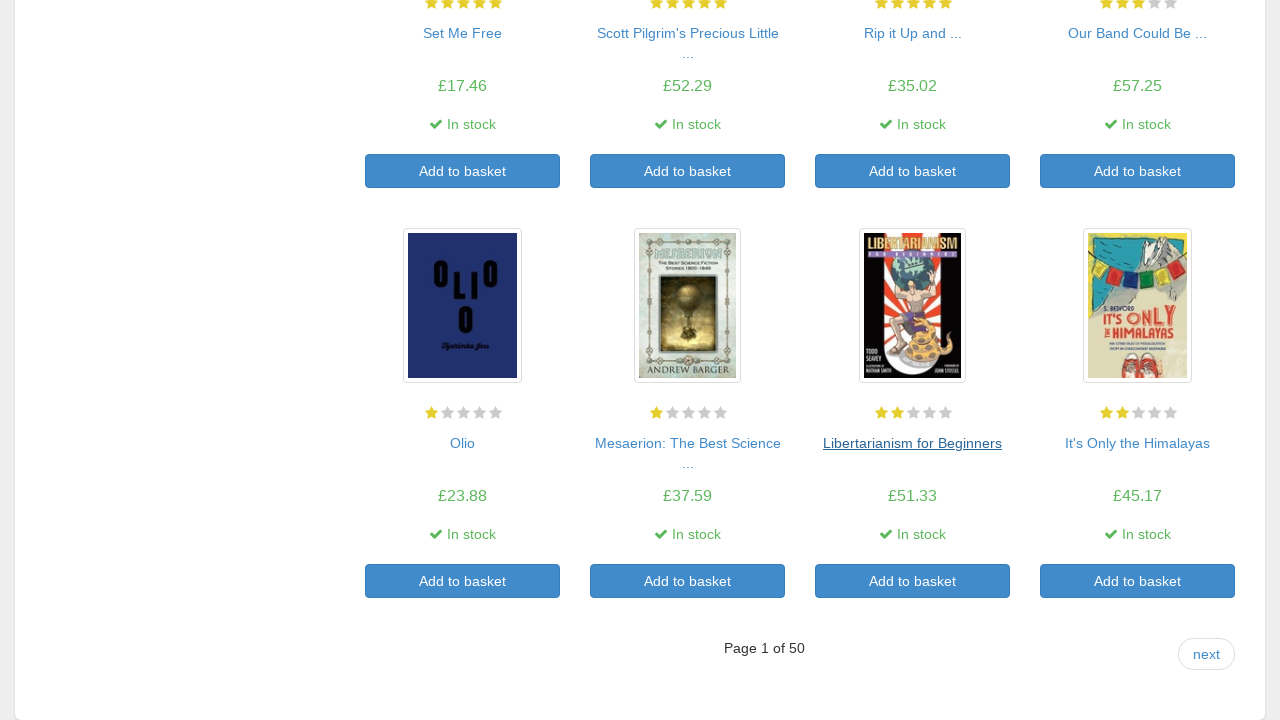

Waited for main page to load before next iteration
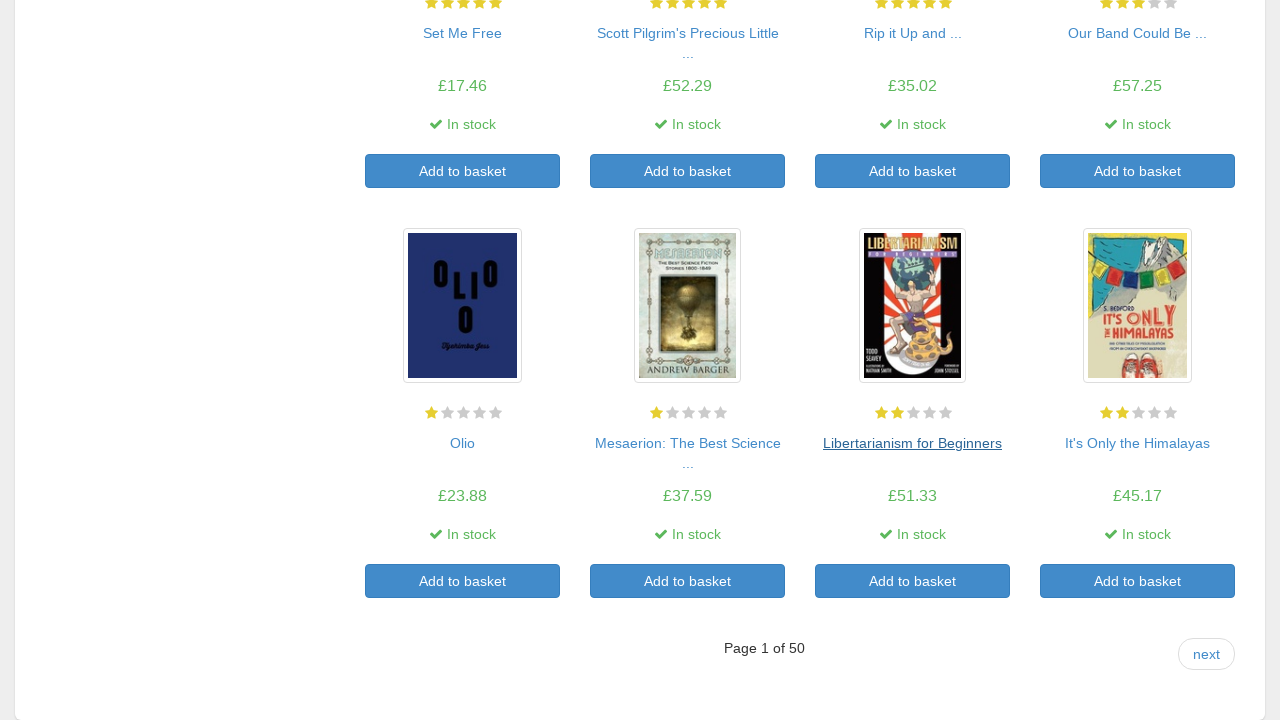

Retrieved fresh list of links for book iteration 20
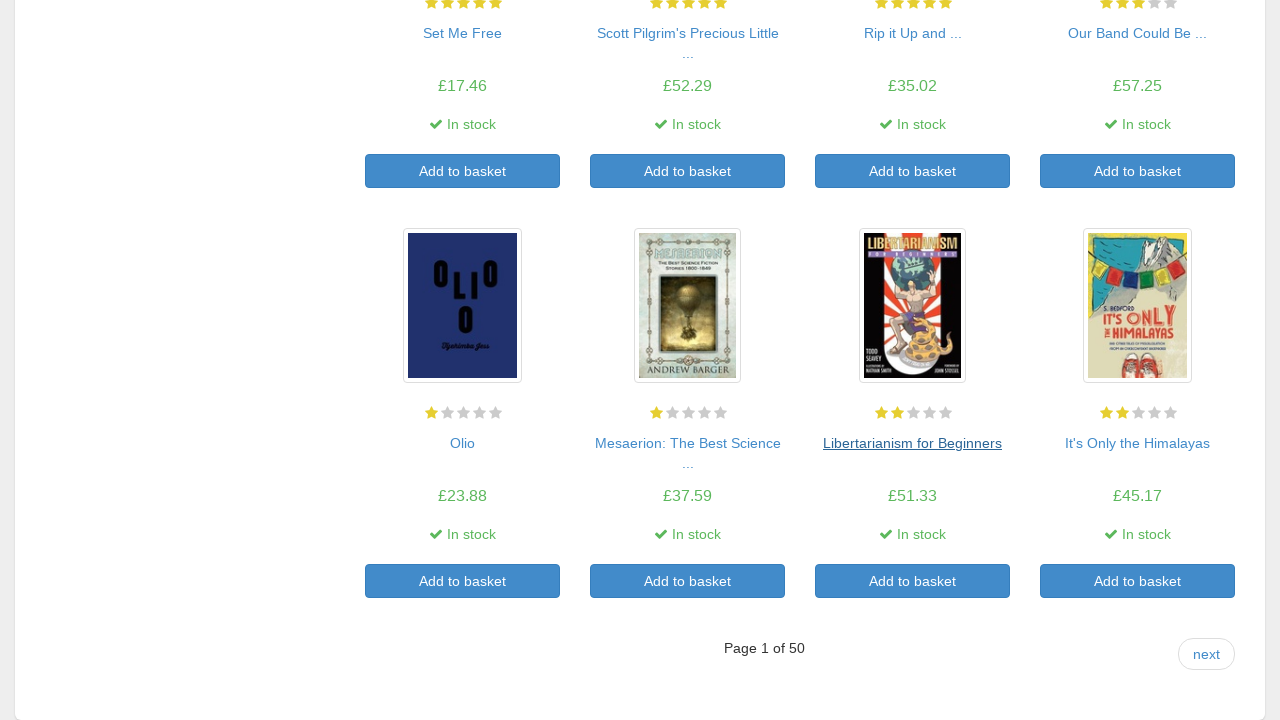

Selected book element at index 92
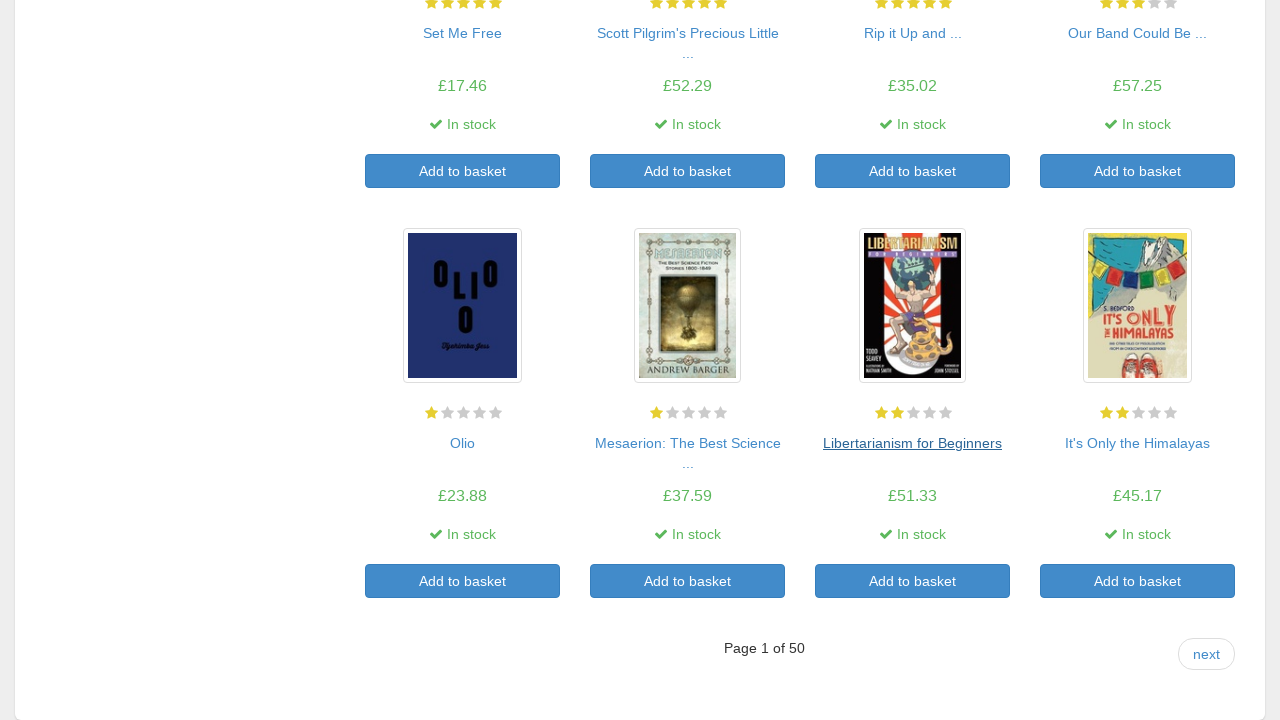

Clicked on book link 20 at (1138, 443) on a >> nth=92
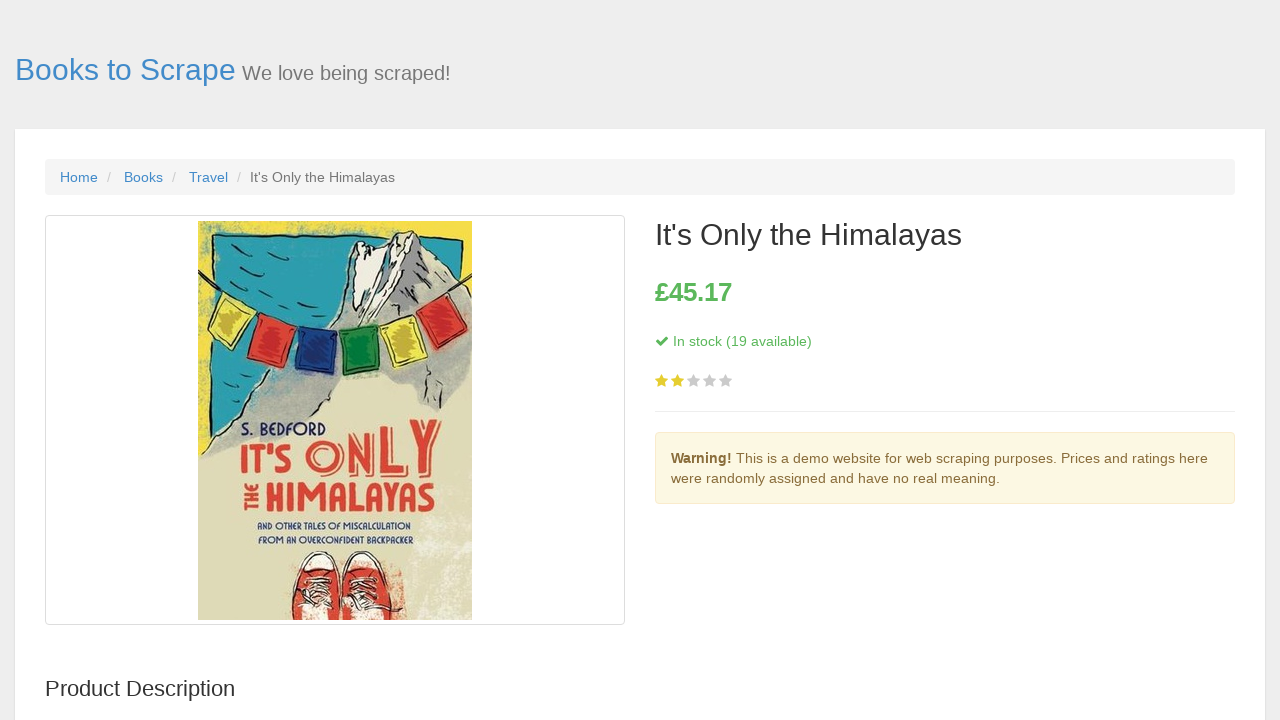

Verified stock information is displayed for book 20
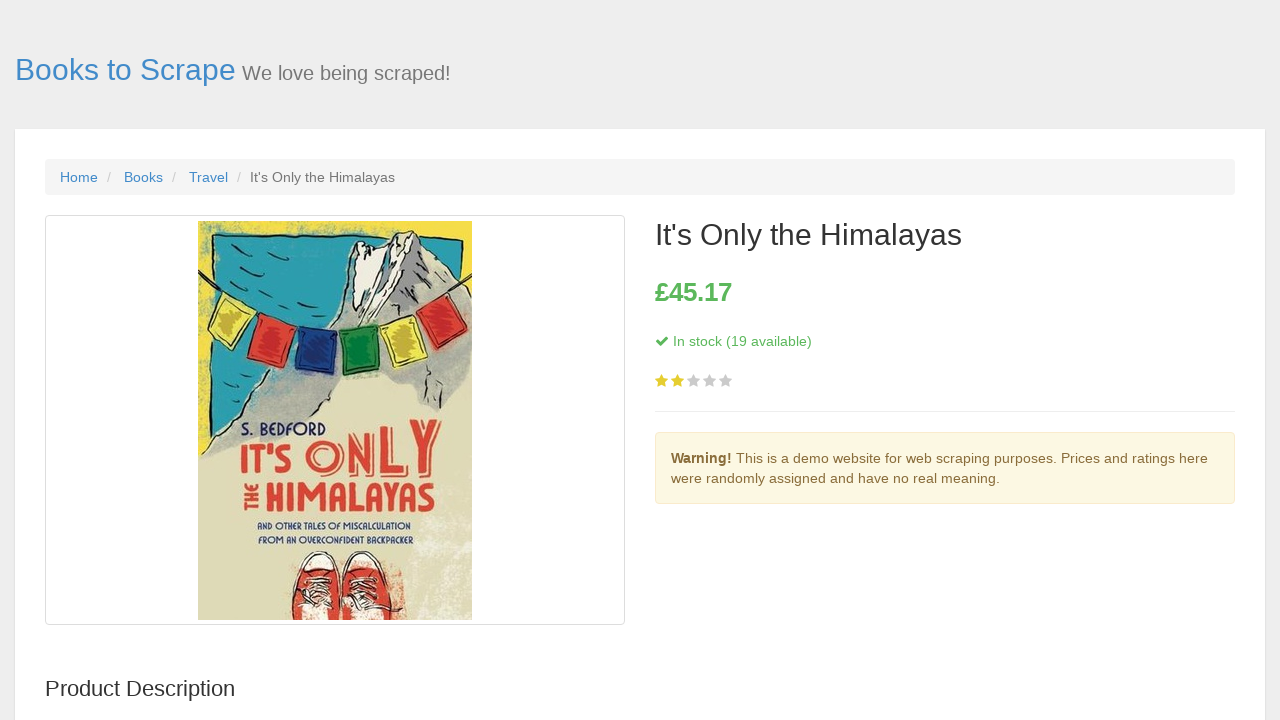

Navigated back to main book listing page from book 20
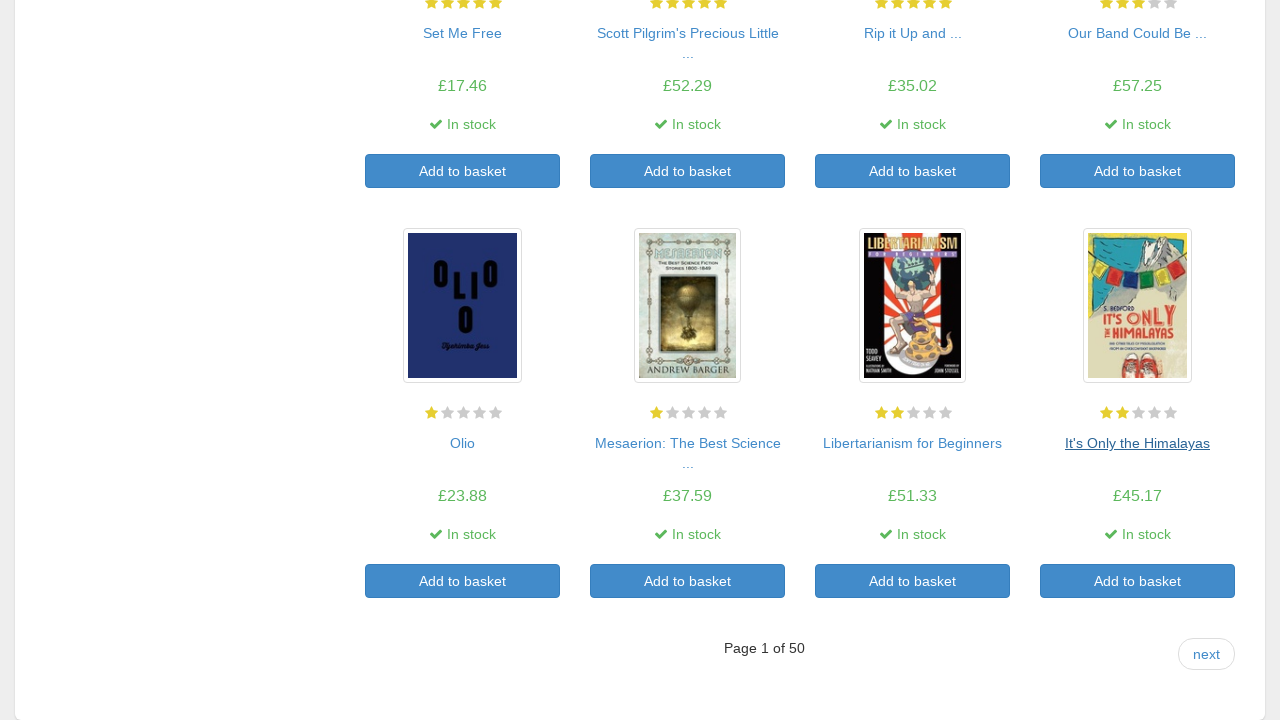

Waited for main page to load before next iteration
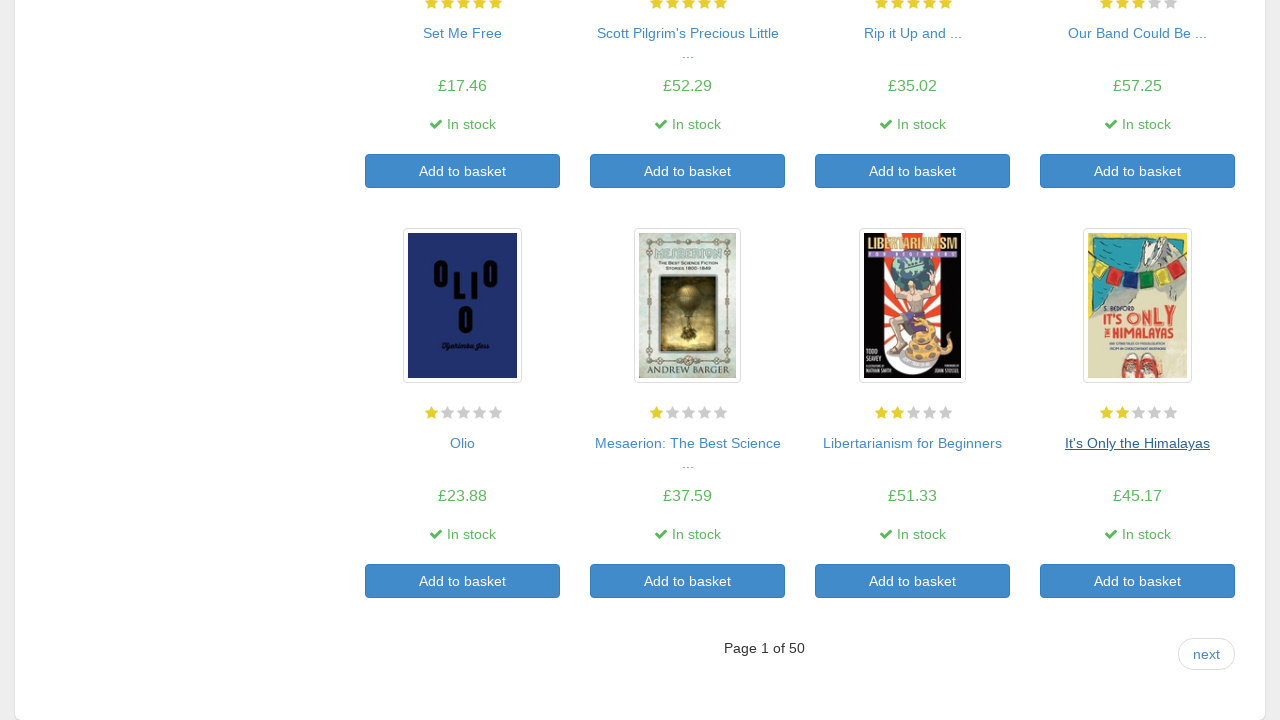

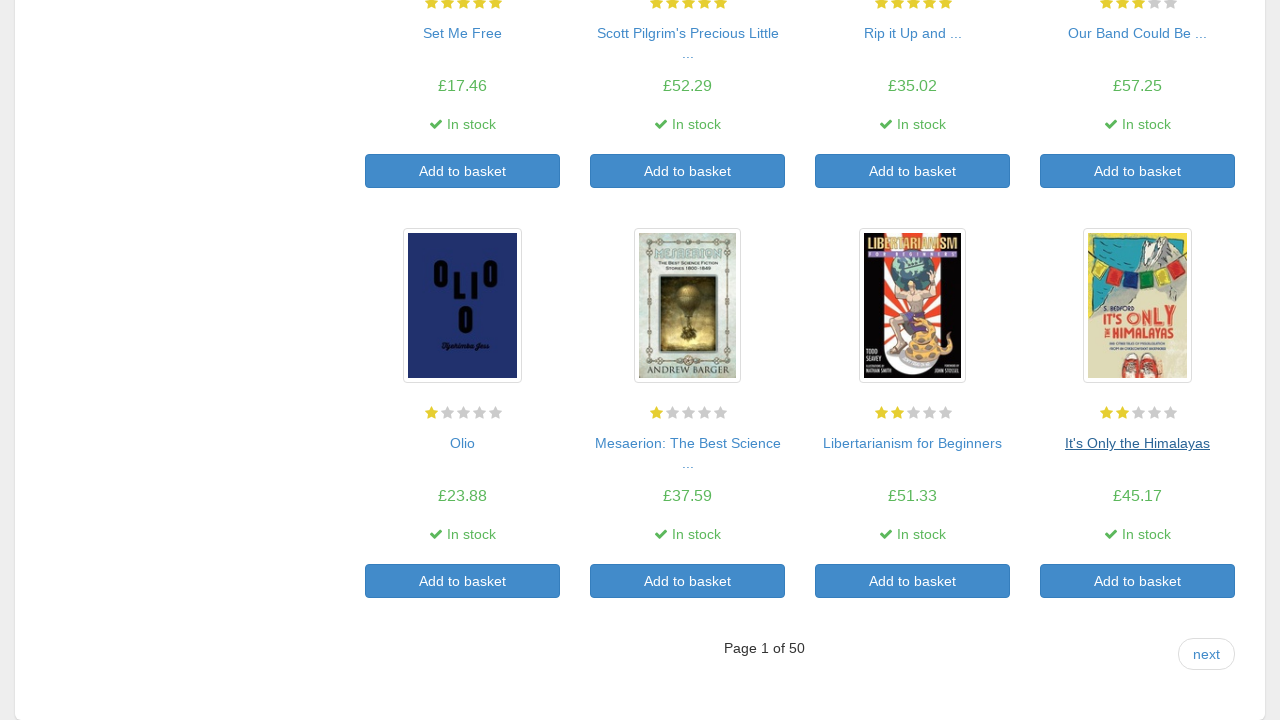